Fills all input fields on a large form with text and submits by clicking the submit button

Starting URL: http://suninjuly.github.io/huge_form.html

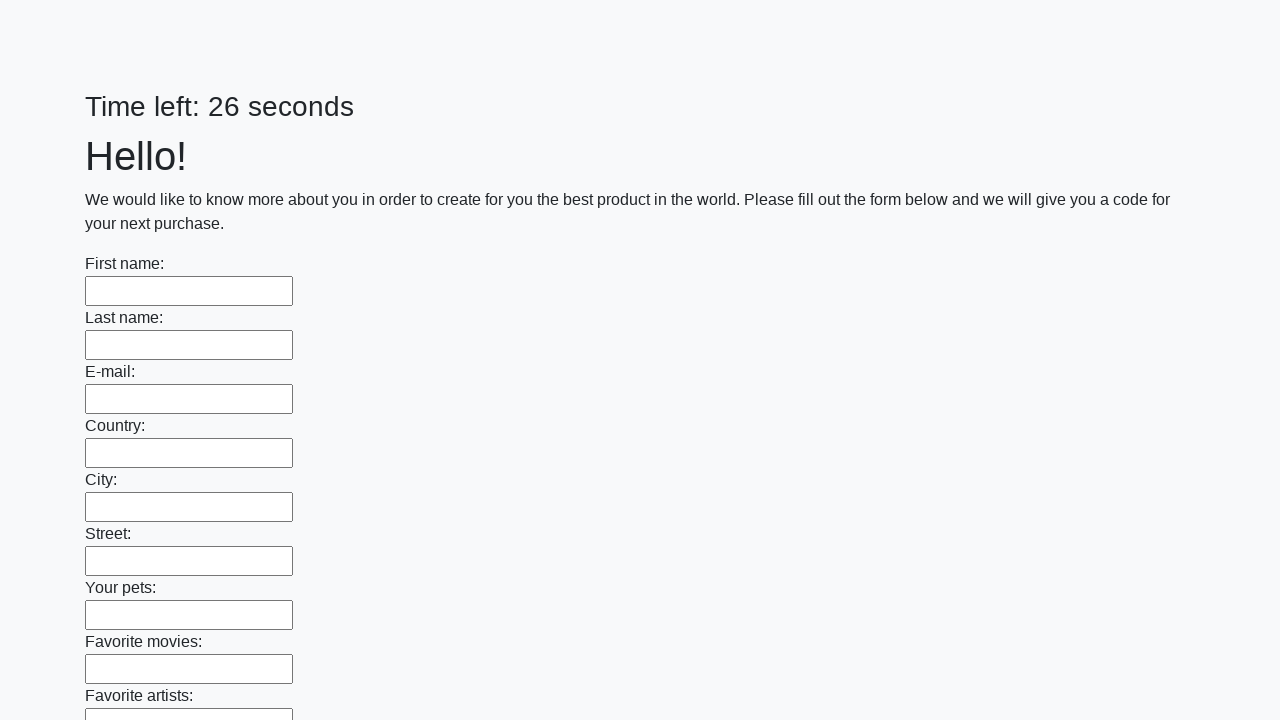

Located all input elements on the form
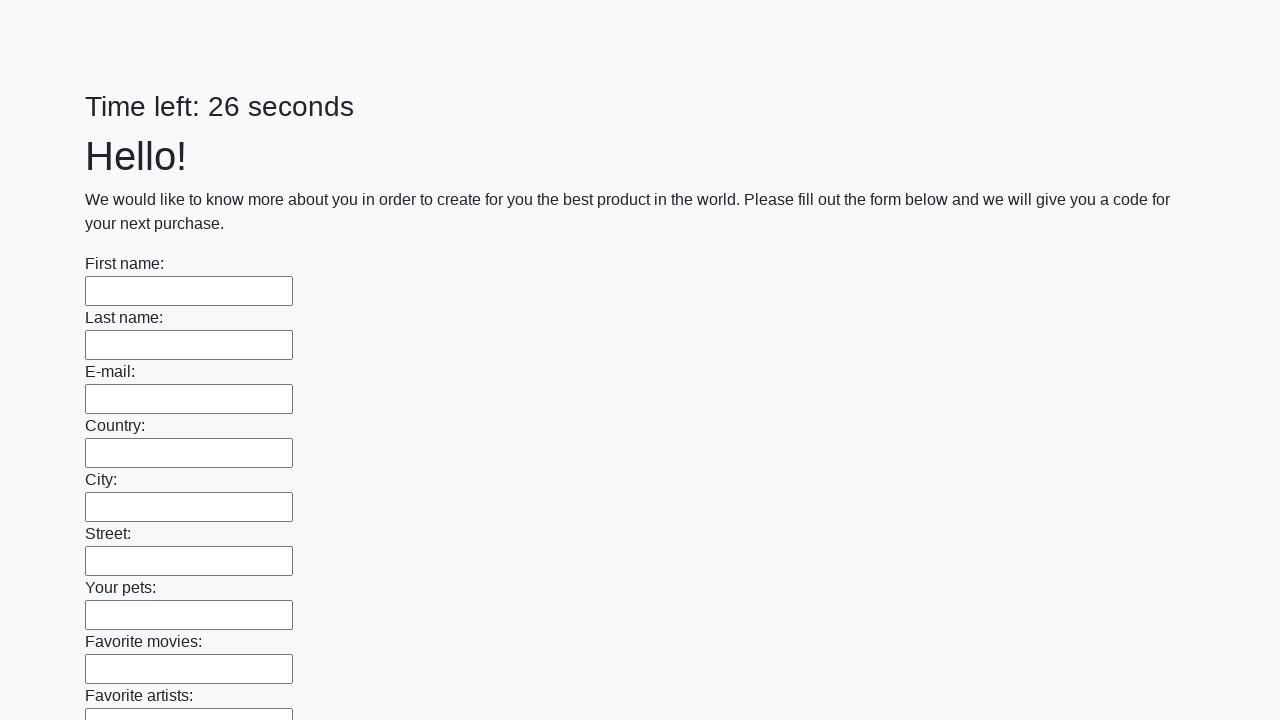

Filled input field with text 'Мой ответ' on input >> nth=0
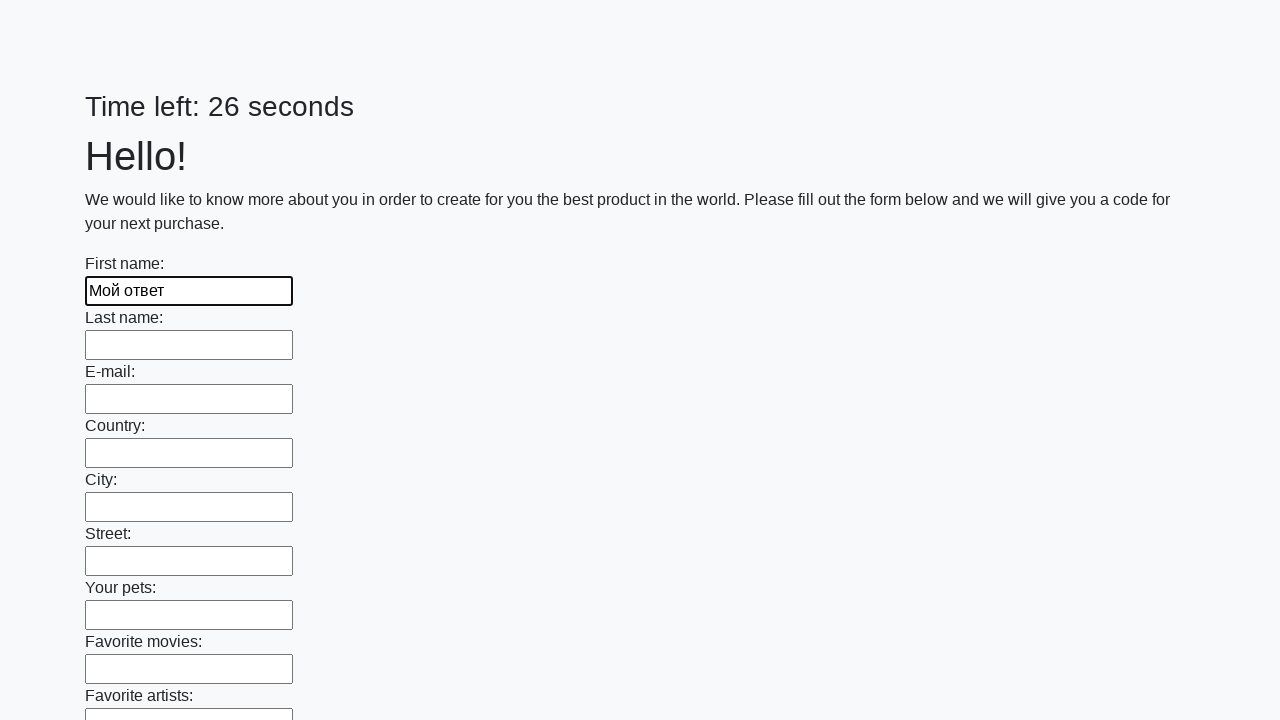

Filled input field with text 'Мой ответ' on input >> nth=1
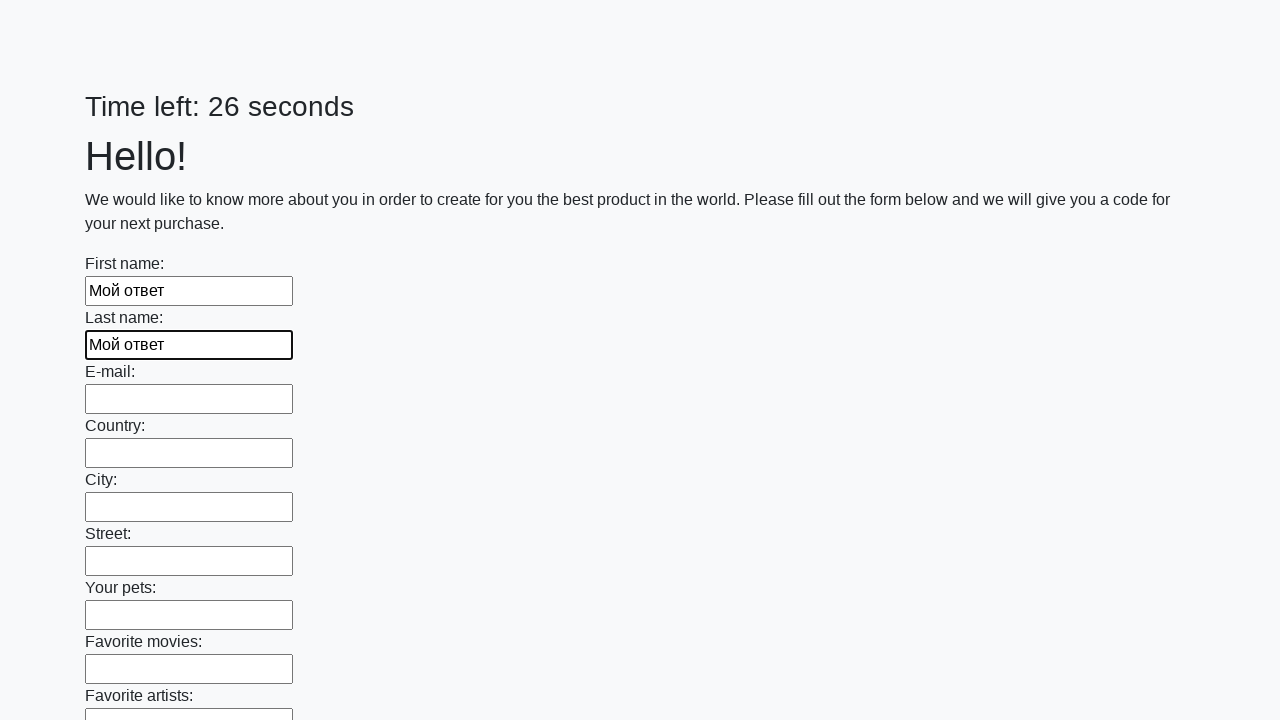

Filled input field with text 'Мой ответ' on input >> nth=2
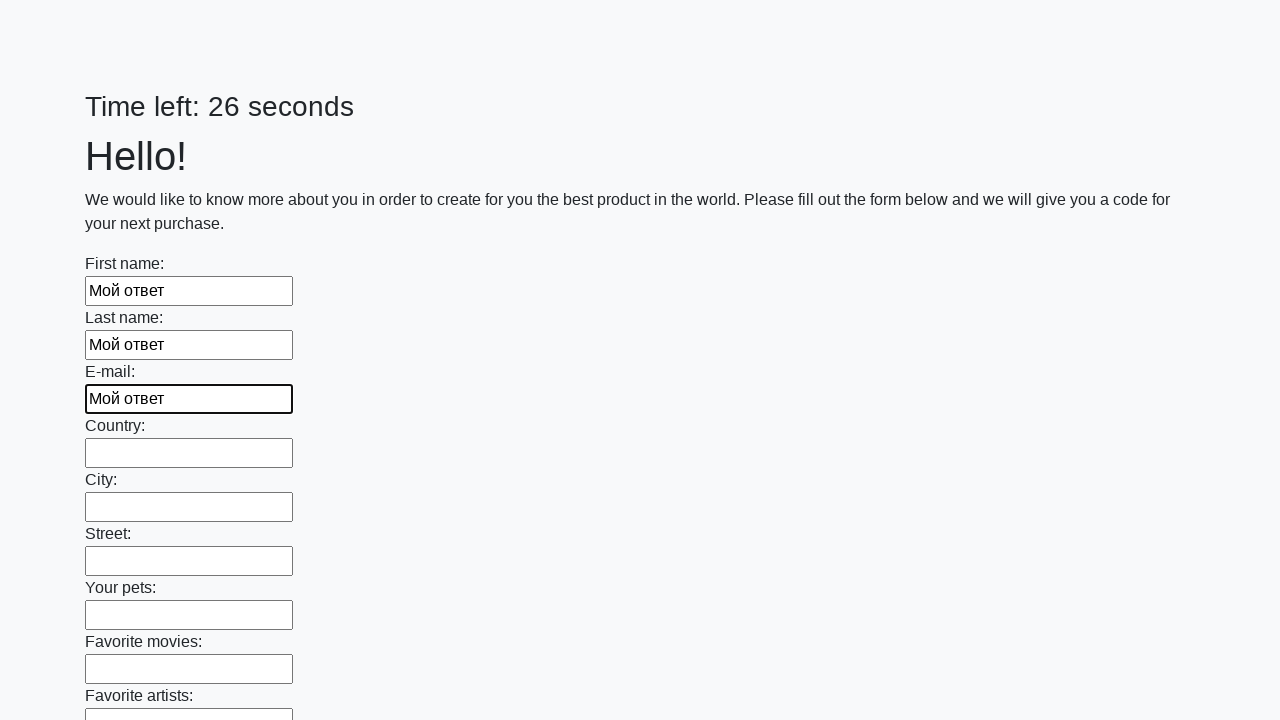

Filled input field with text 'Мой ответ' on input >> nth=3
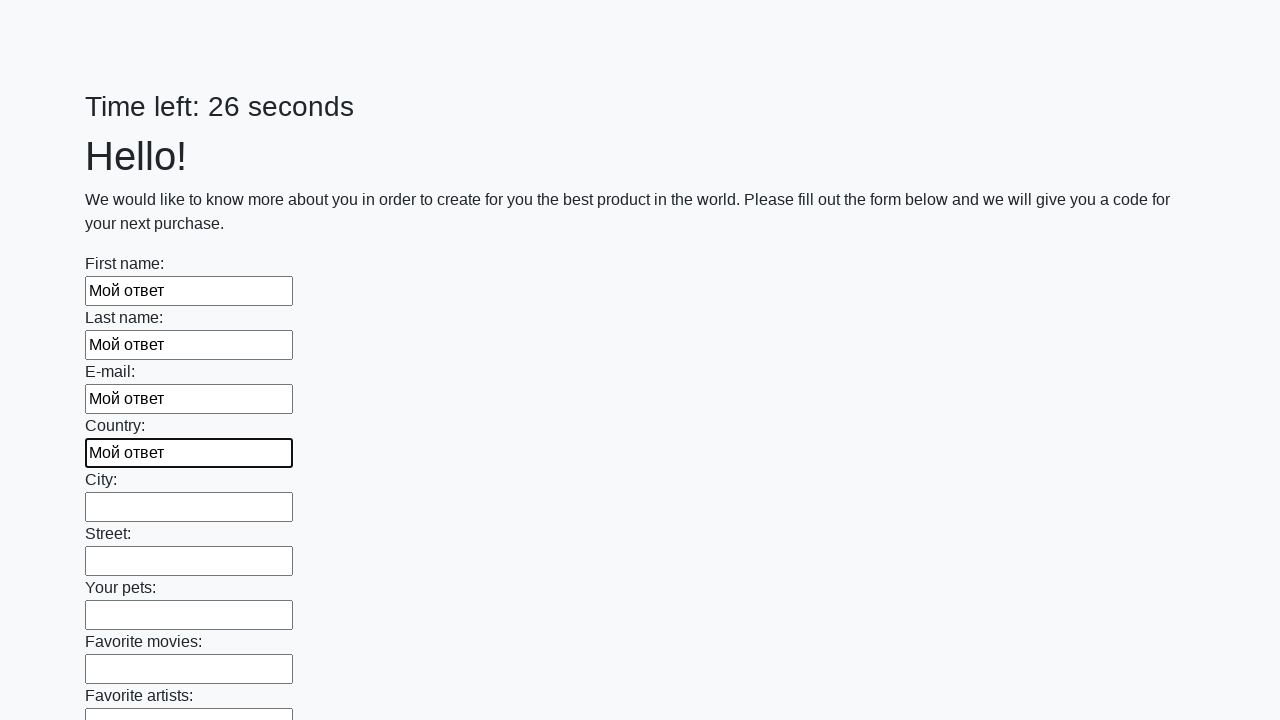

Filled input field with text 'Мой ответ' on input >> nth=4
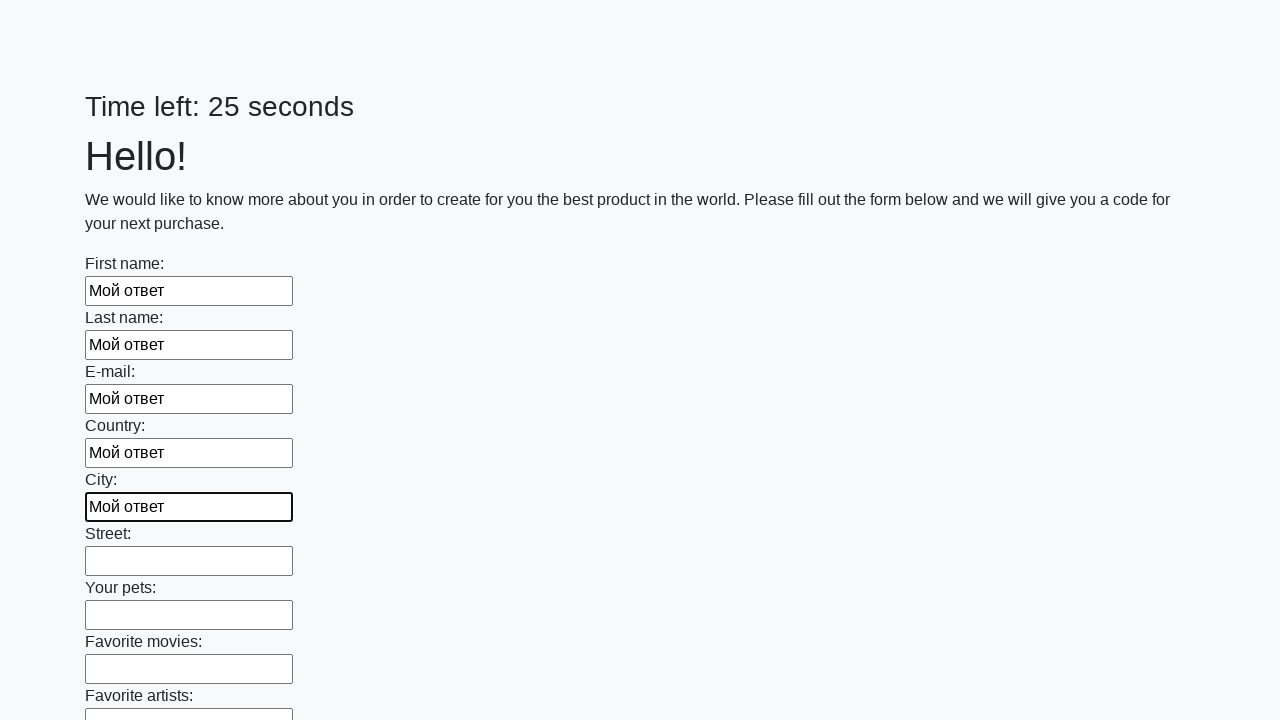

Filled input field with text 'Мой ответ' on input >> nth=5
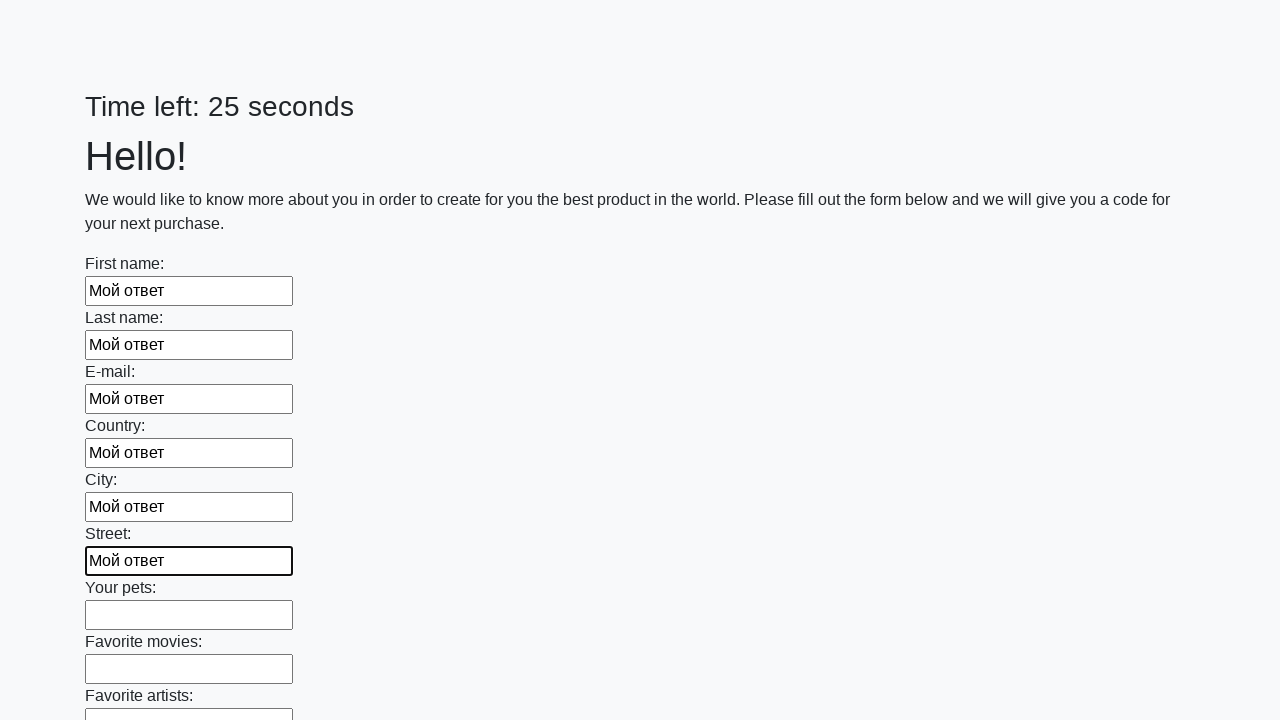

Filled input field with text 'Мой ответ' on input >> nth=6
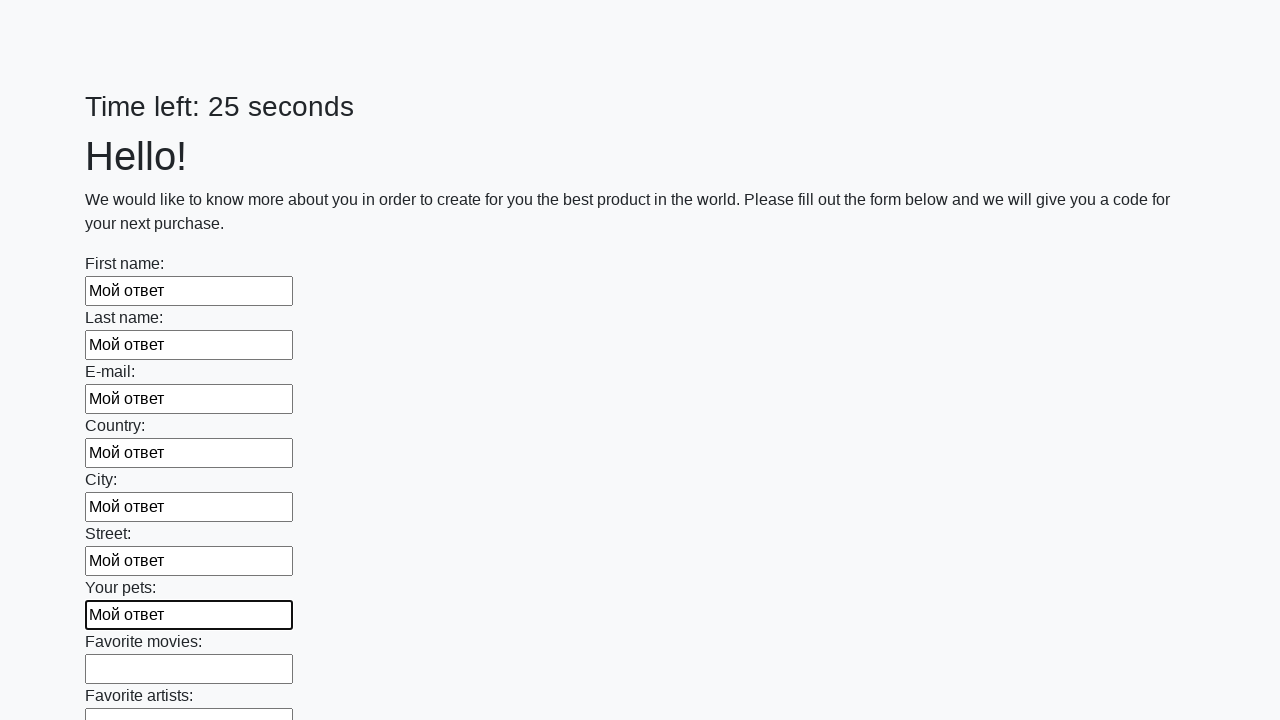

Filled input field with text 'Мой ответ' on input >> nth=7
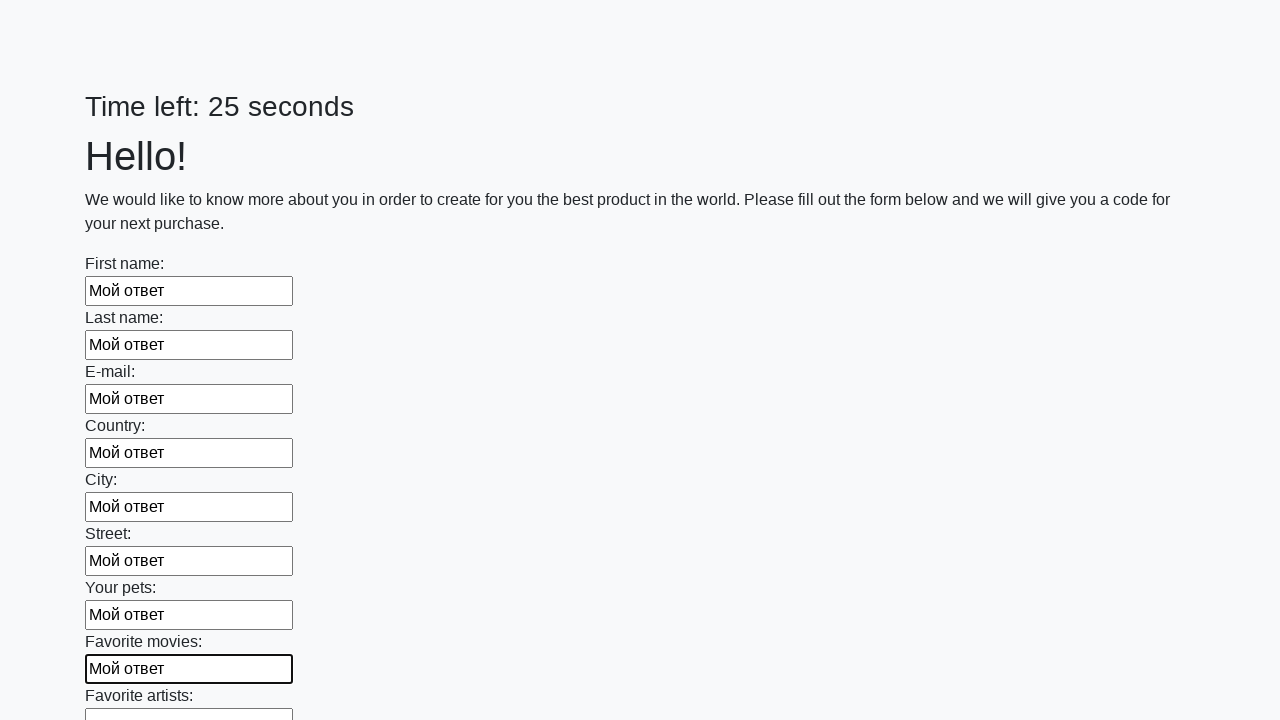

Filled input field with text 'Мой ответ' on input >> nth=8
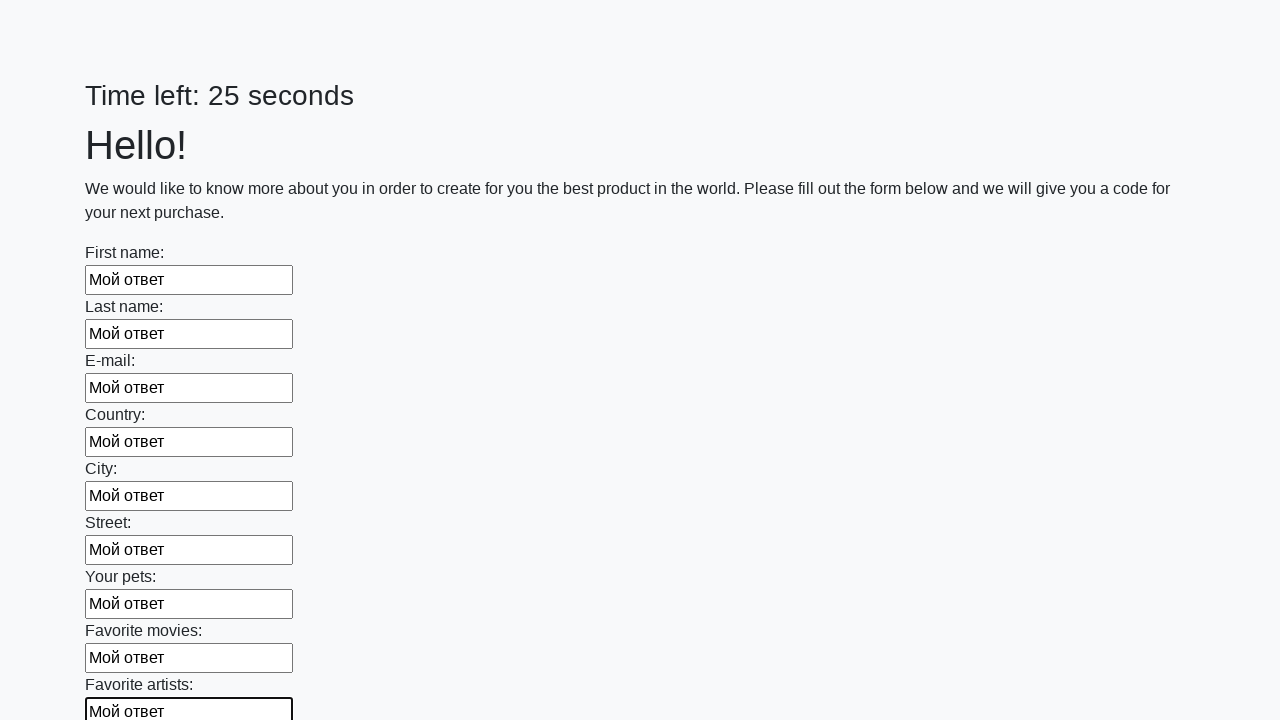

Filled input field with text 'Мой ответ' on input >> nth=9
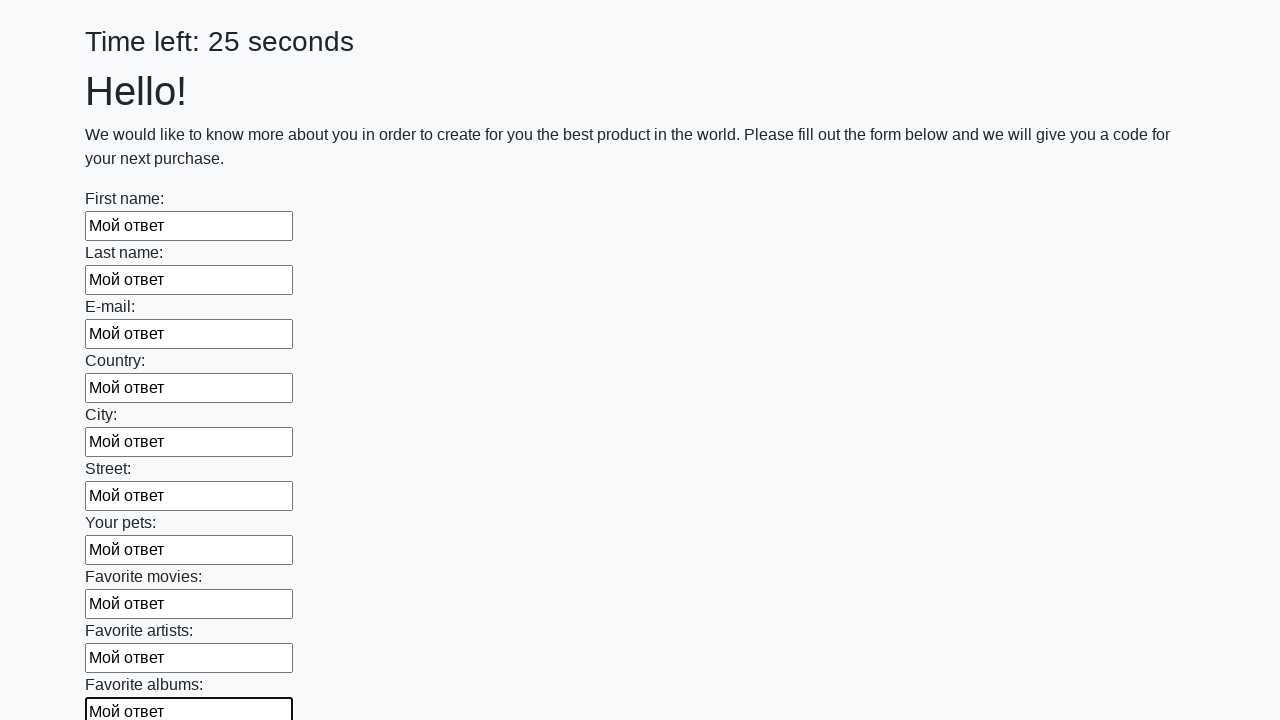

Filled input field with text 'Мой ответ' on input >> nth=10
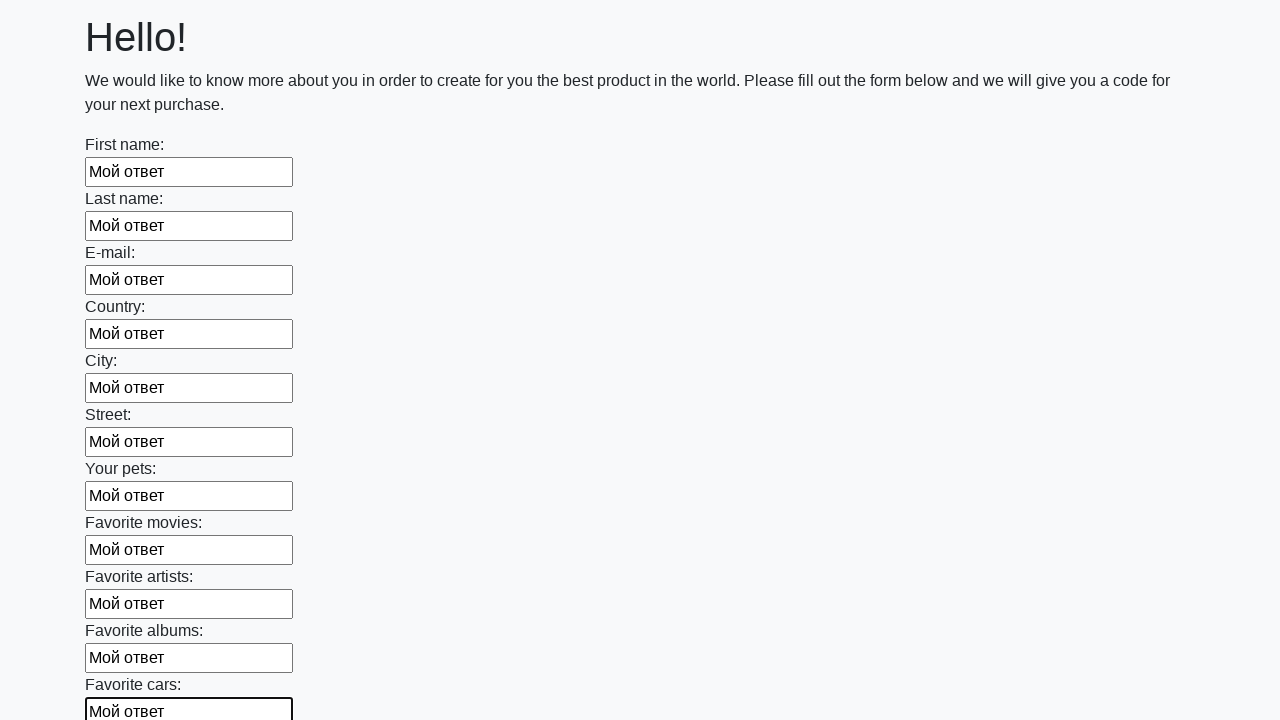

Filled input field with text 'Мой ответ' on input >> nth=11
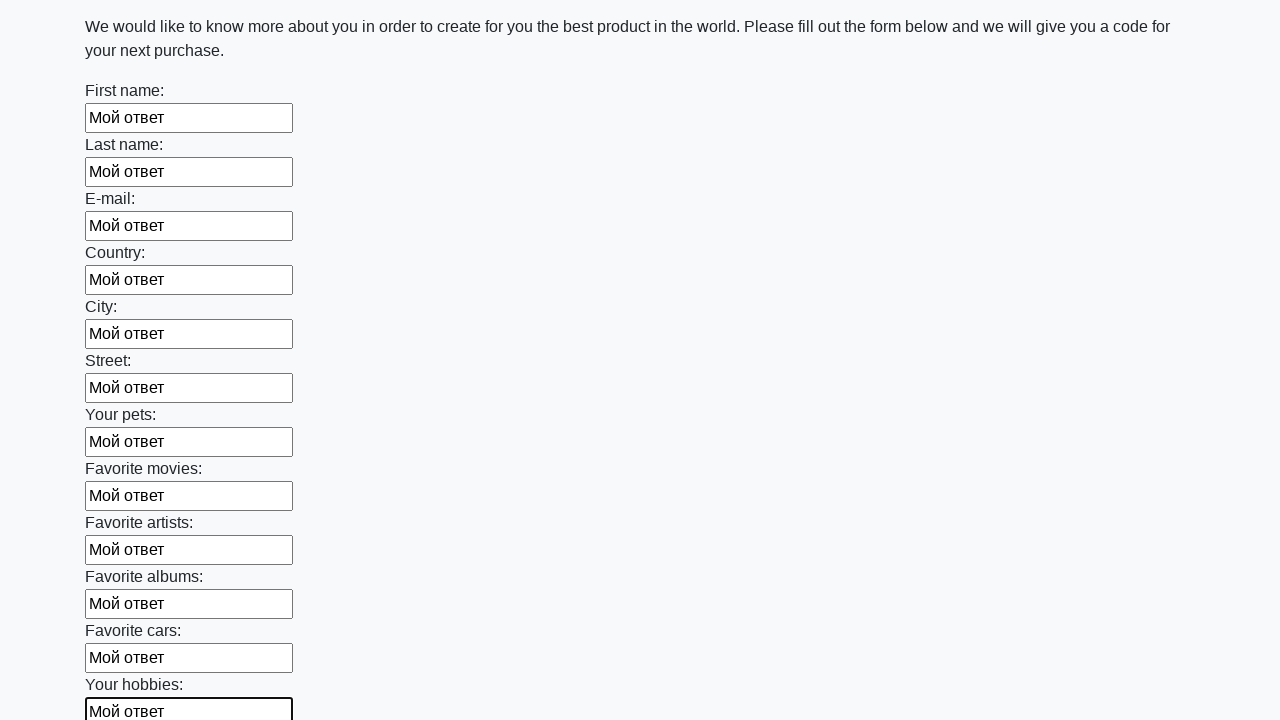

Filled input field with text 'Мой ответ' on input >> nth=12
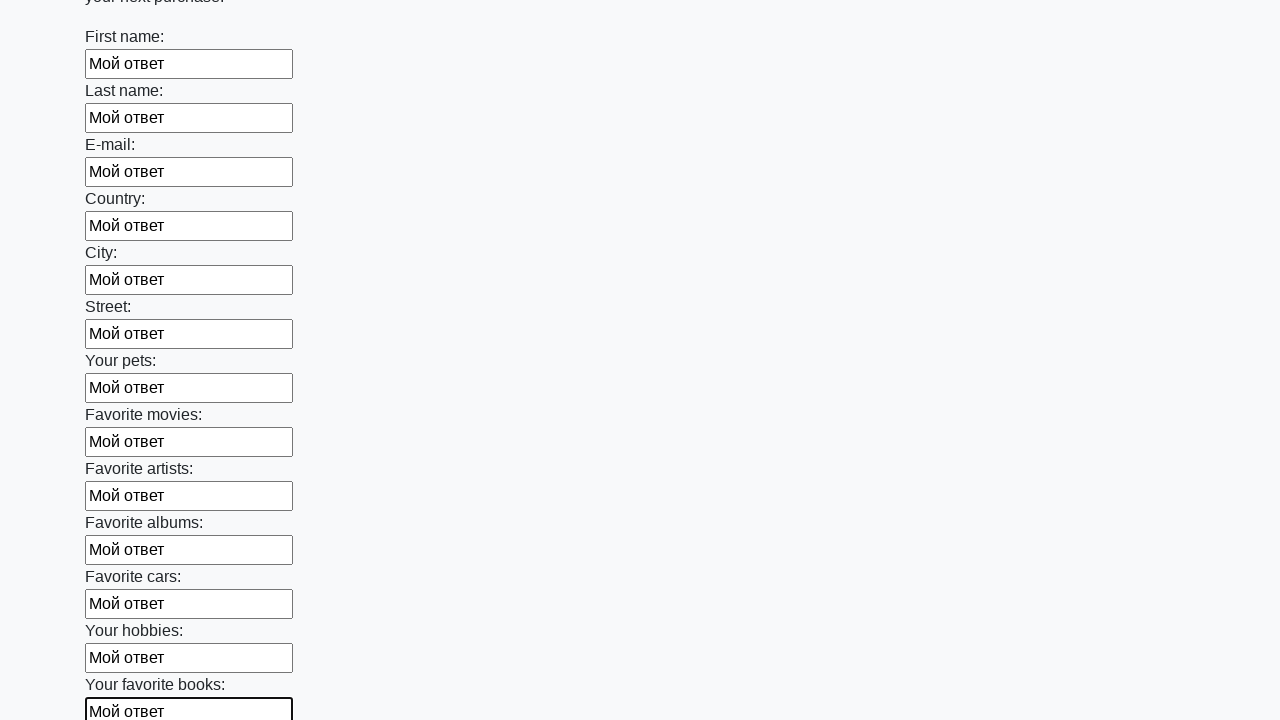

Filled input field with text 'Мой ответ' on input >> nth=13
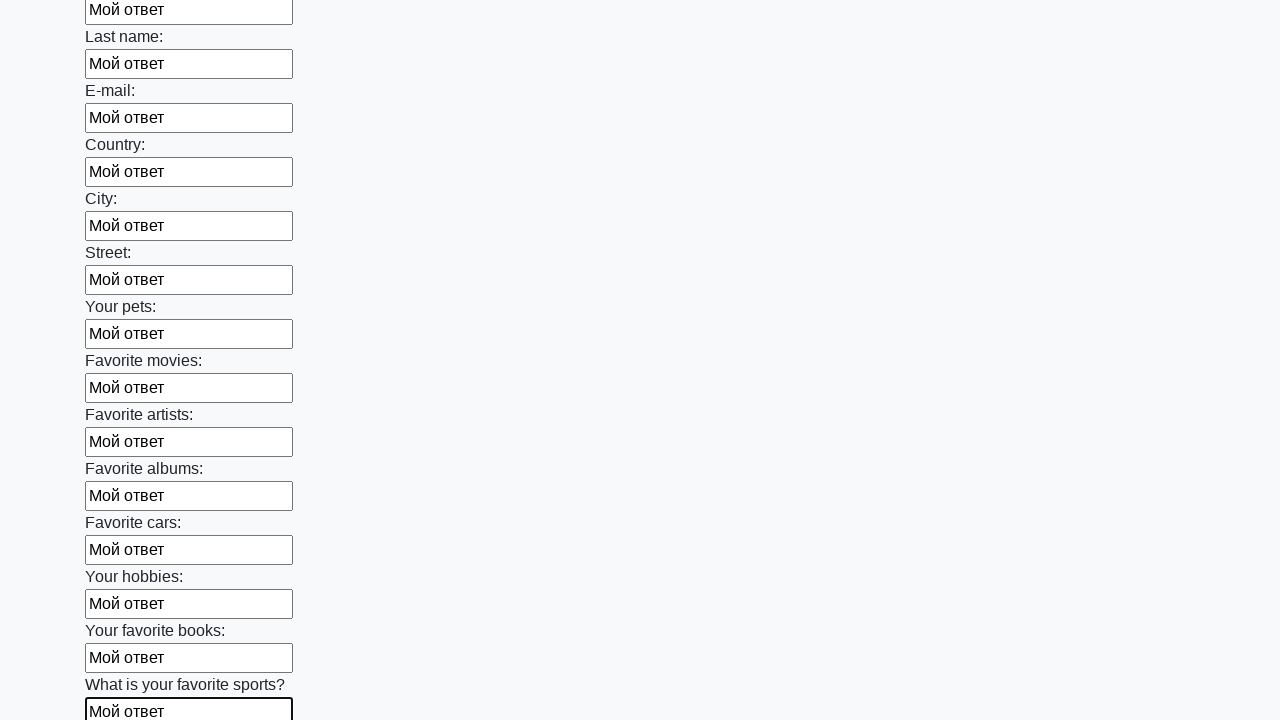

Filled input field with text 'Мой ответ' on input >> nth=14
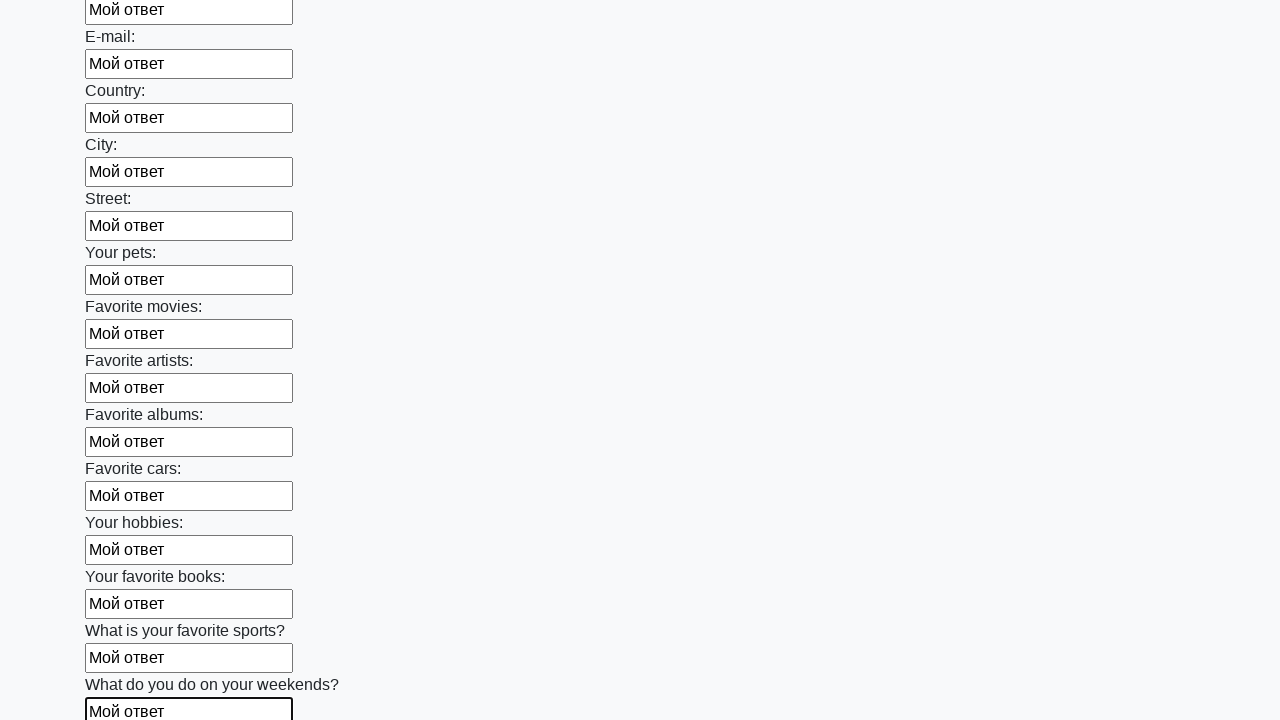

Filled input field with text 'Мой ответ' on input >> nth=15
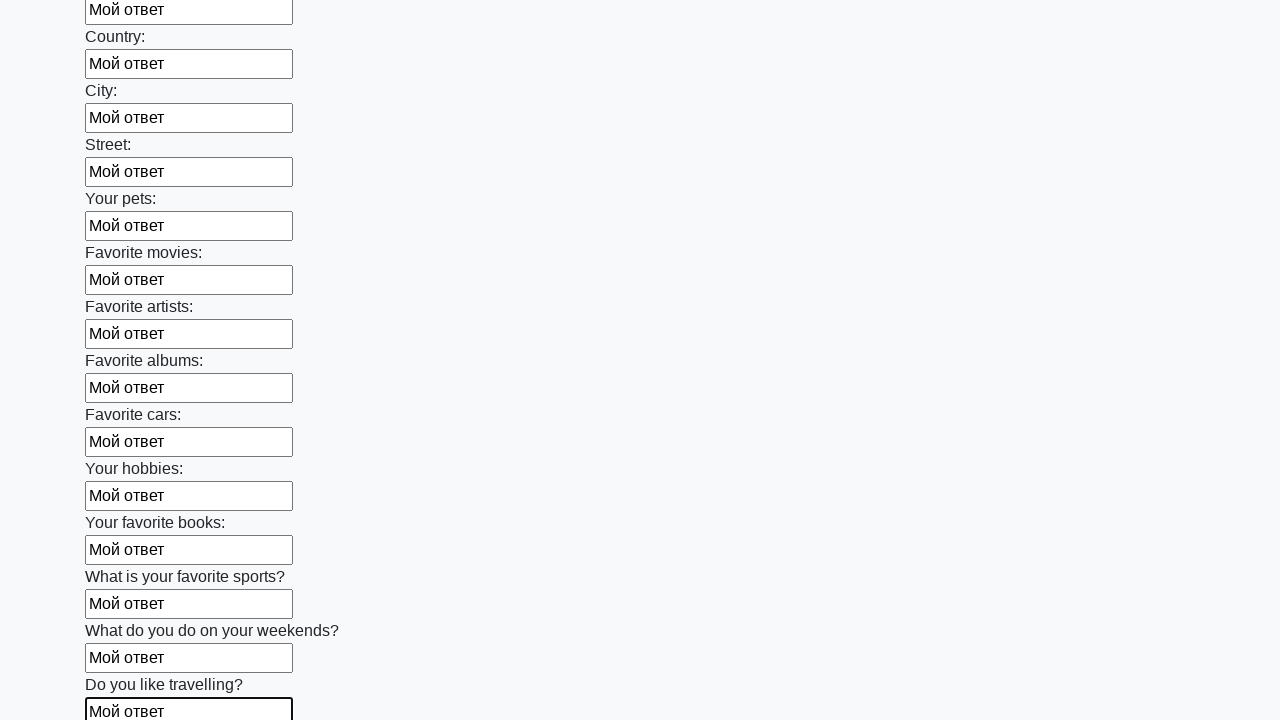

Filled input field with text 'Мой ответ' on input >> nth=16
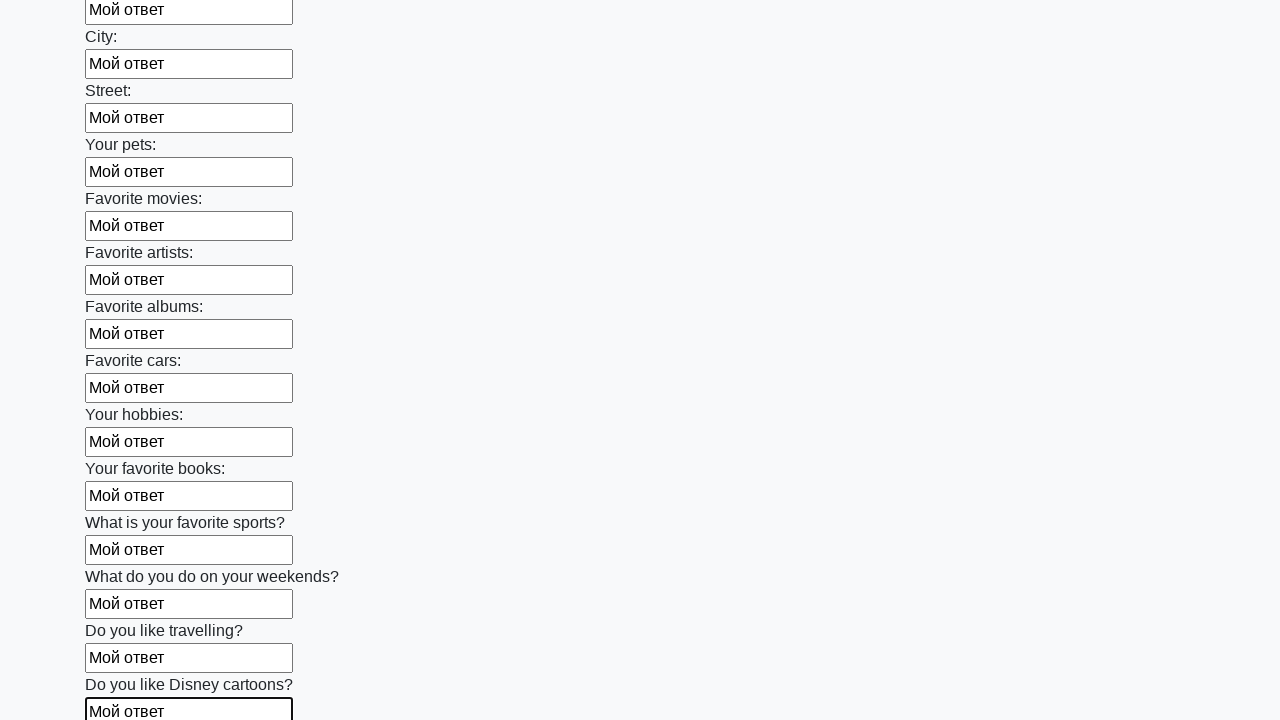

Filled input field with text 'Мой ответ' on input >> nth=17
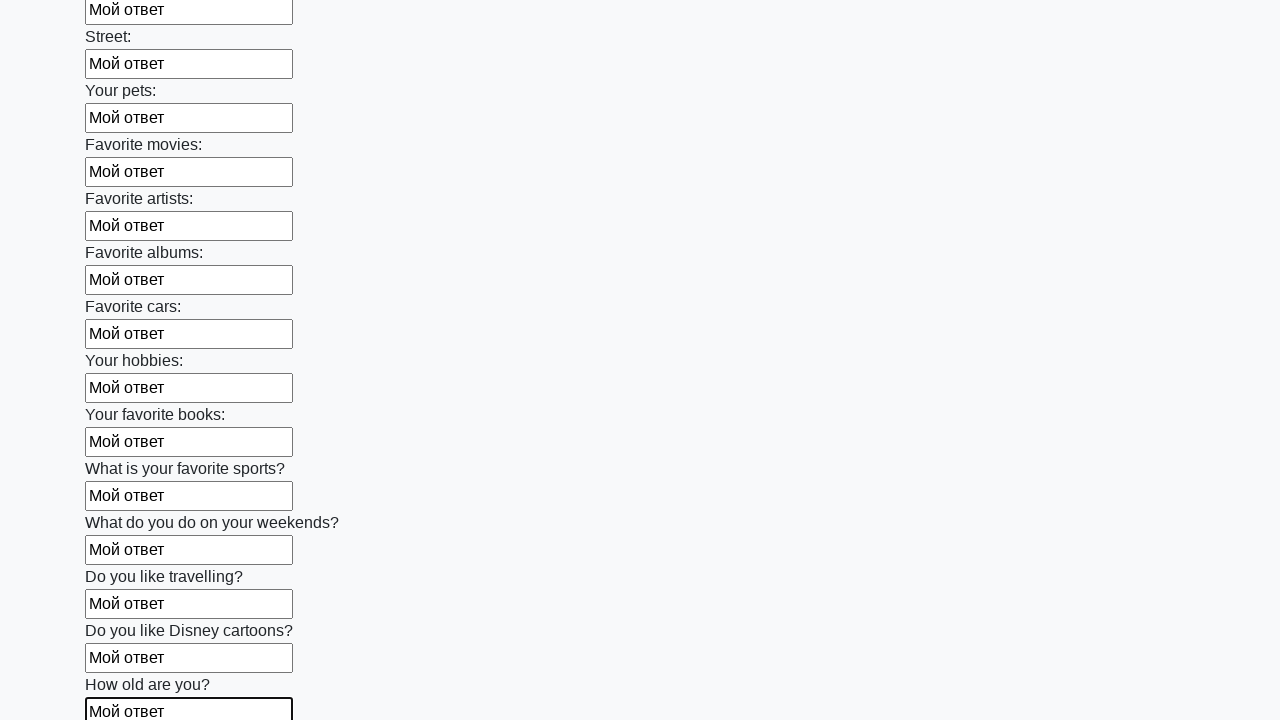

Filled input field with text 'Мой ответ' on input >> nth=18
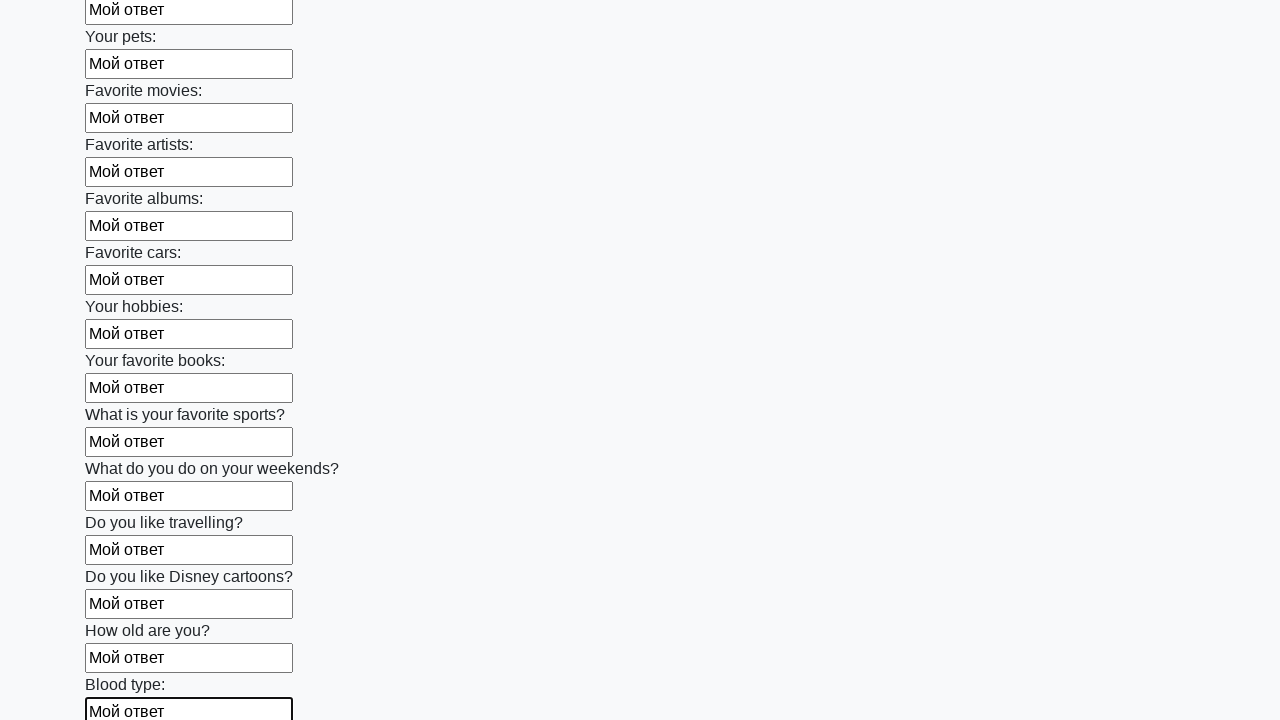

Filled input field with text 'Мой ответ' on input >> nth=19
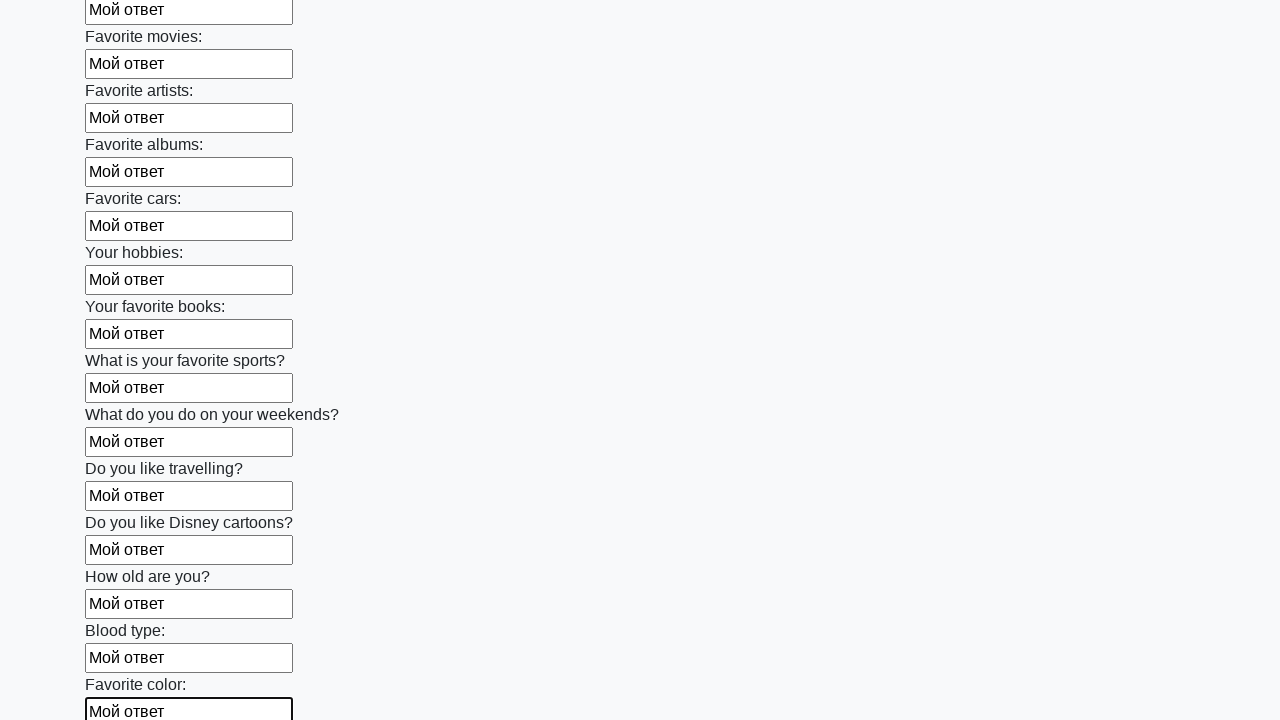

Filled input field with text 'Мой ответ' on input >> nth=20
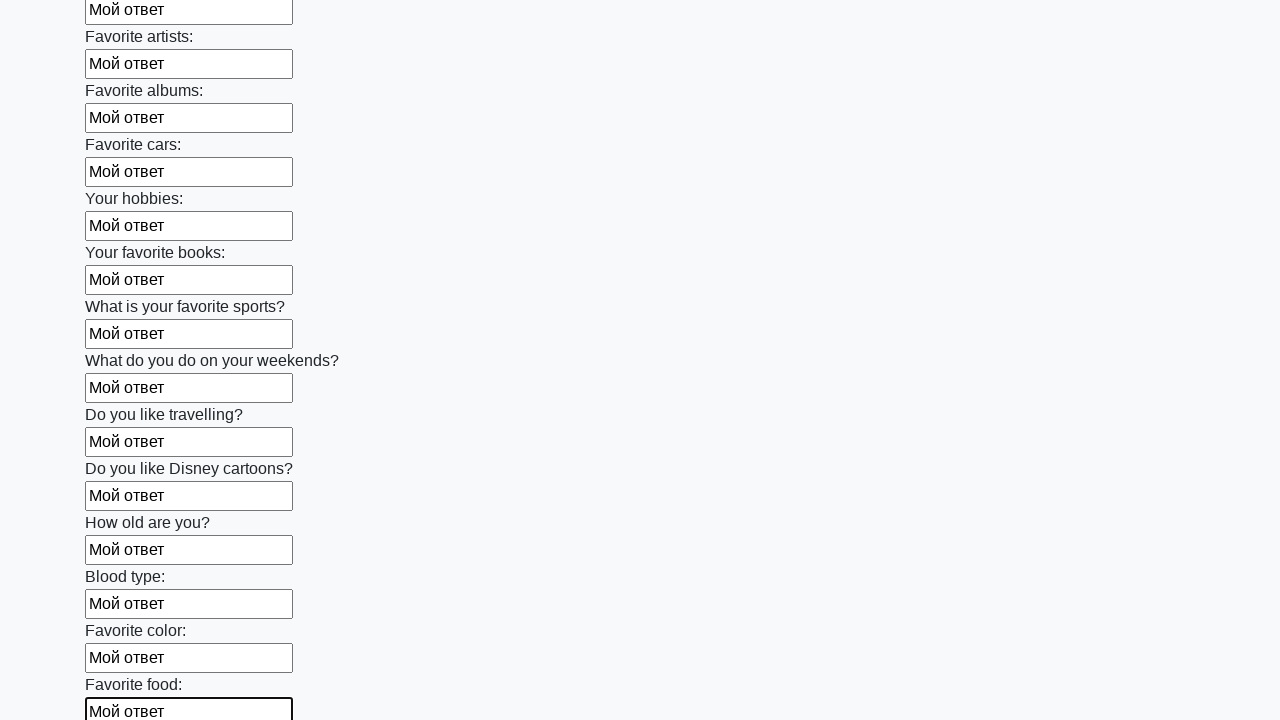

Filled input field with text 'Мой ответ' on input >> nth=21
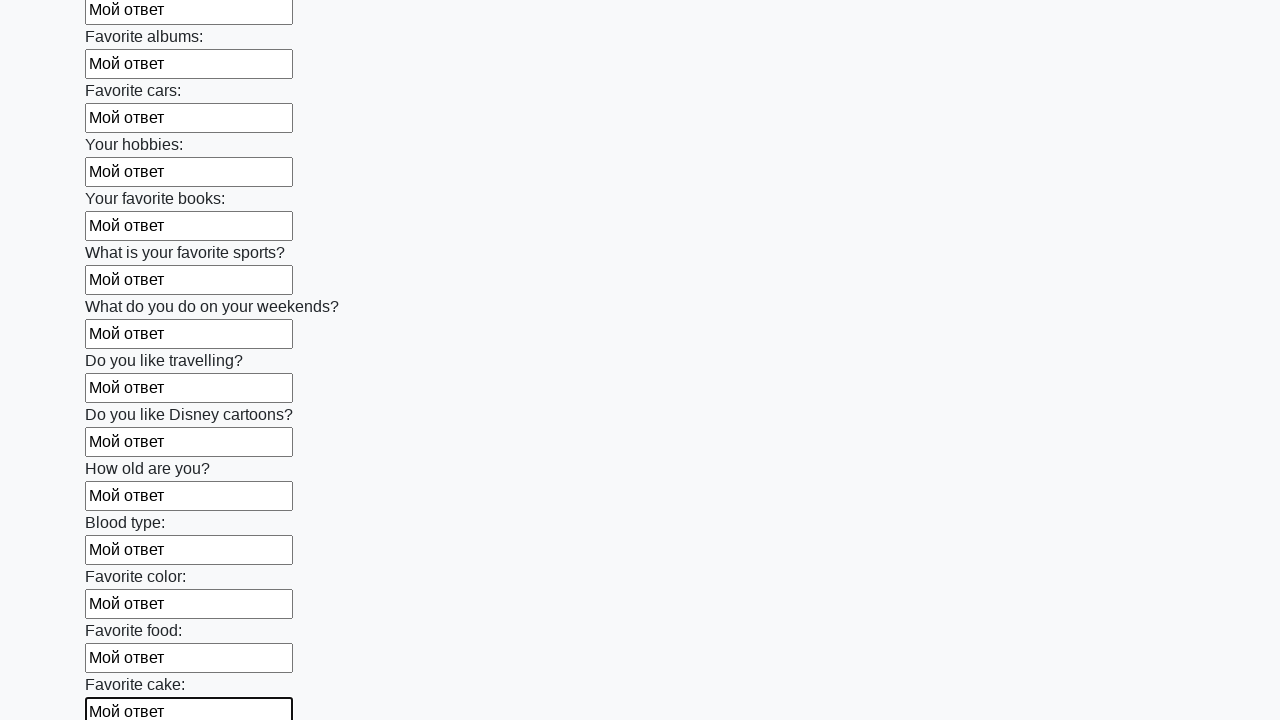

Filled input field with text 'Мой ответ' on input >> nth=22
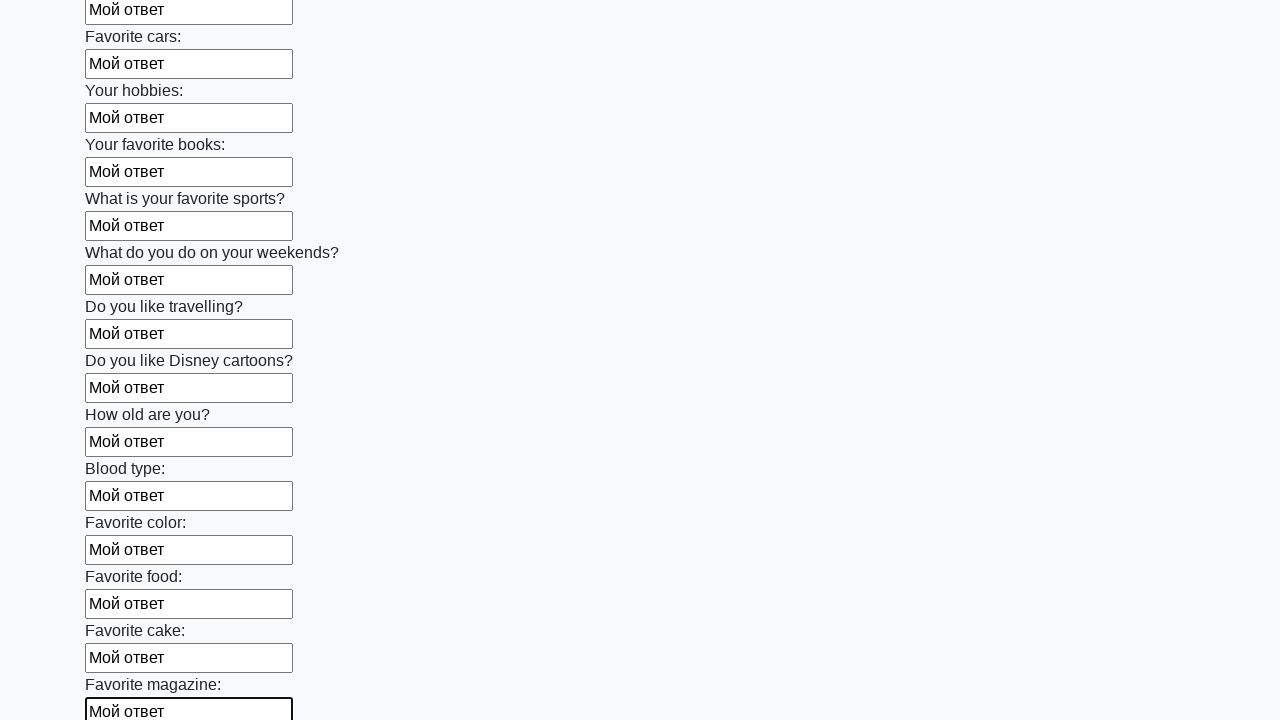

Filled input field with text 'Мой ответ' on input >> nth=23
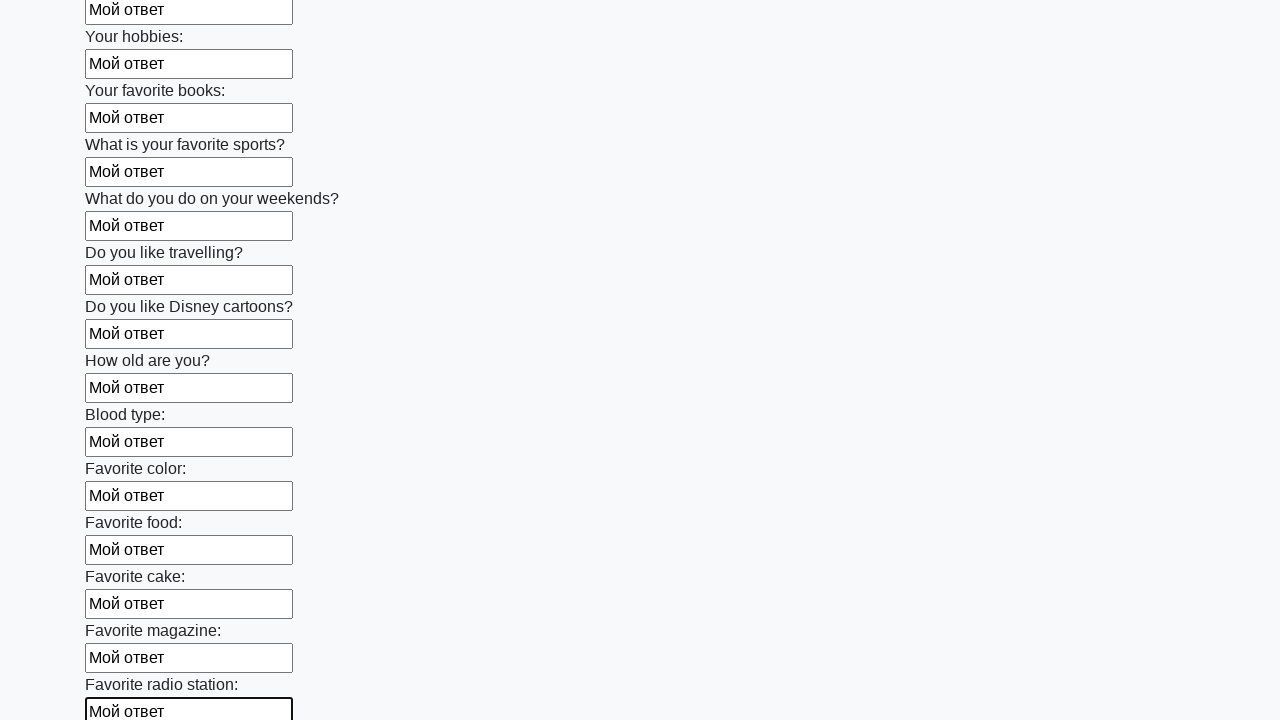

Filled input field with text 'Мой ответ' on input >> nth=24
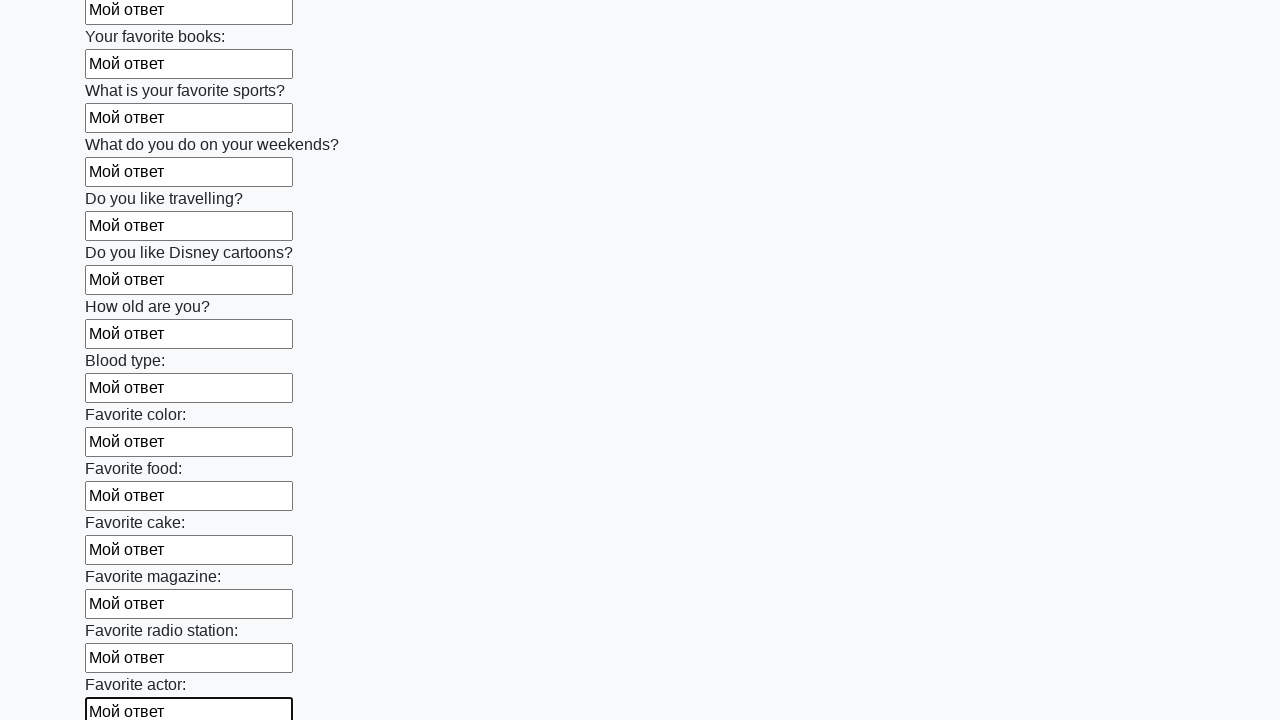

Filled input field with text 'Мой ответ' on input >> nth=25
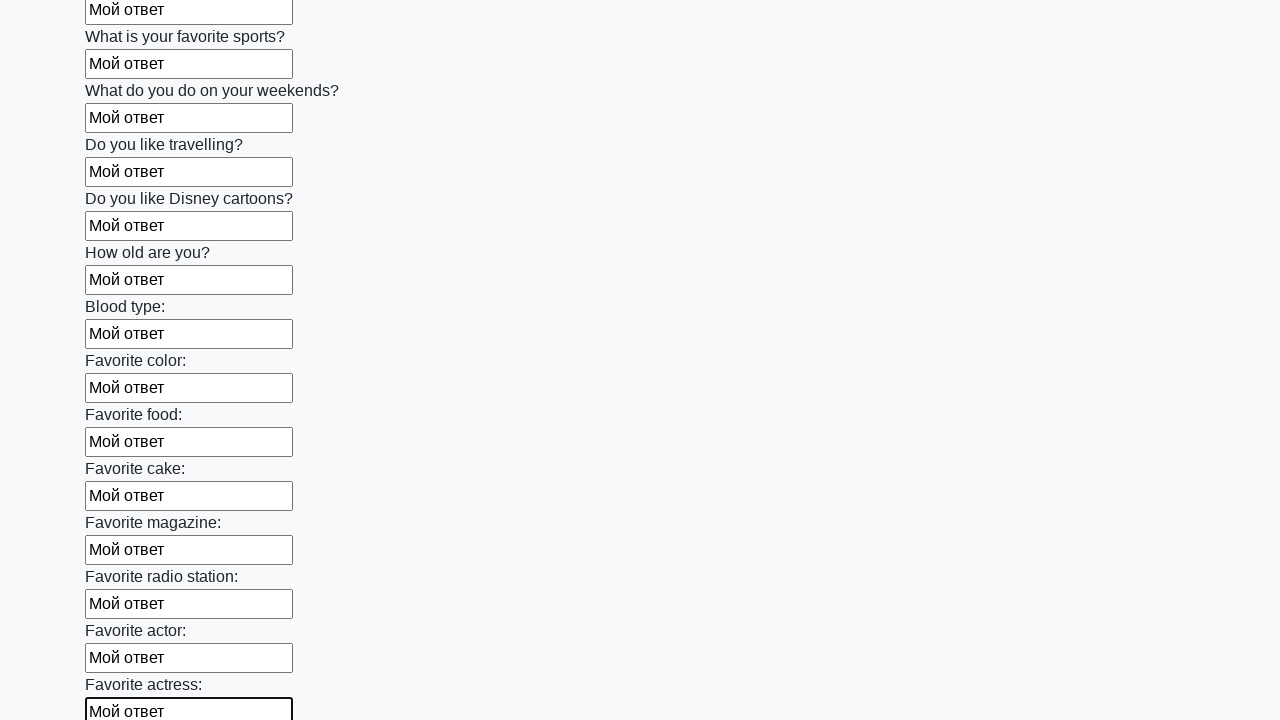

Filled input field with text 'Мой ответ' on input >> nth=26
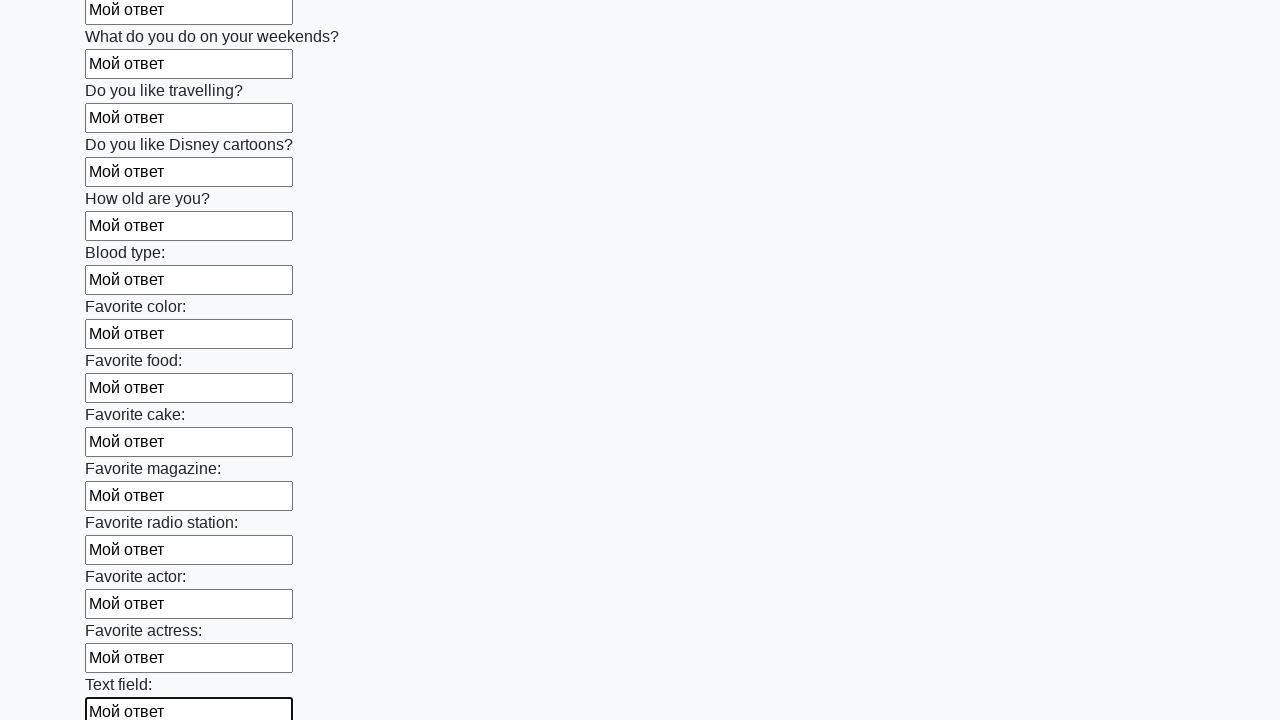

Filled input field with text 'Мой ответ' on input >> nth=27
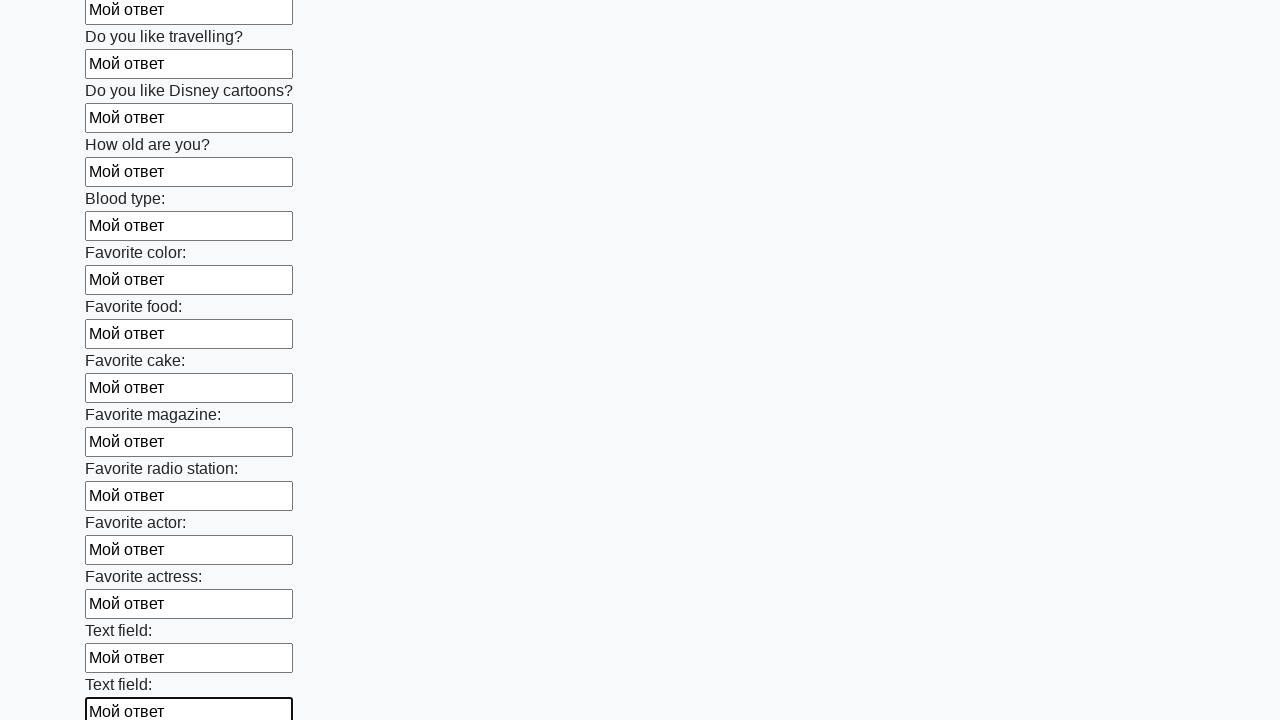

Filled input field with text 'Мой ответ' on input >> nth=28
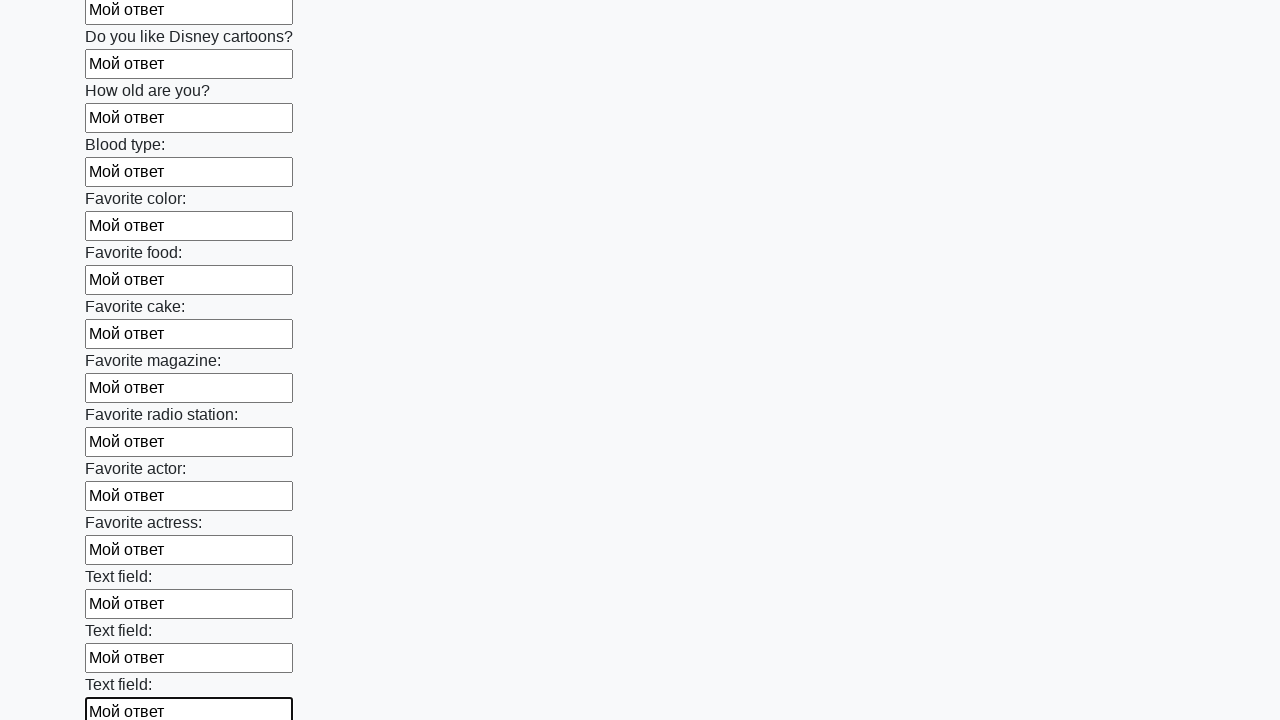

Filled input field with text 'Мой ответ' on input >> nth=29
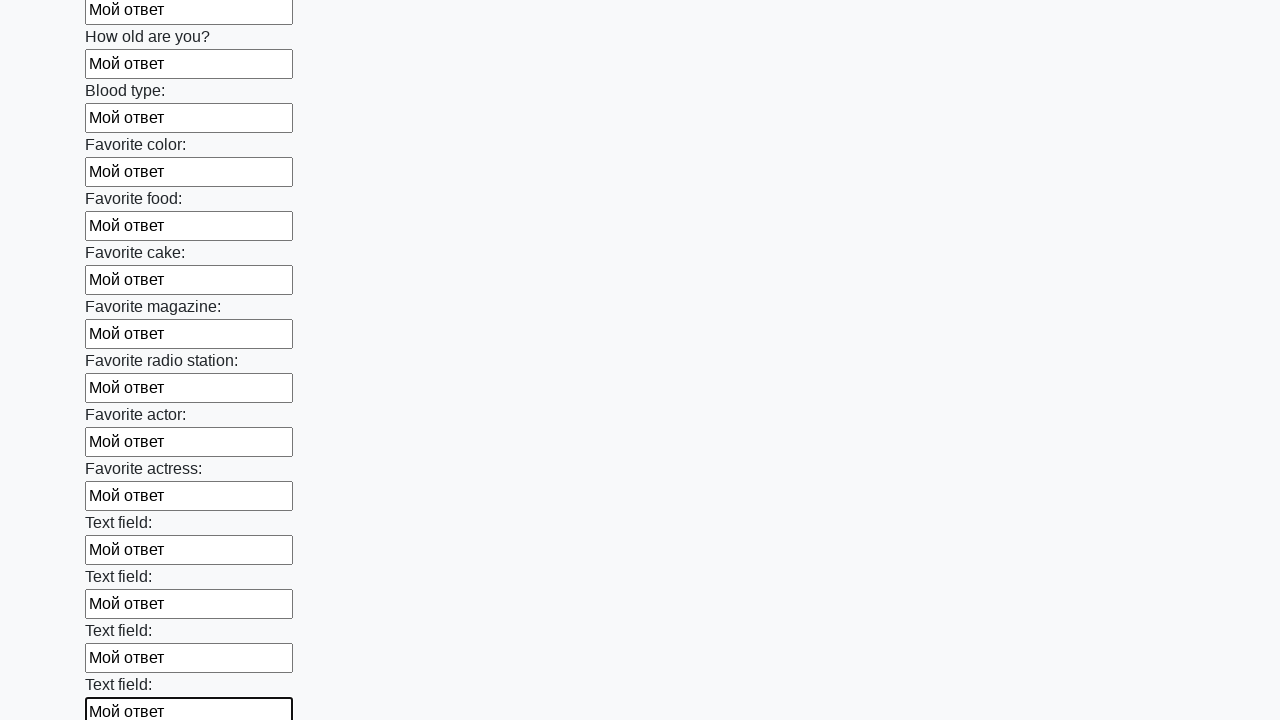

Filled input field with text 'Мой ответ' on input >> nth=30
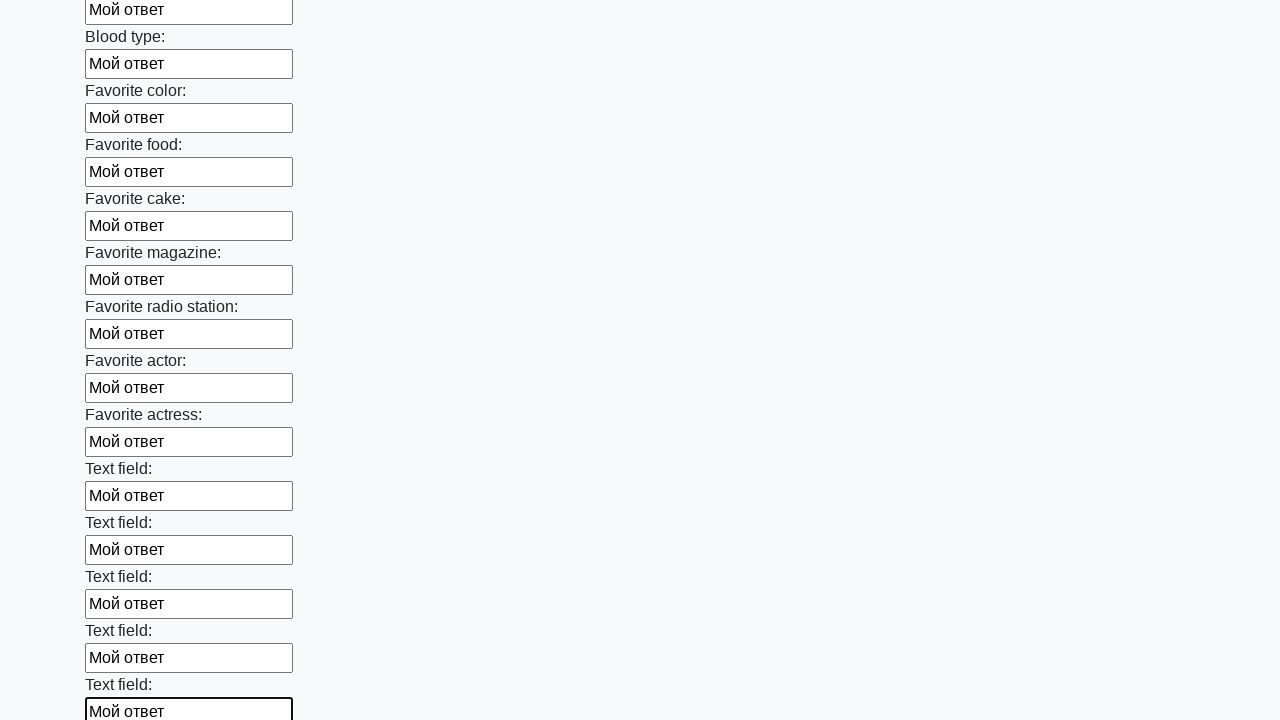

Filled input field with text 'Мой ответ' on input >> nth=31
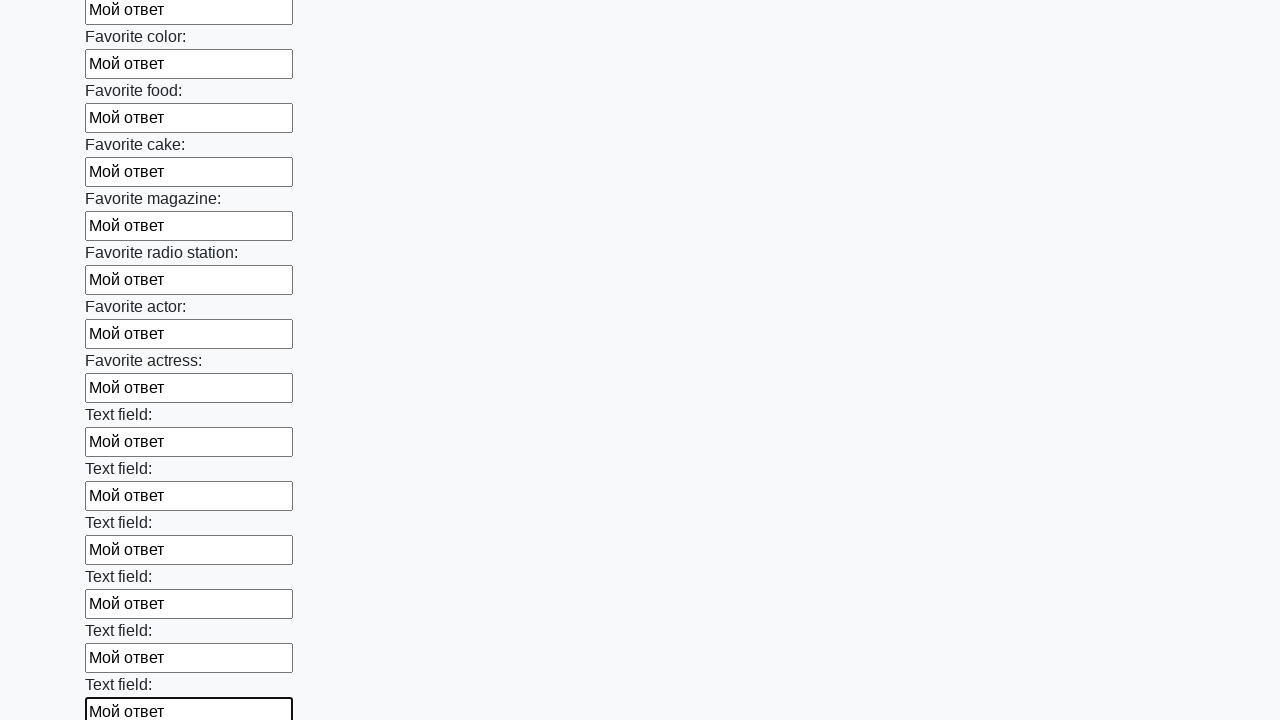

Filled input field with text 'Мой ответ' on input >> nth=32
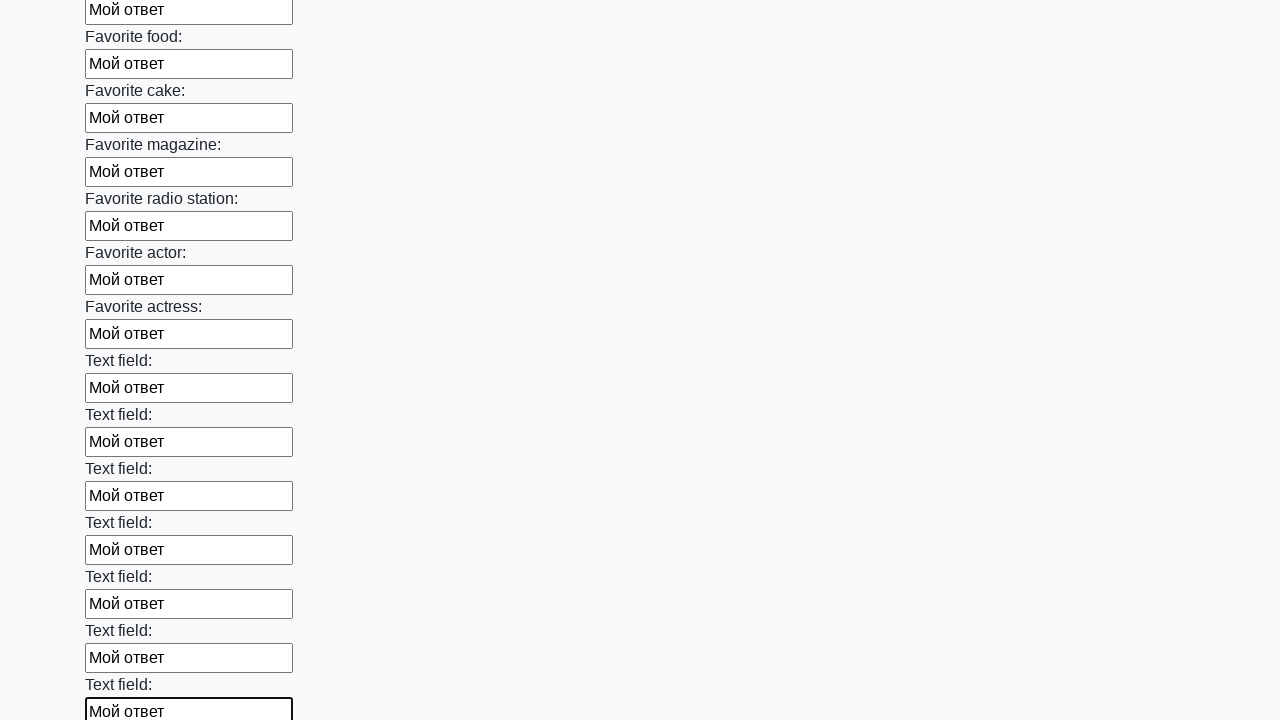

Filled input field with text 'Мой ответ' on input >> nth=33
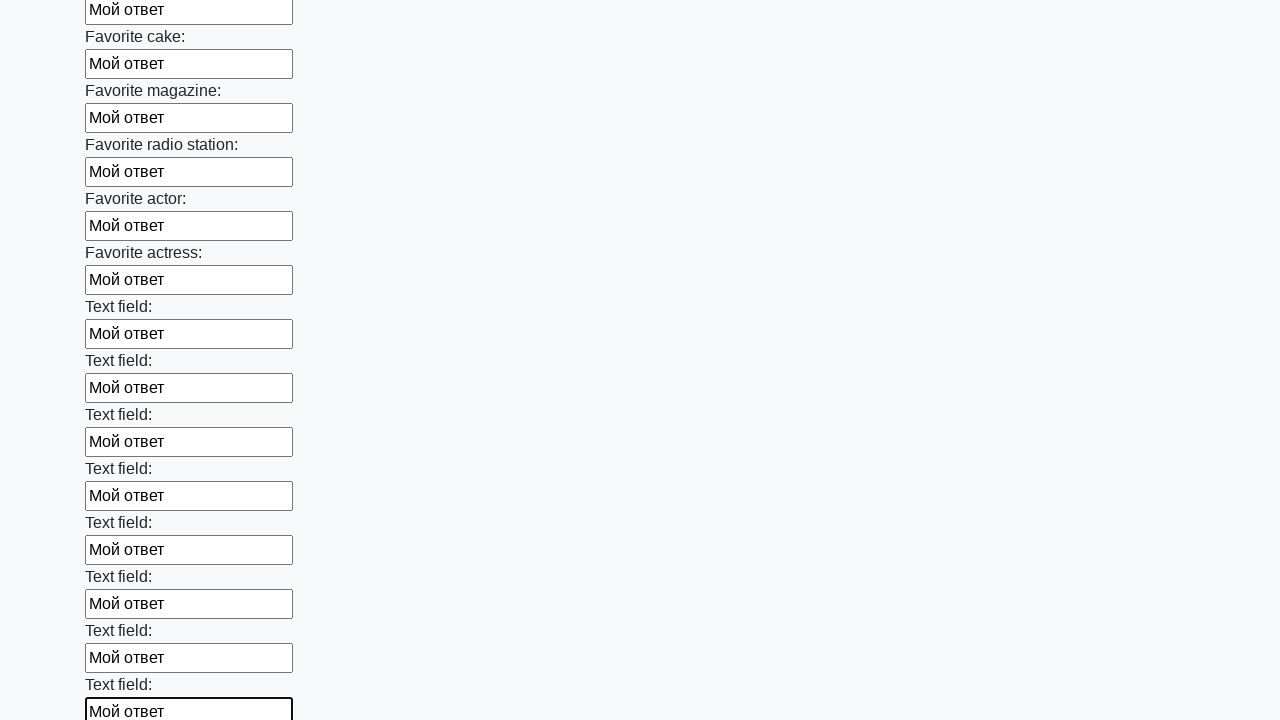

Filled input field with text 'Мой ответ' on input >> nth=34
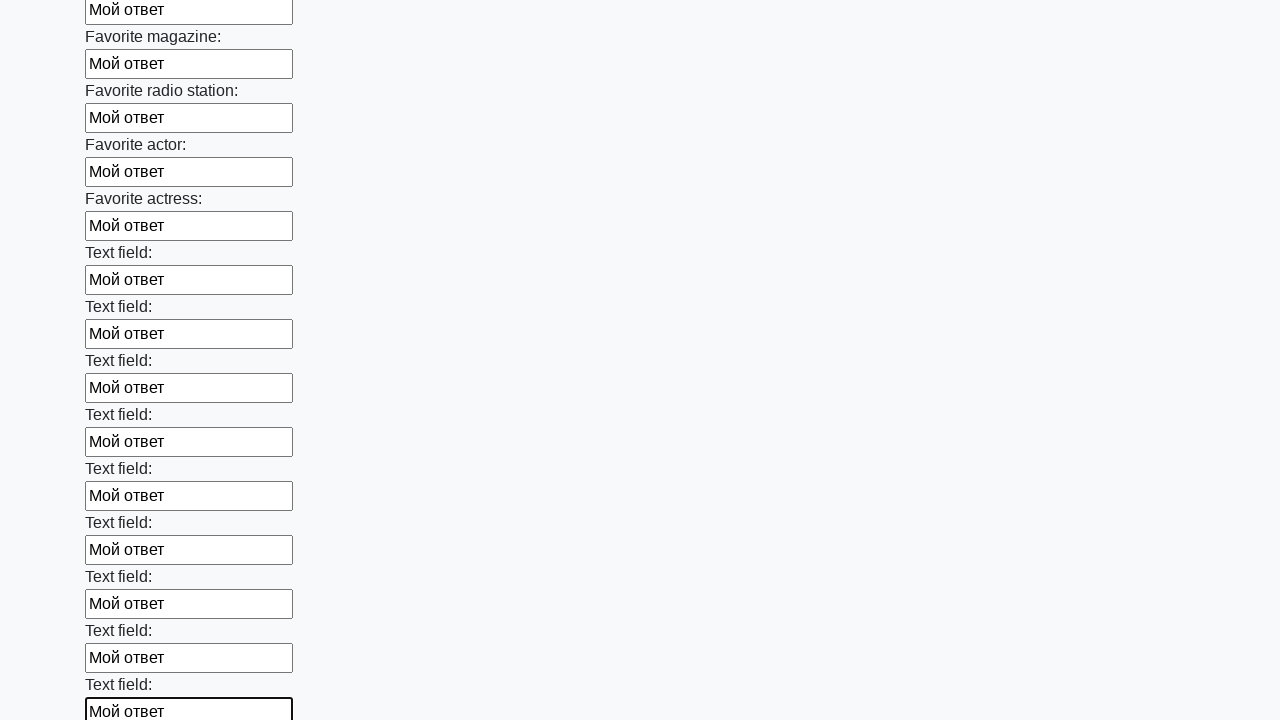

Filled input field with text 'Мой ответ' on input >> nth=35
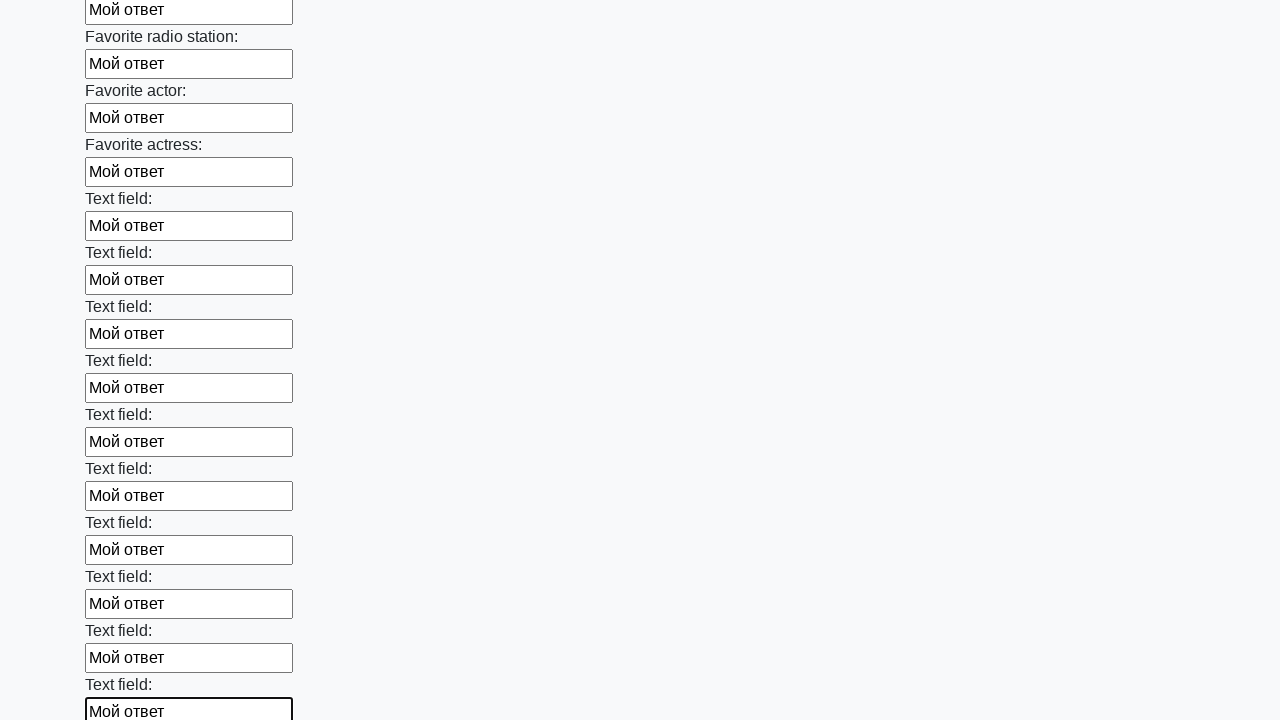

Filled input field with text 'Мой ответ' on input >> nth=36
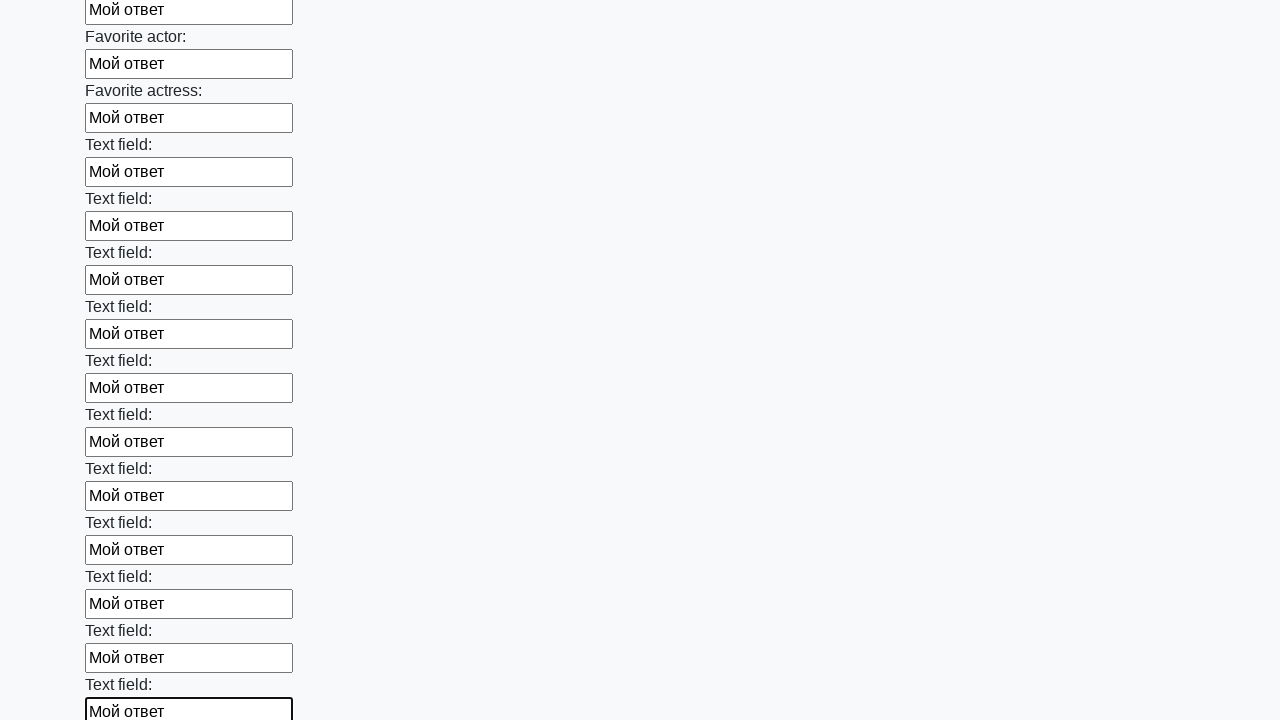

Filled input field with text 'Мой ответ' on input >> nth=37
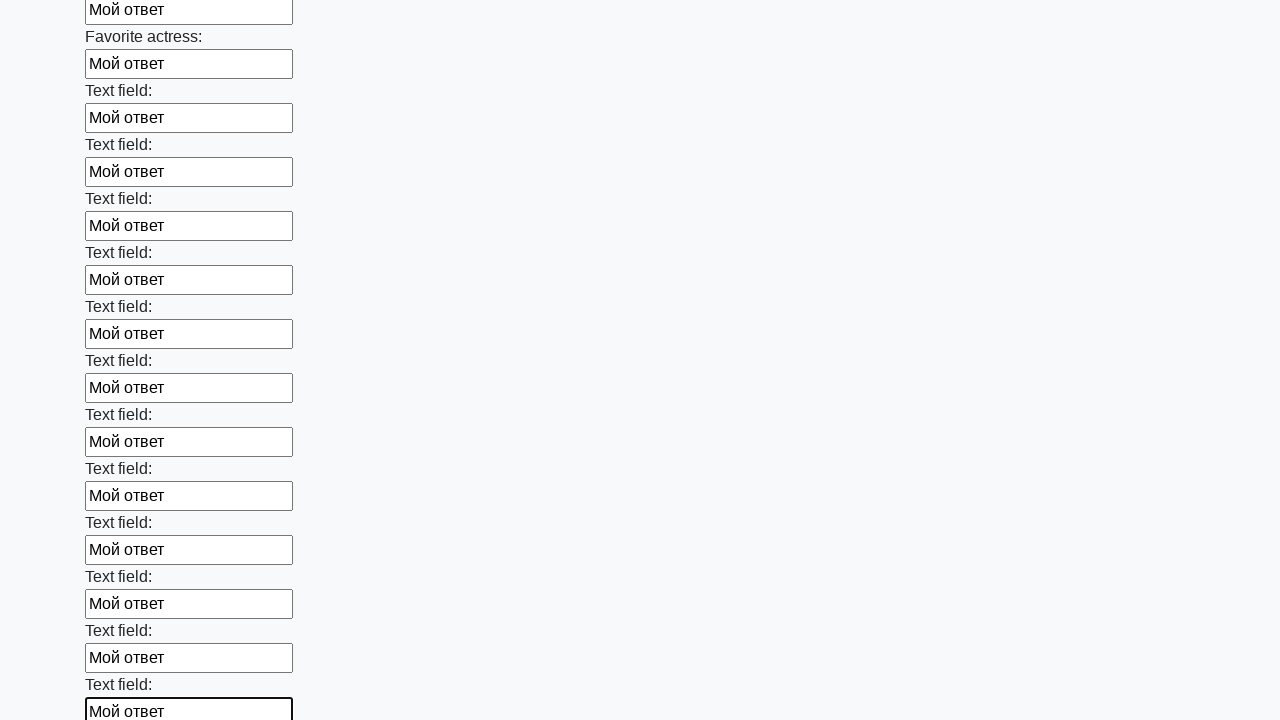

Filled input field with text 'Мой ответ' on input >> nth=38
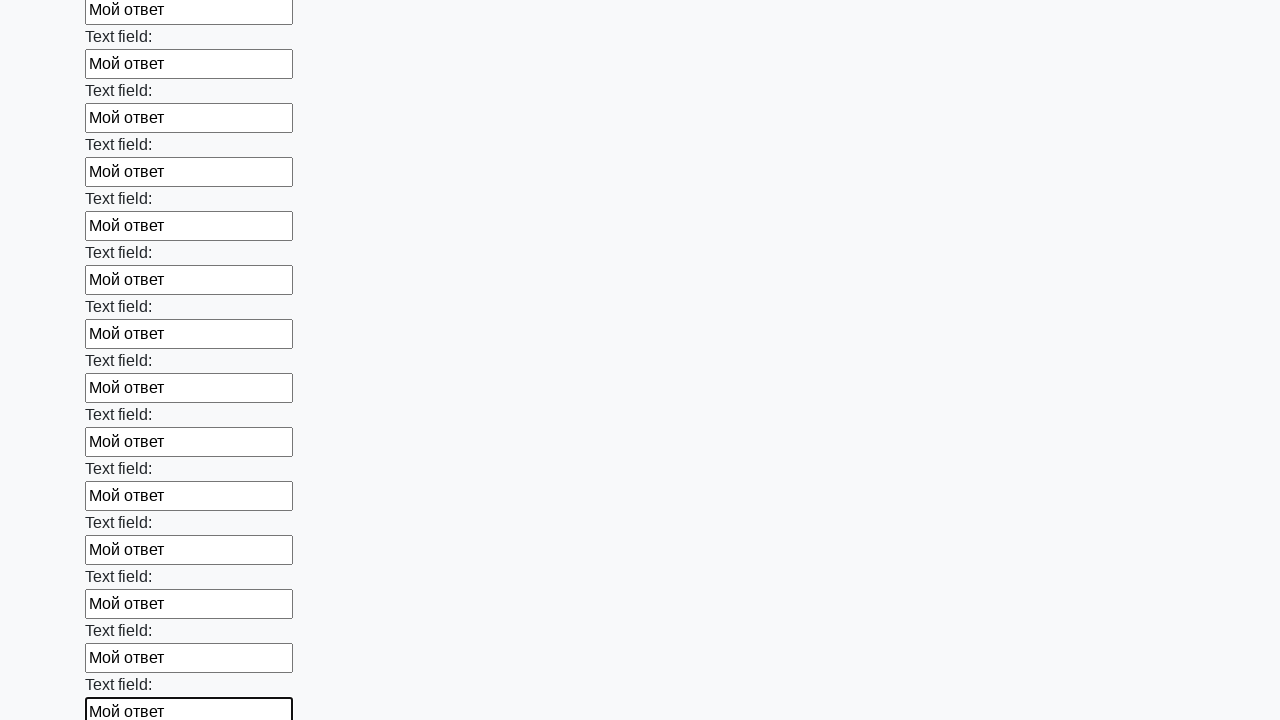

Filled input field with text 'Мой ответ' on input >> nth=39
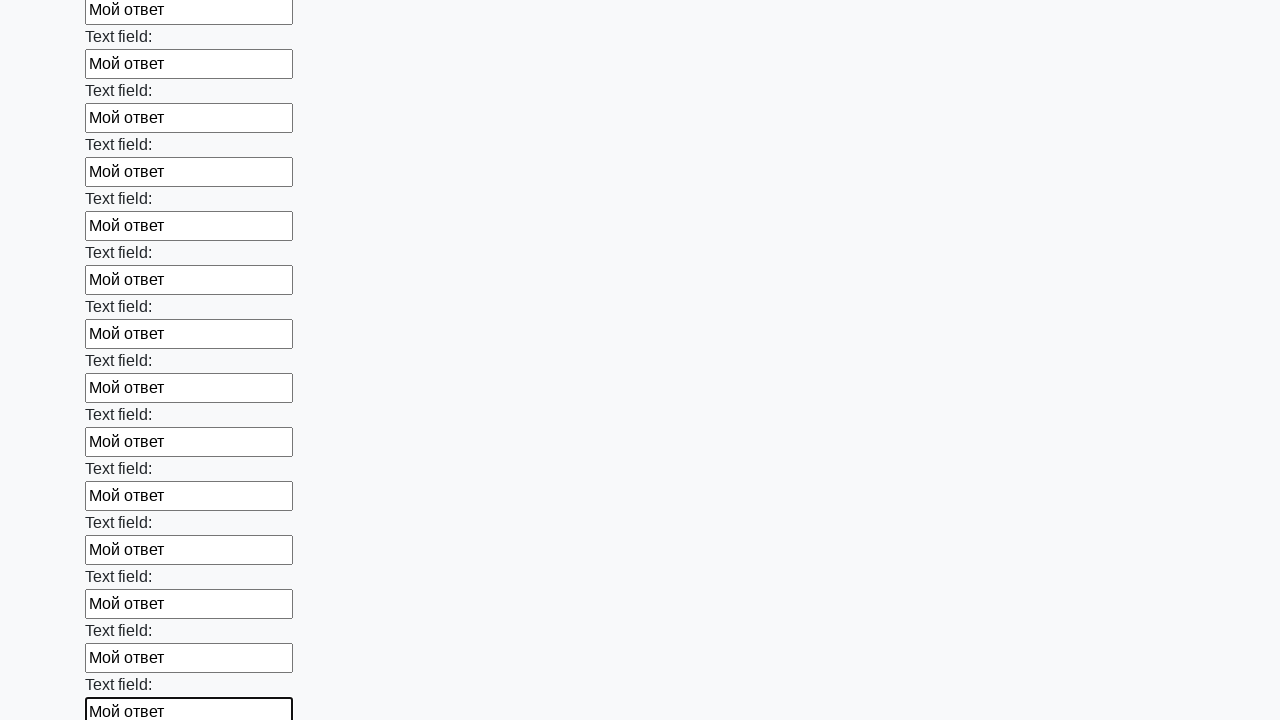

Filled input field with text 'Мой ответ' on input >> nth=40
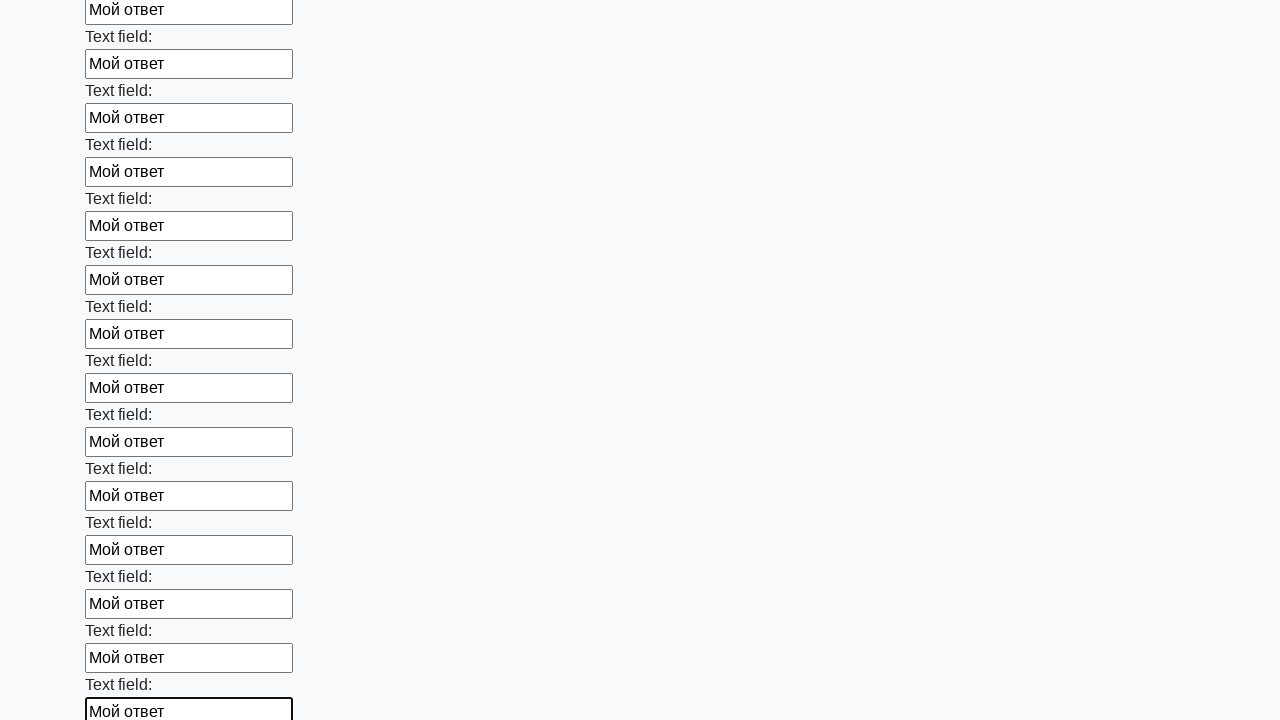

Filled input field with text 'Мой ответ' on input >> nth=41
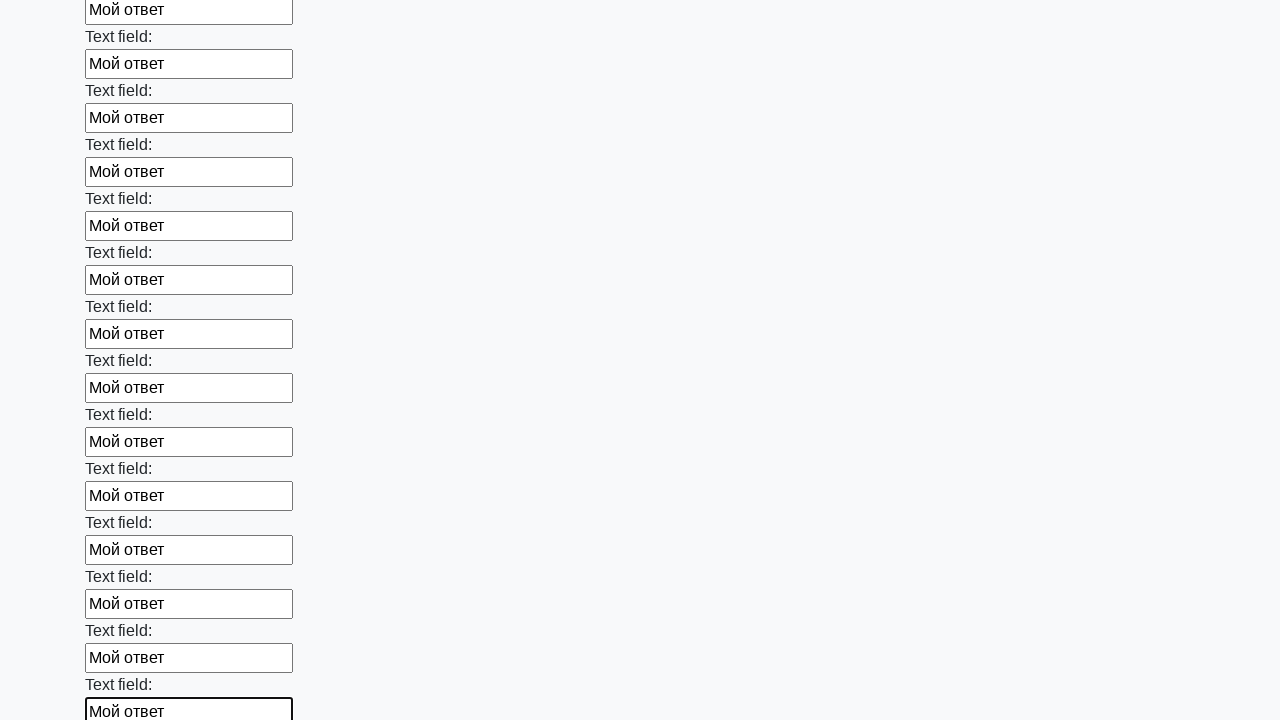

Filled input field with text 'Мой ответ' on input >> nth=42
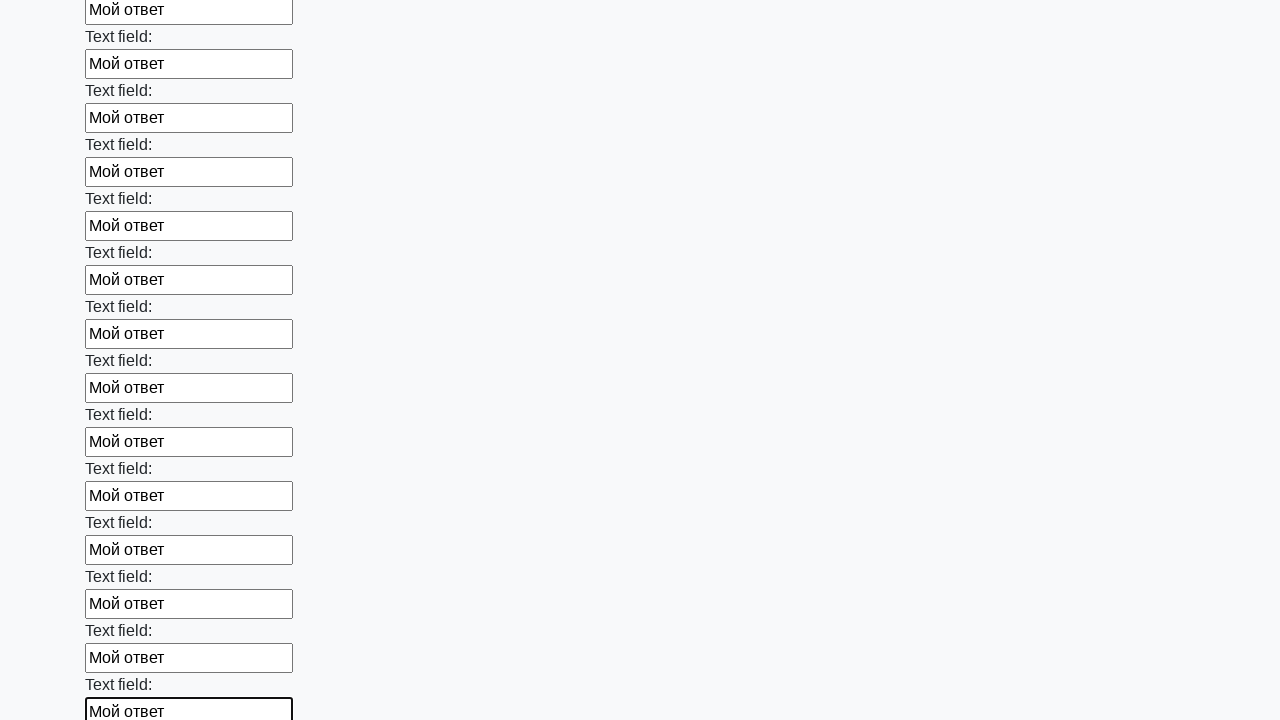

Filled input field with text 'Мой ответ' on input >> nth=43
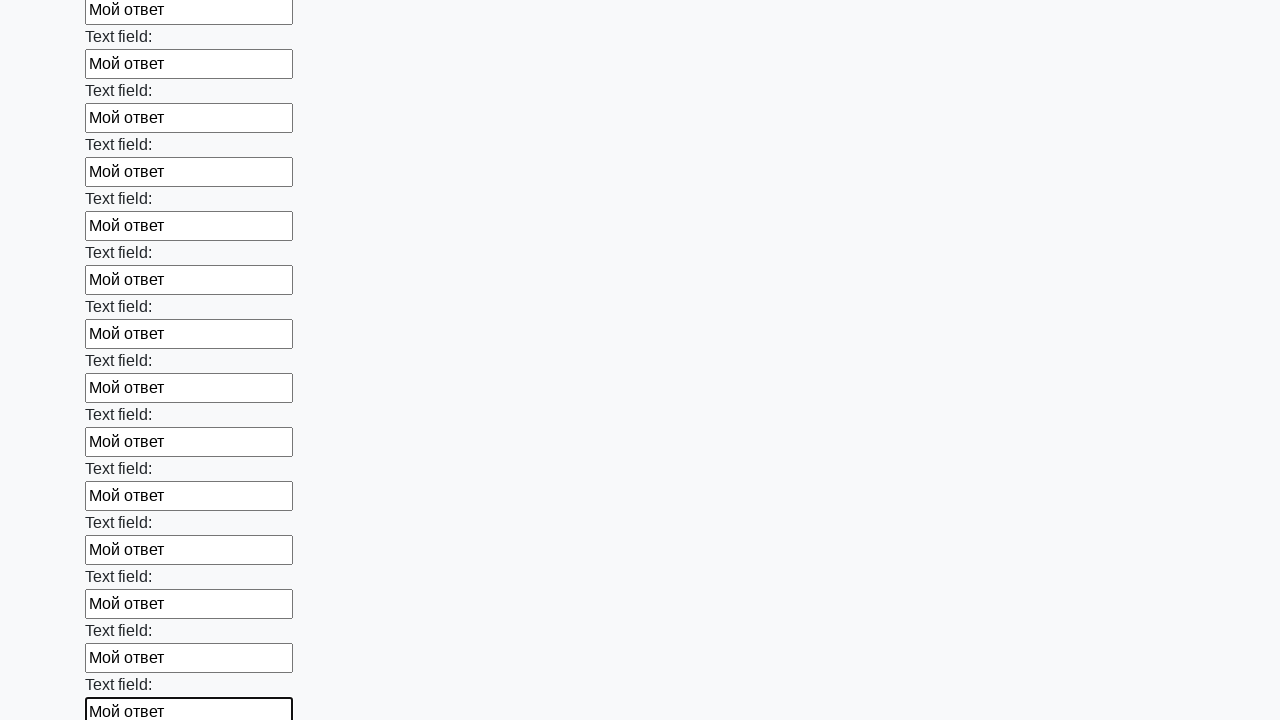

Filled input field with text 'Мой ответ' on input >> nth=44
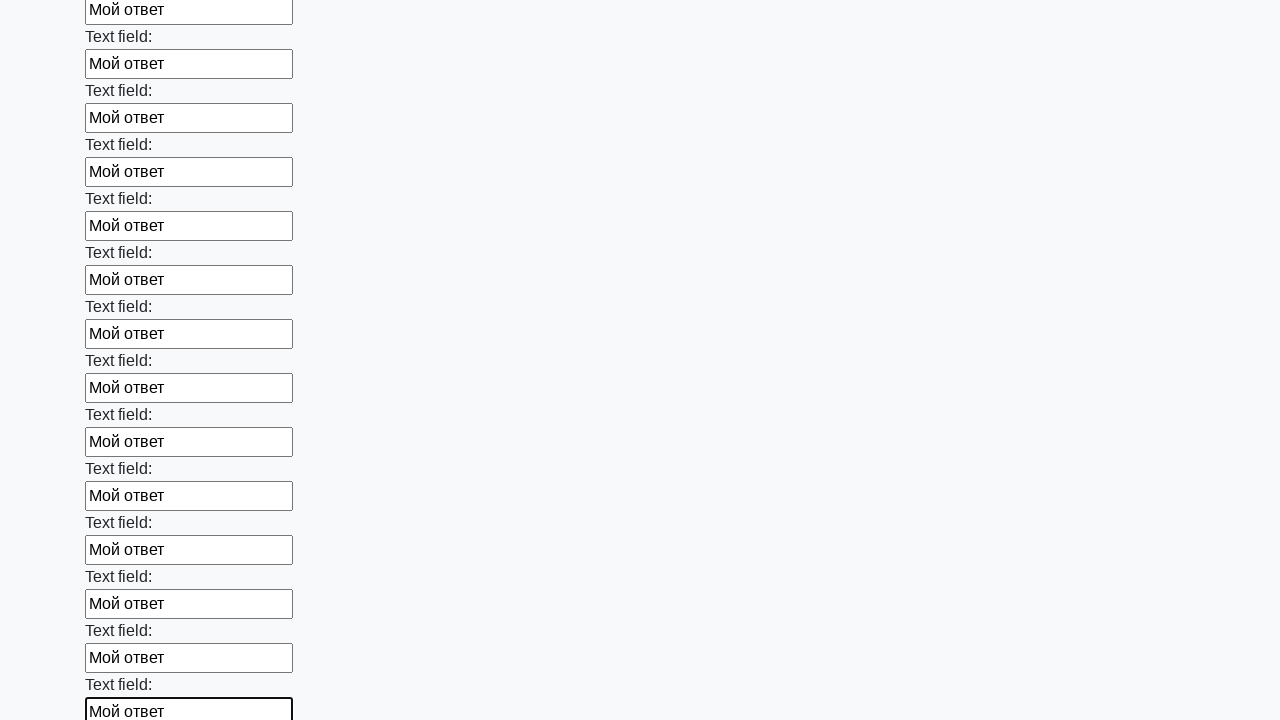

Filled input field with text 'Мой ответ' on input >> nth=45
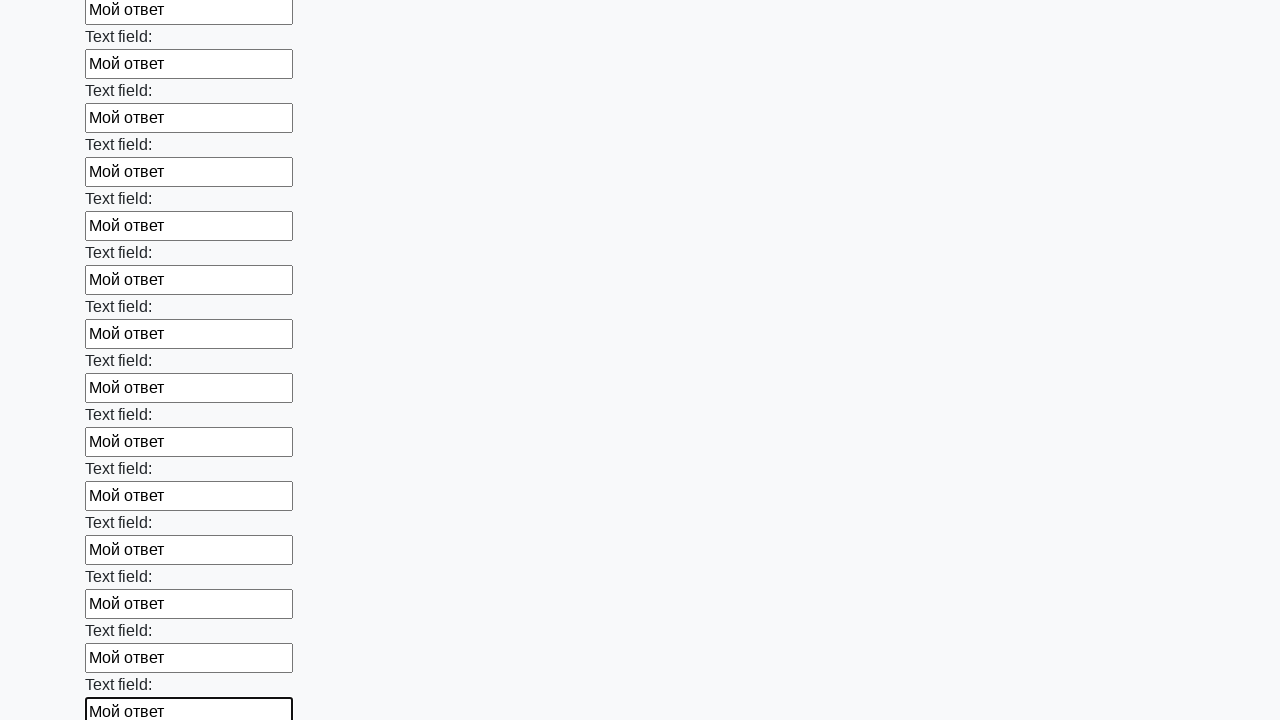

Filled input field with text 'Мой ответ' on input >> nth=46
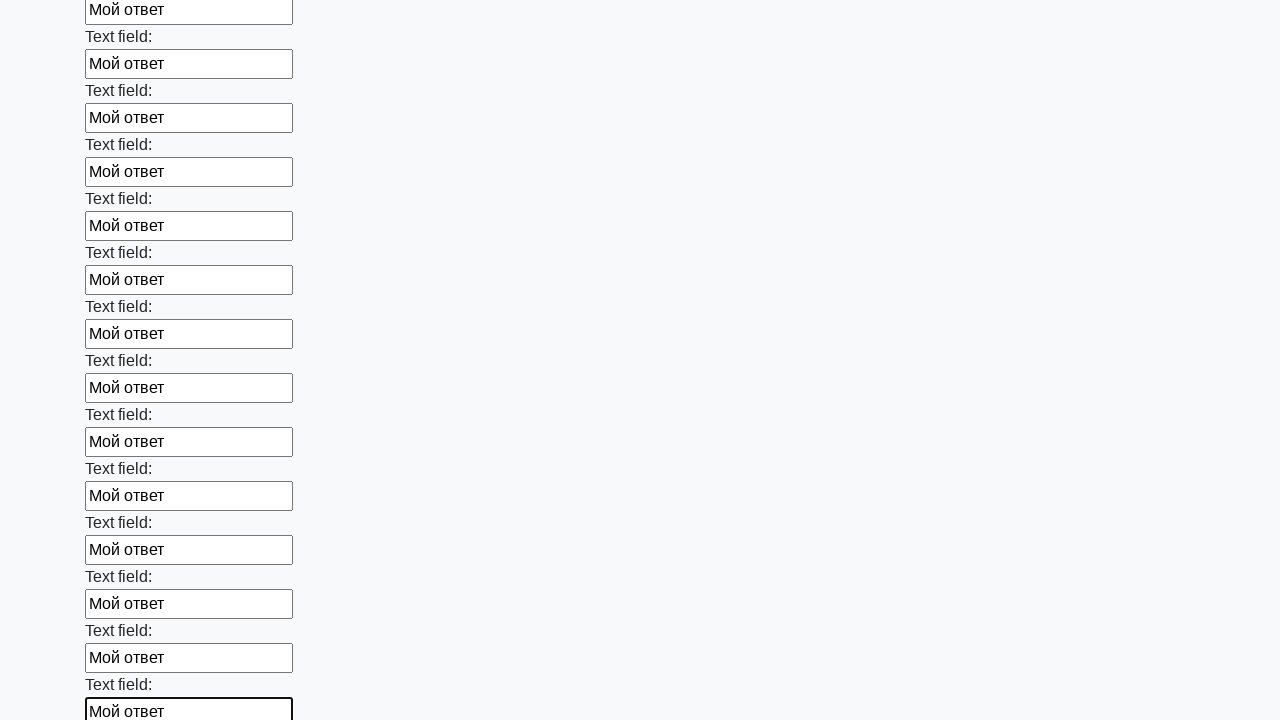

Filled input field with text 'Мой ответ' on input >> nth=47
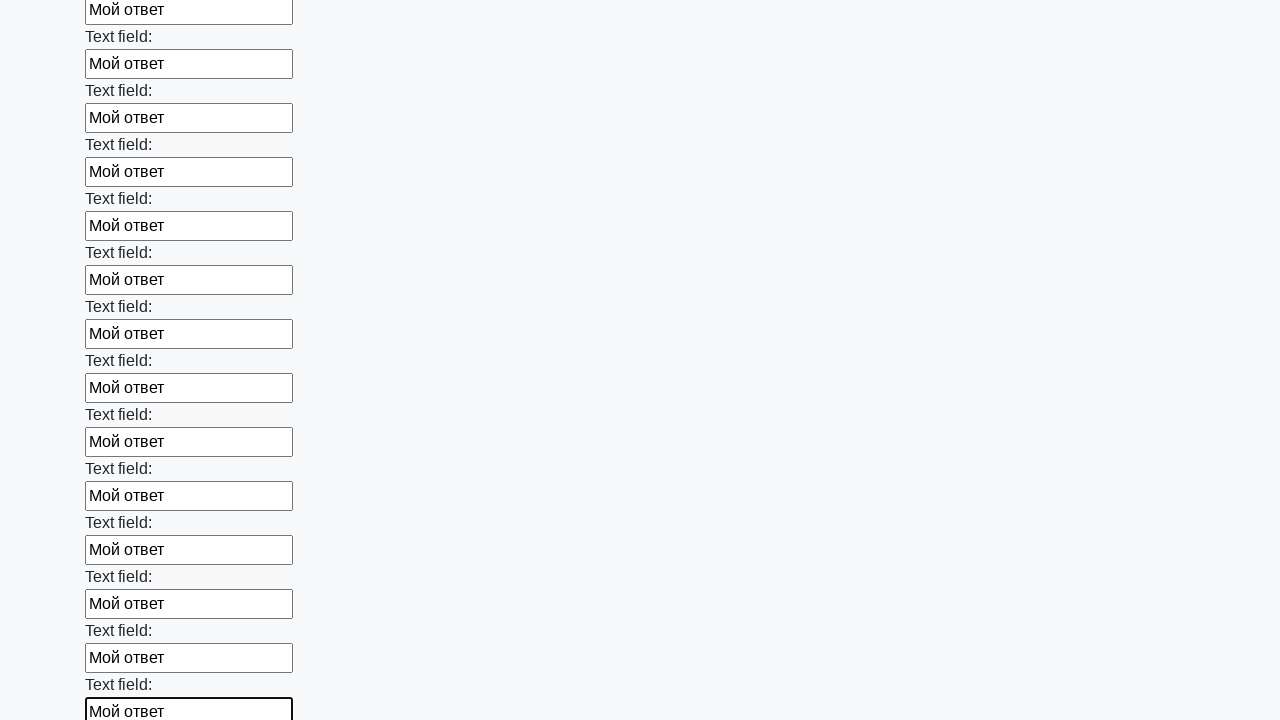

Filled input field with text 'Мой ответ' on input >> nth=48
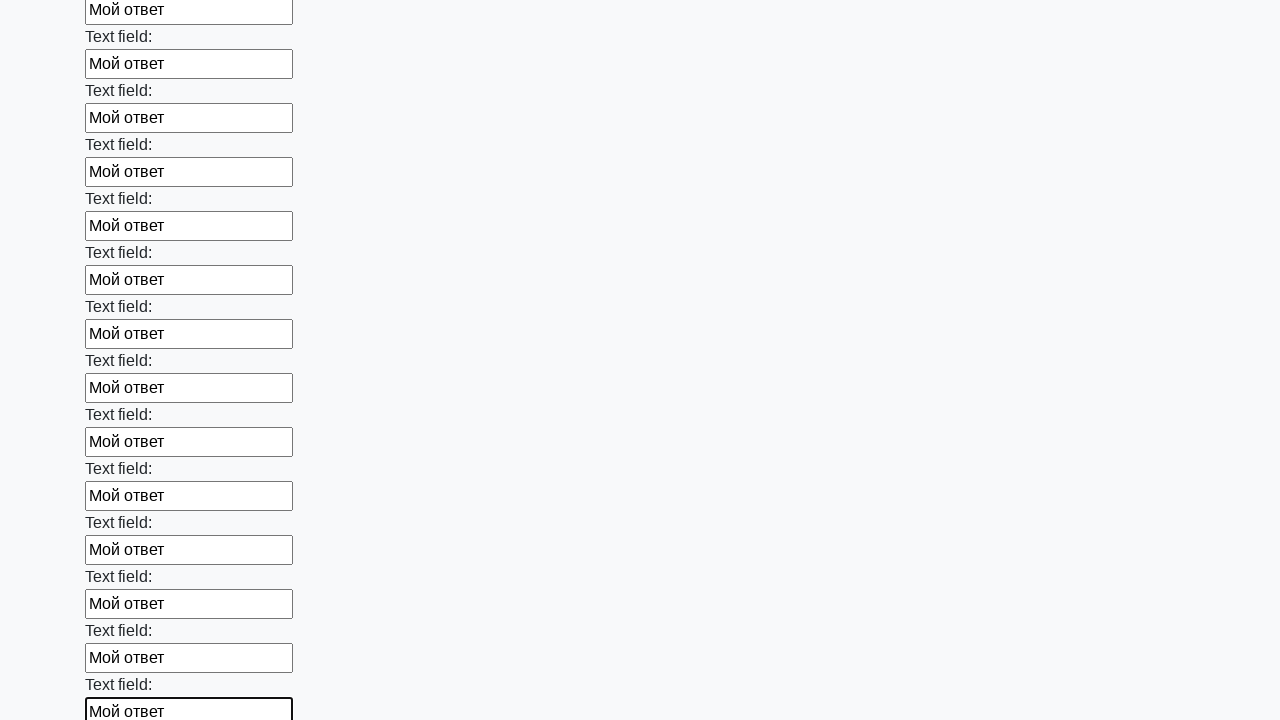

Filled input field with text 'Мой ответ' on input >> nth=49
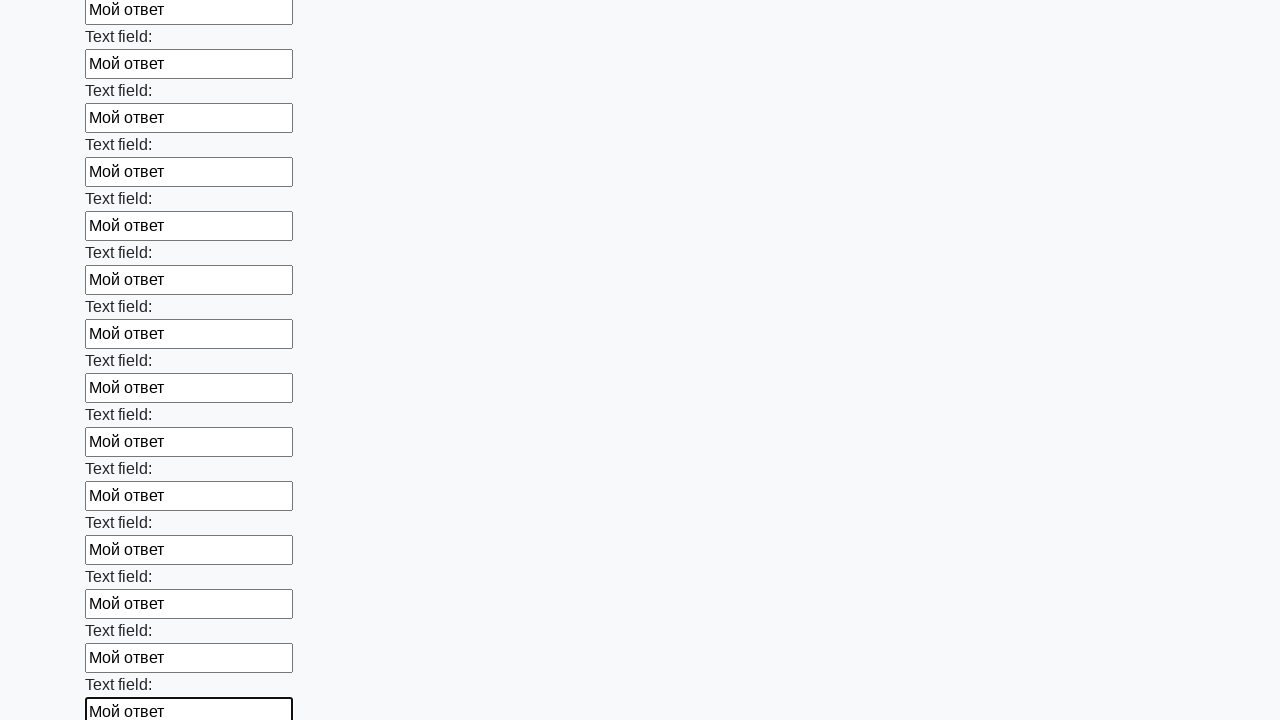

Filled input field with text 'Мой ответ' on input >> nth=50
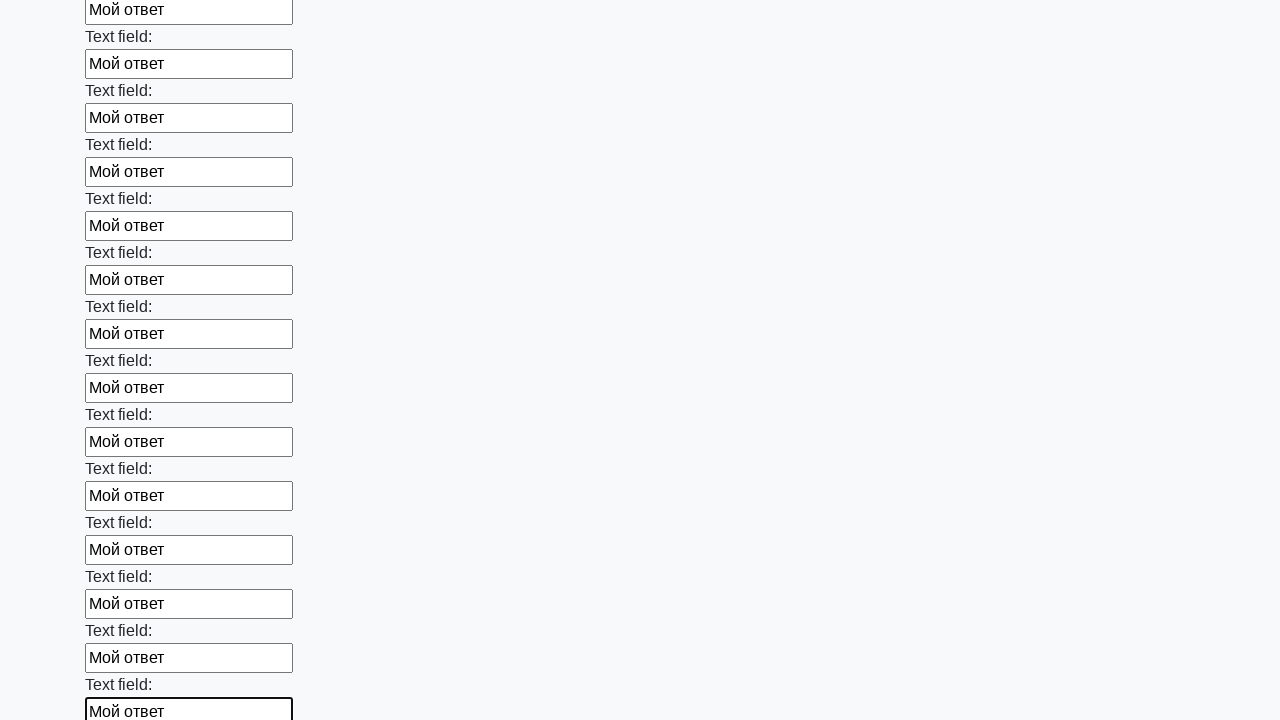

Filled input field with text 'Мой ответ' on input >> nth=51
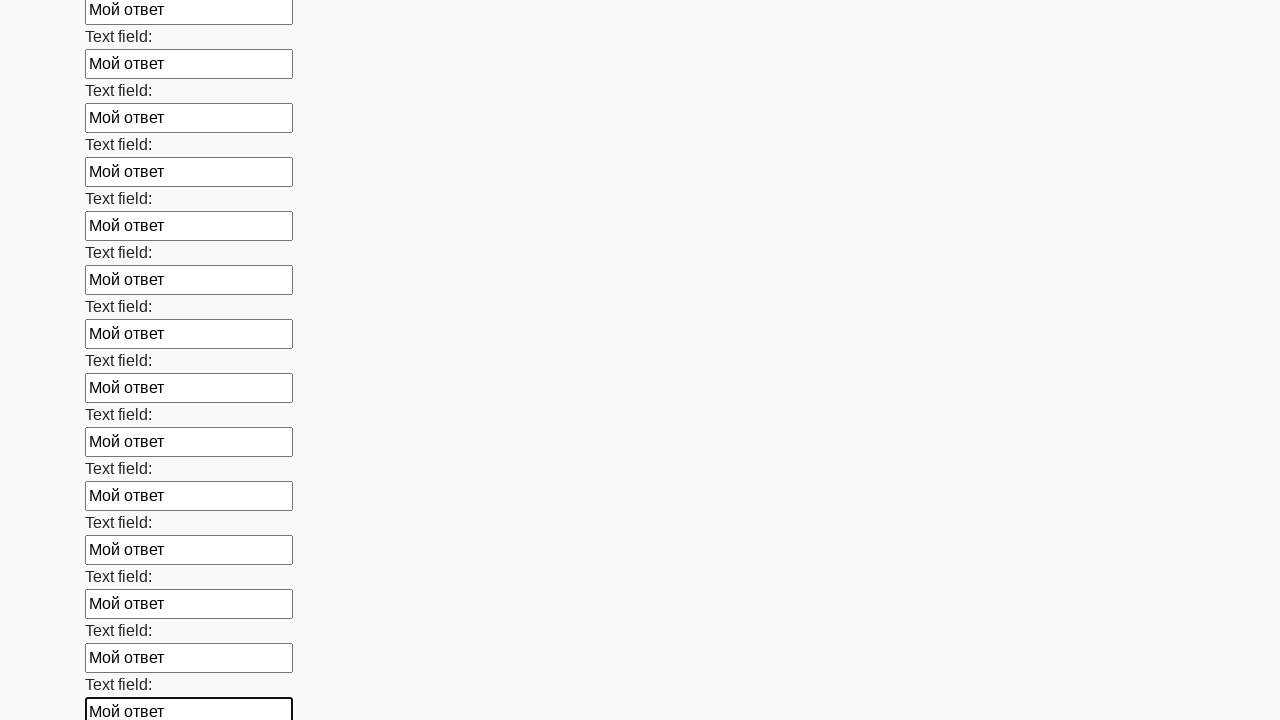

Filled input field with text 'Мой ответ' on input >> nth=52
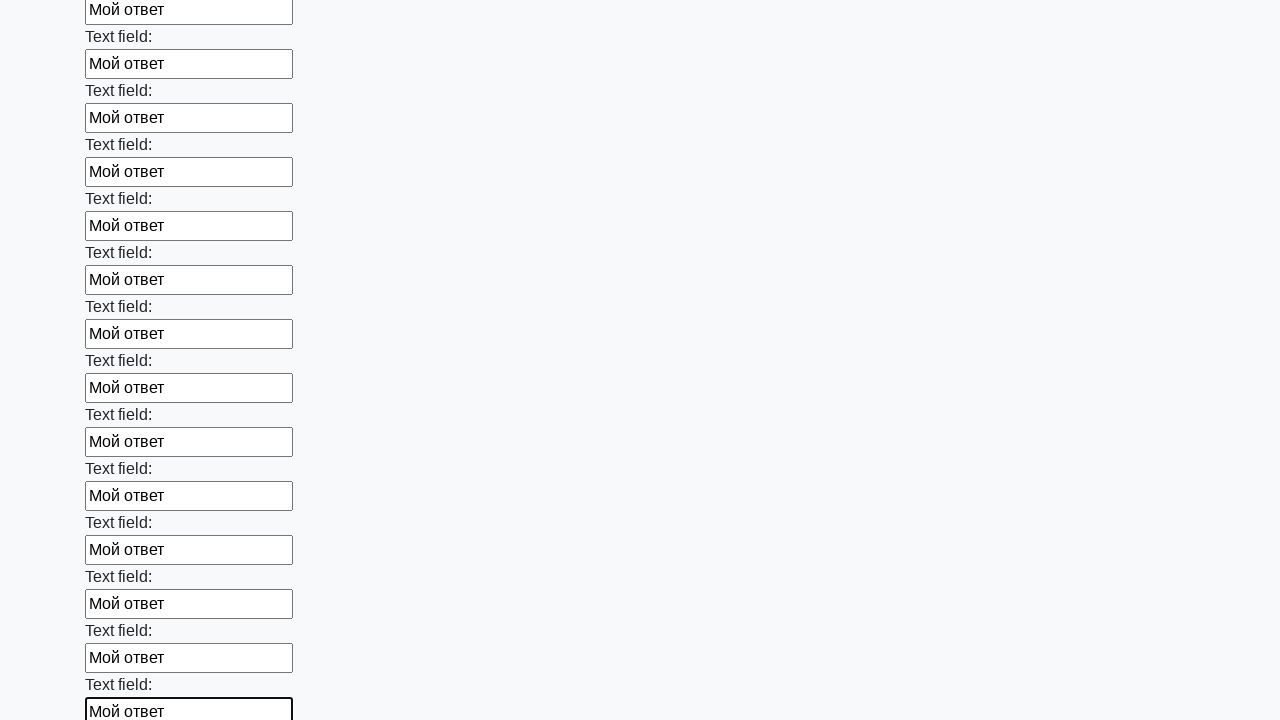

Filled input field with text 'Мой ответ' on input >> nth=53
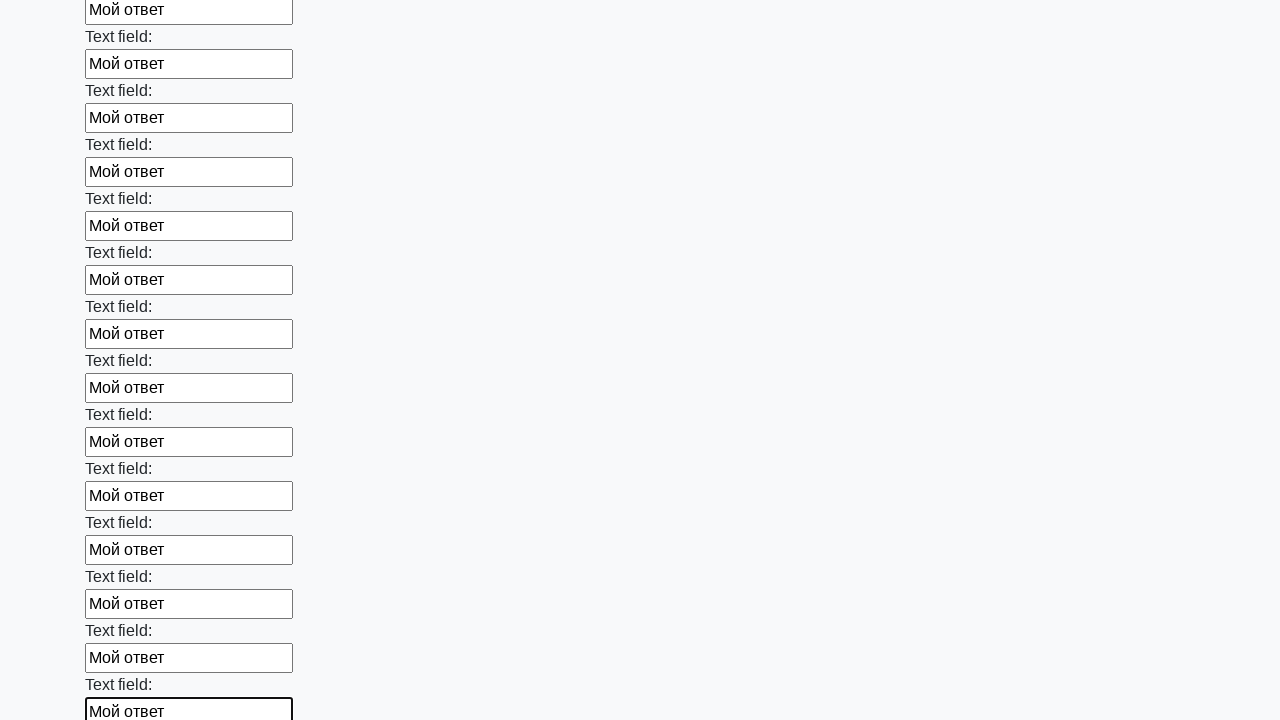

Filled input field with text 'Мой ответ' on input >> nth=54
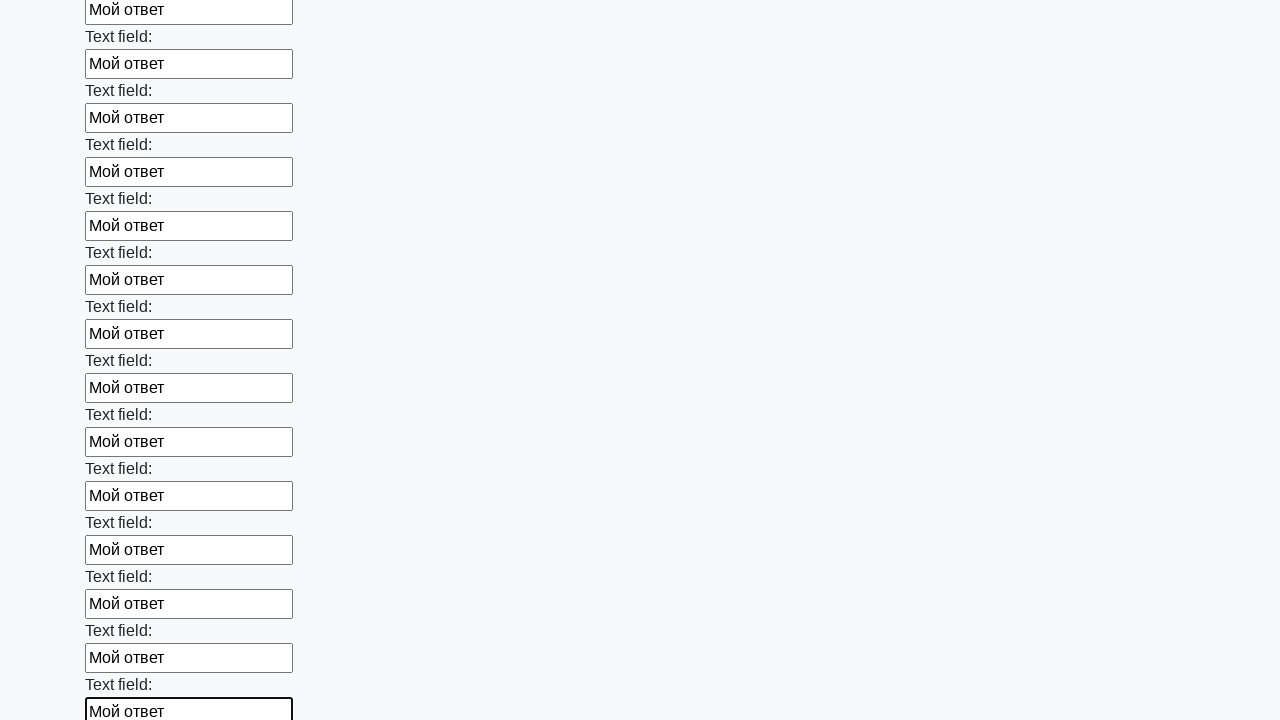

Filled input field with text 'Мой ответ' on input >> nth=55
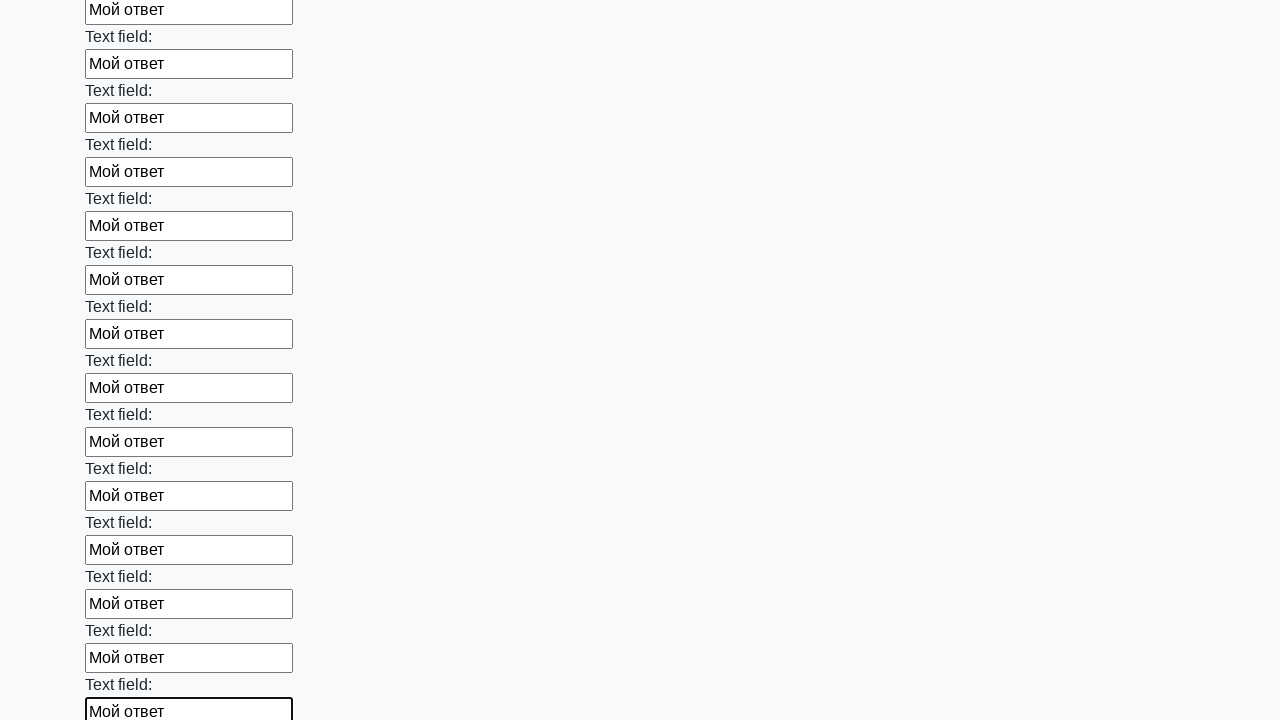

Filled input field with text 'Мой ответ' on input >> nth=56
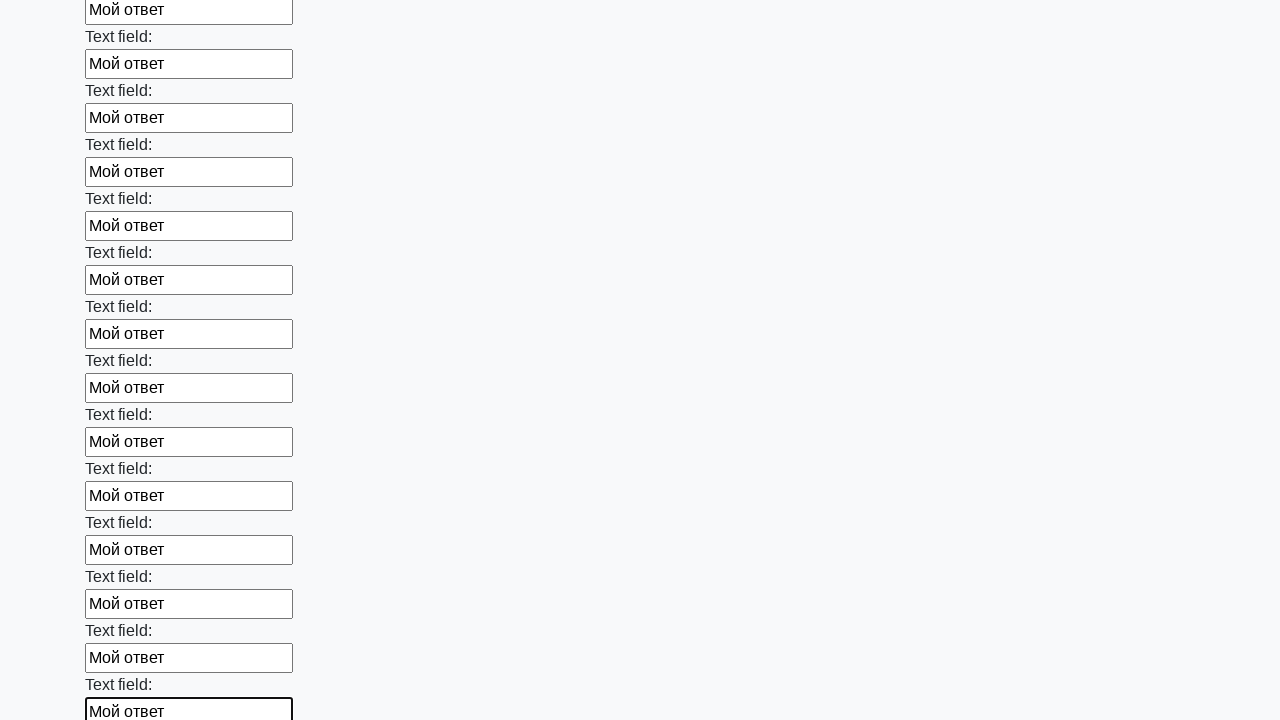

Filled input field with text 'Мой ответ' on input >> nth=57
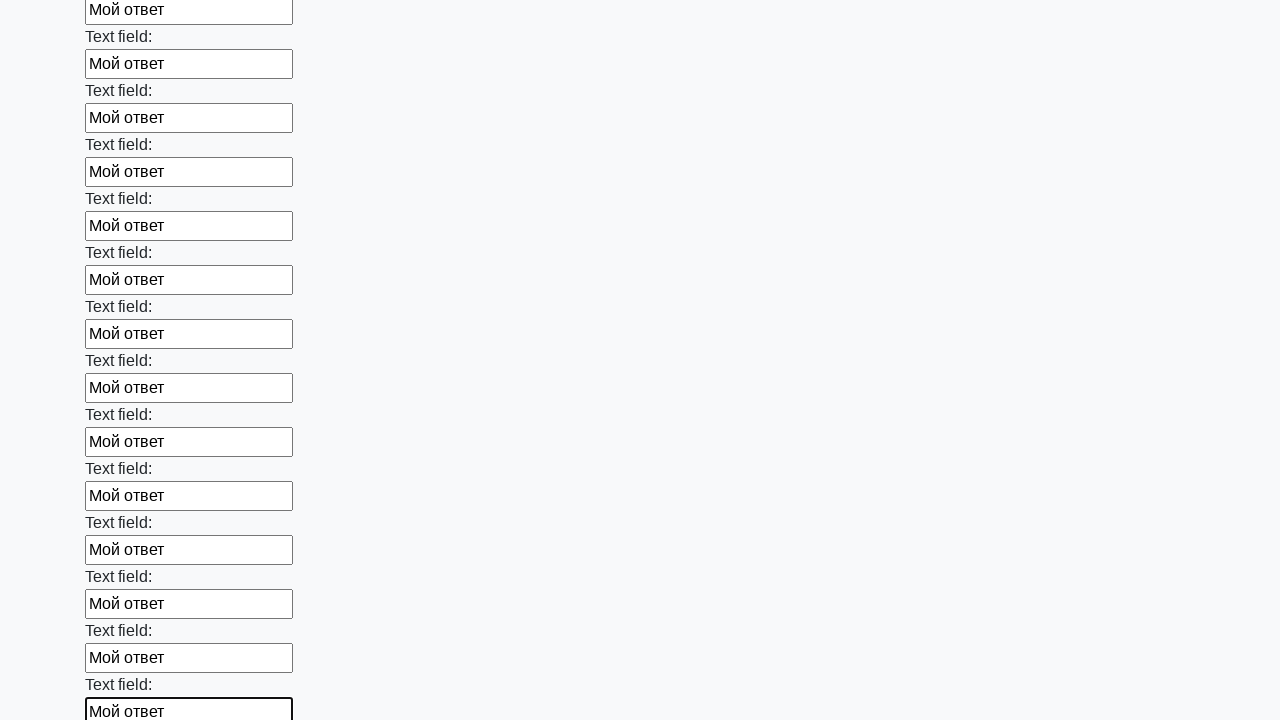

Filled input field with text 'Мой ответ' on input >> nth=58
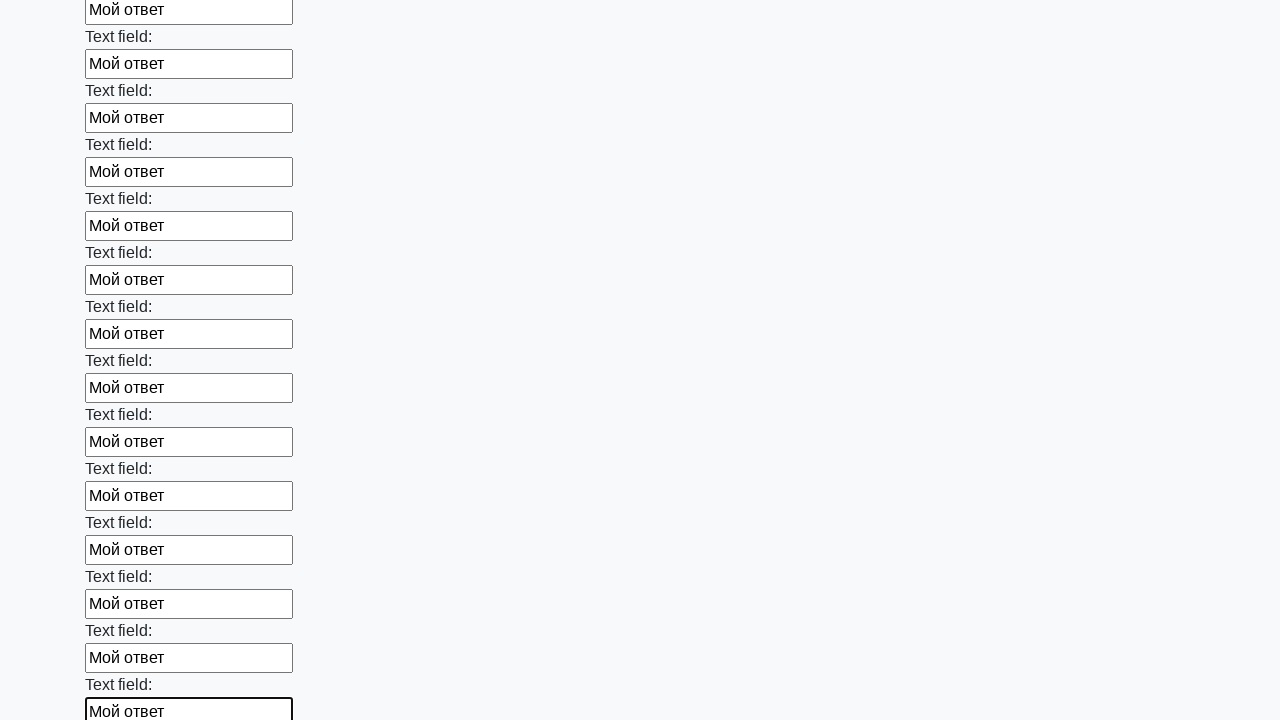

Filled input field with text 'Мой ответ' on input >> nth=59
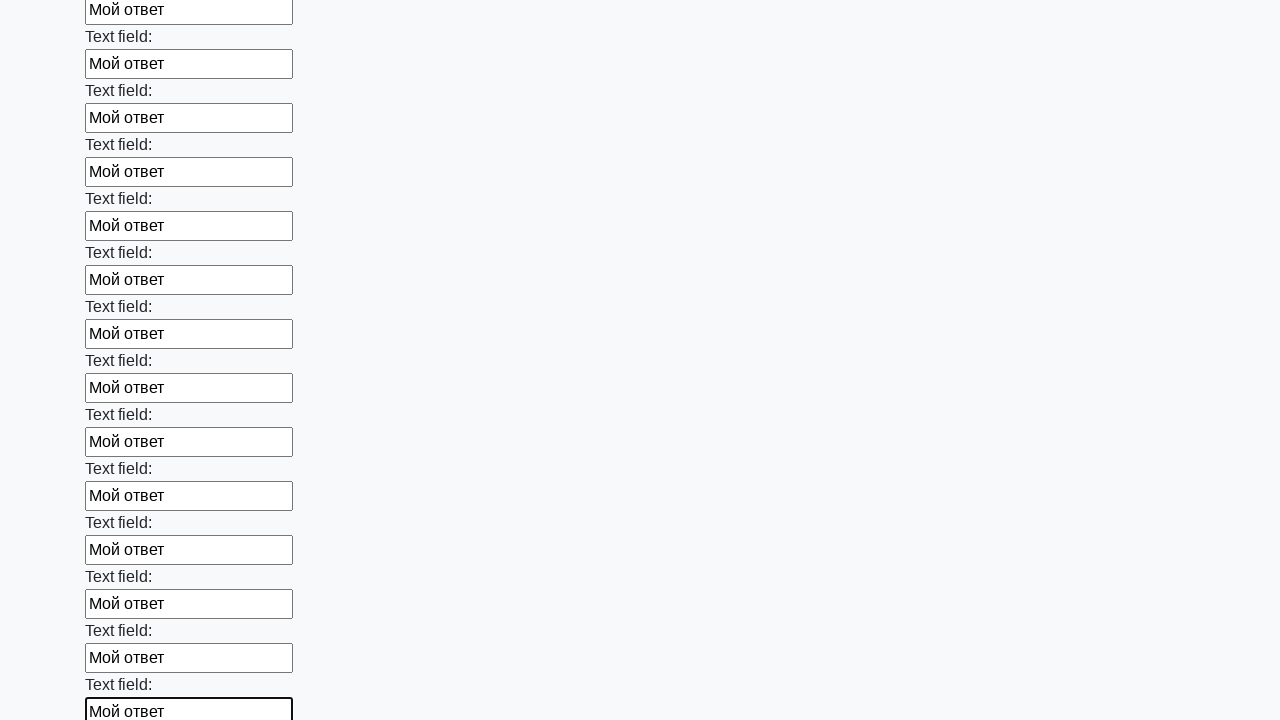

Filled input field with text 'Мой ответ' on input >> nth=60
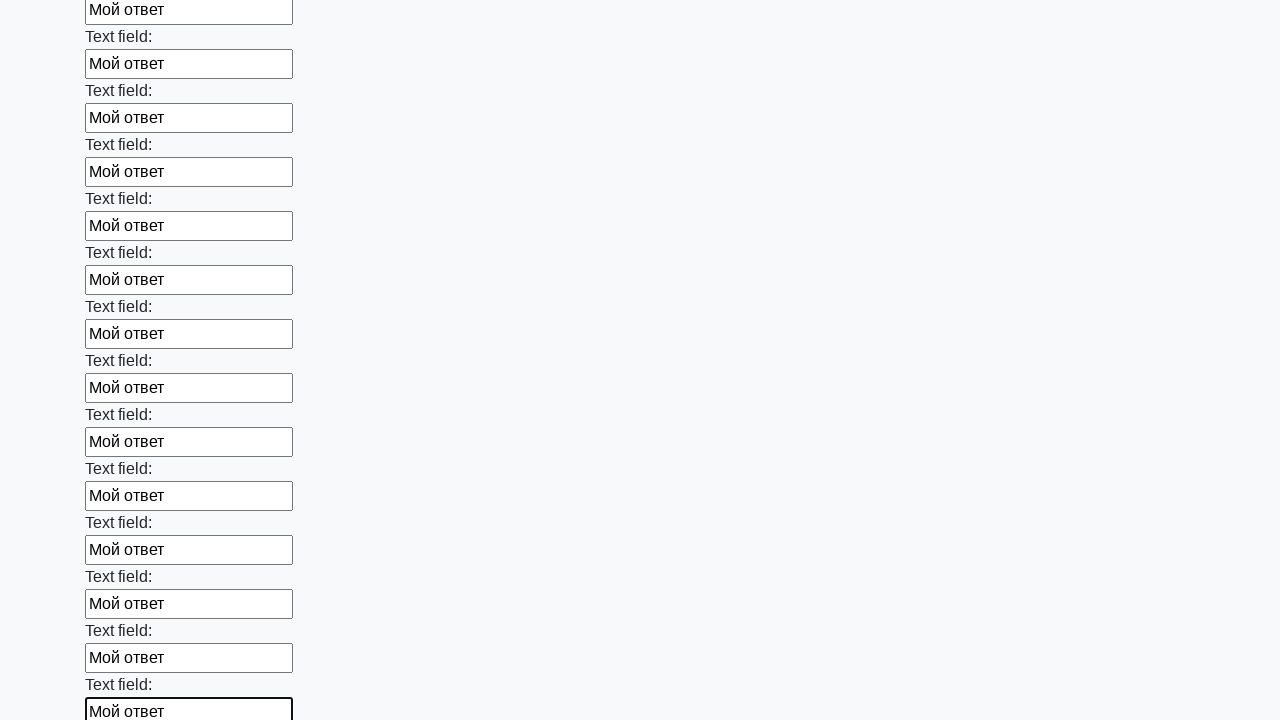

Filled input field with text 'Мой ответ' on input >> nth=61
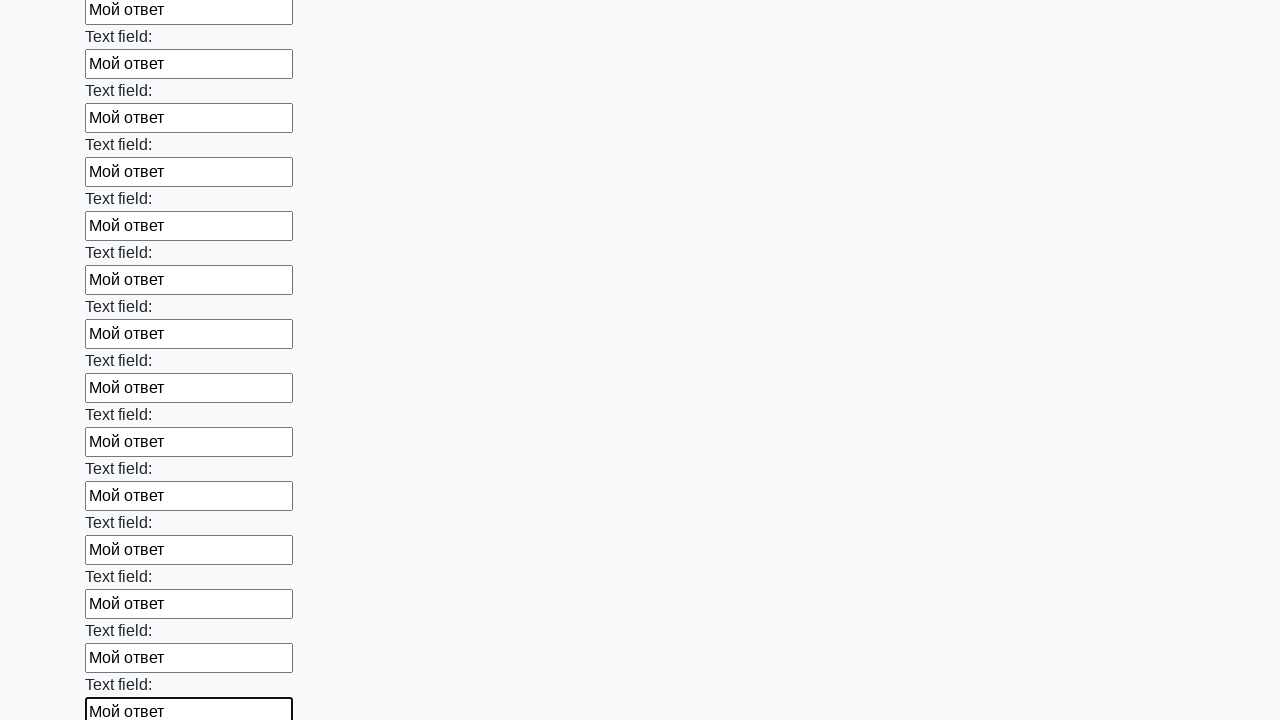

Filled input field with text 'Мой ответ' on input >> nth=62
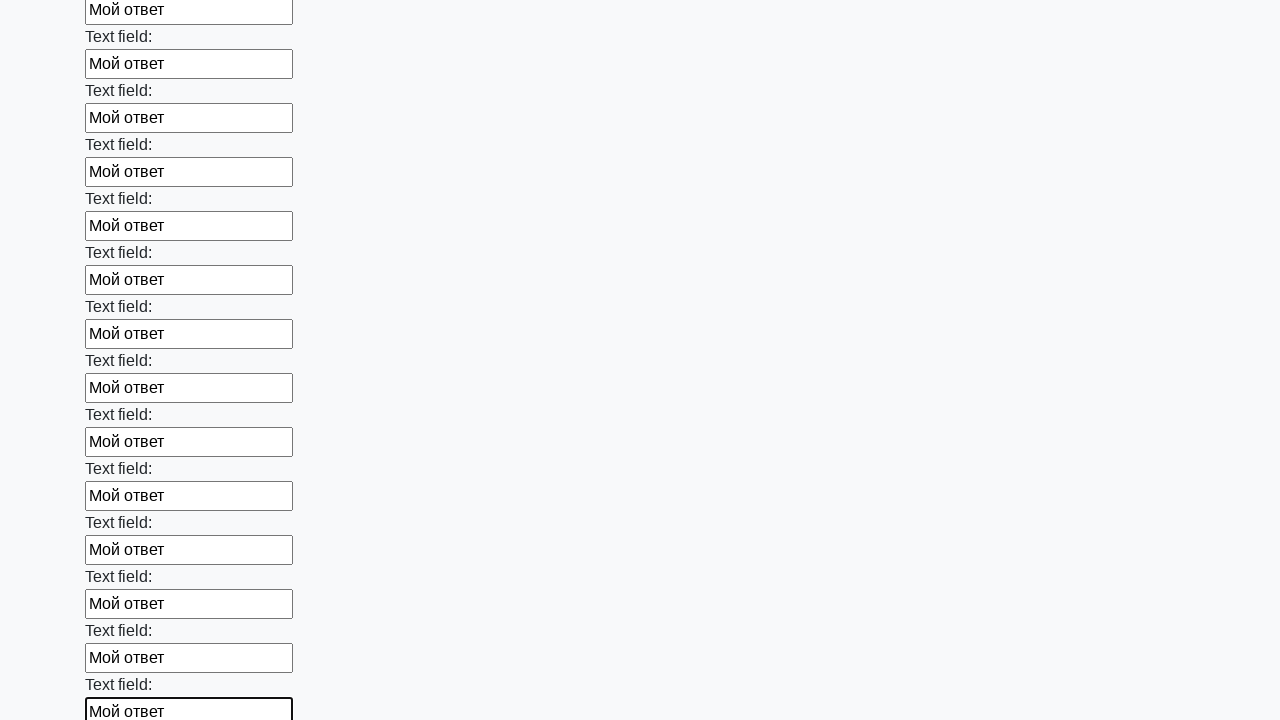

Filled input field with text 'Мой ответ' on input >> nth=63
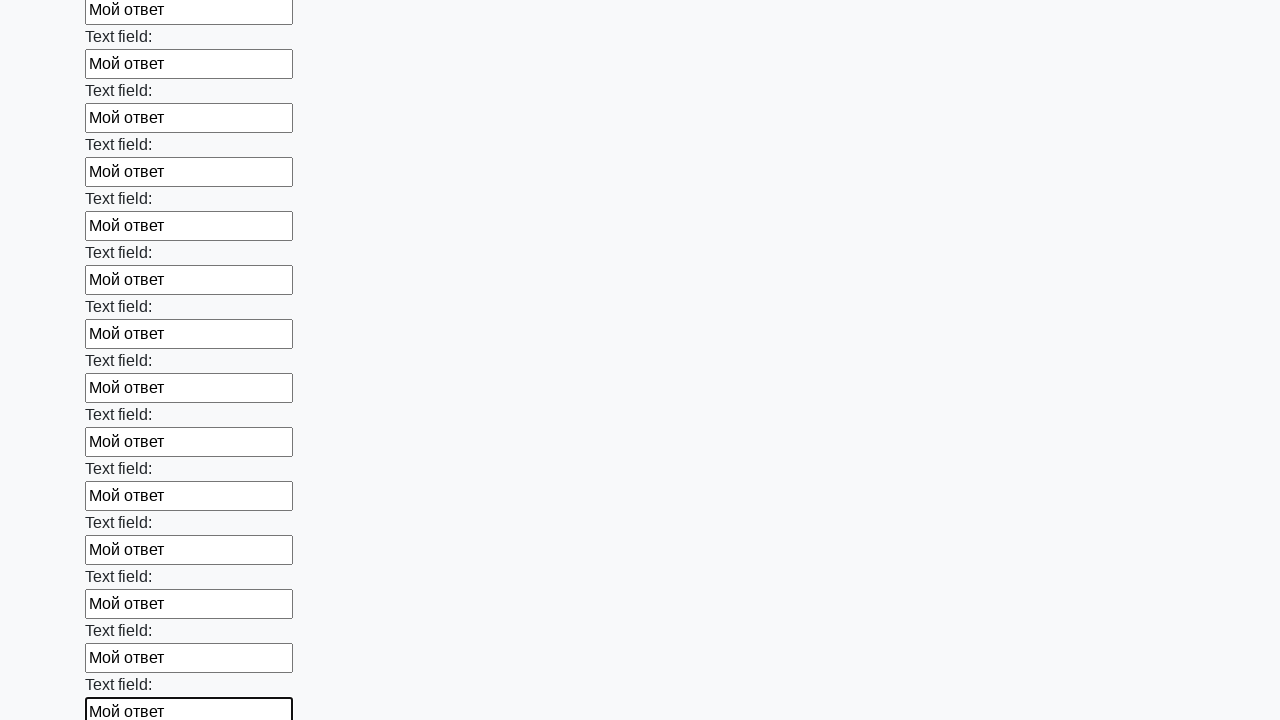

Filled input field with text 'Мой ответ' on input >> nth=64
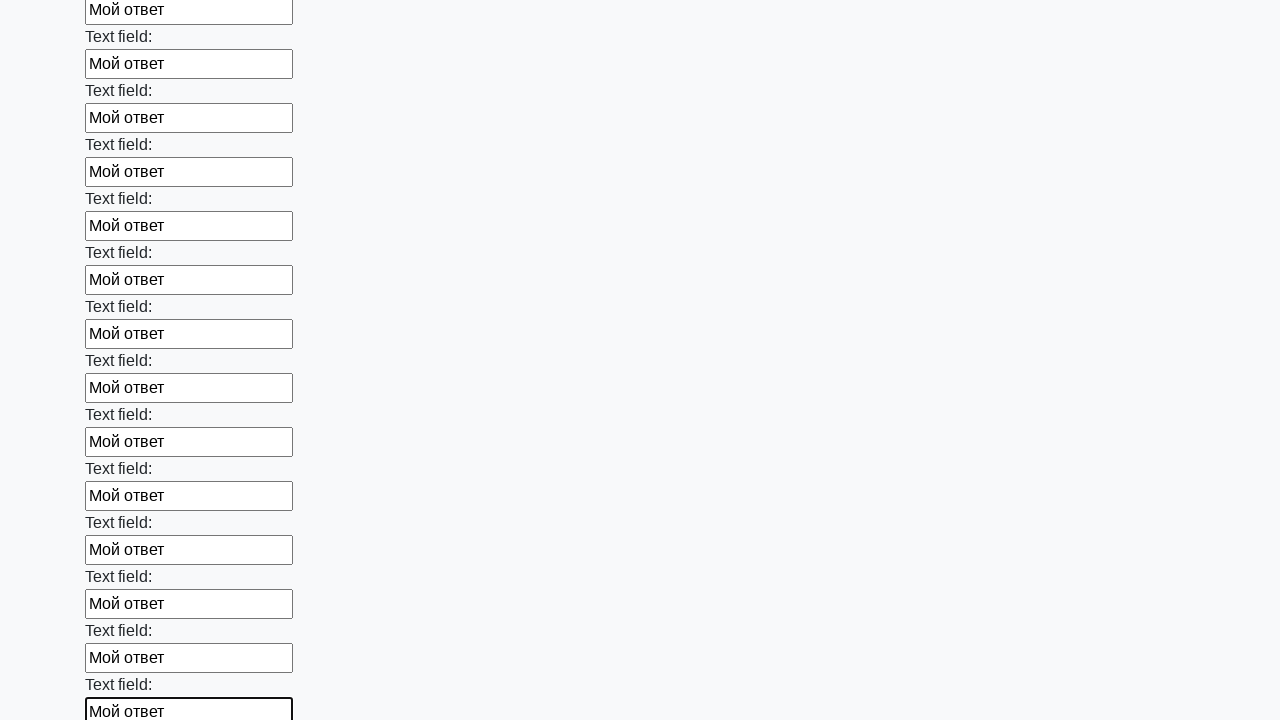

Filled input field with text 'Мой ответ' on input >> nth=65
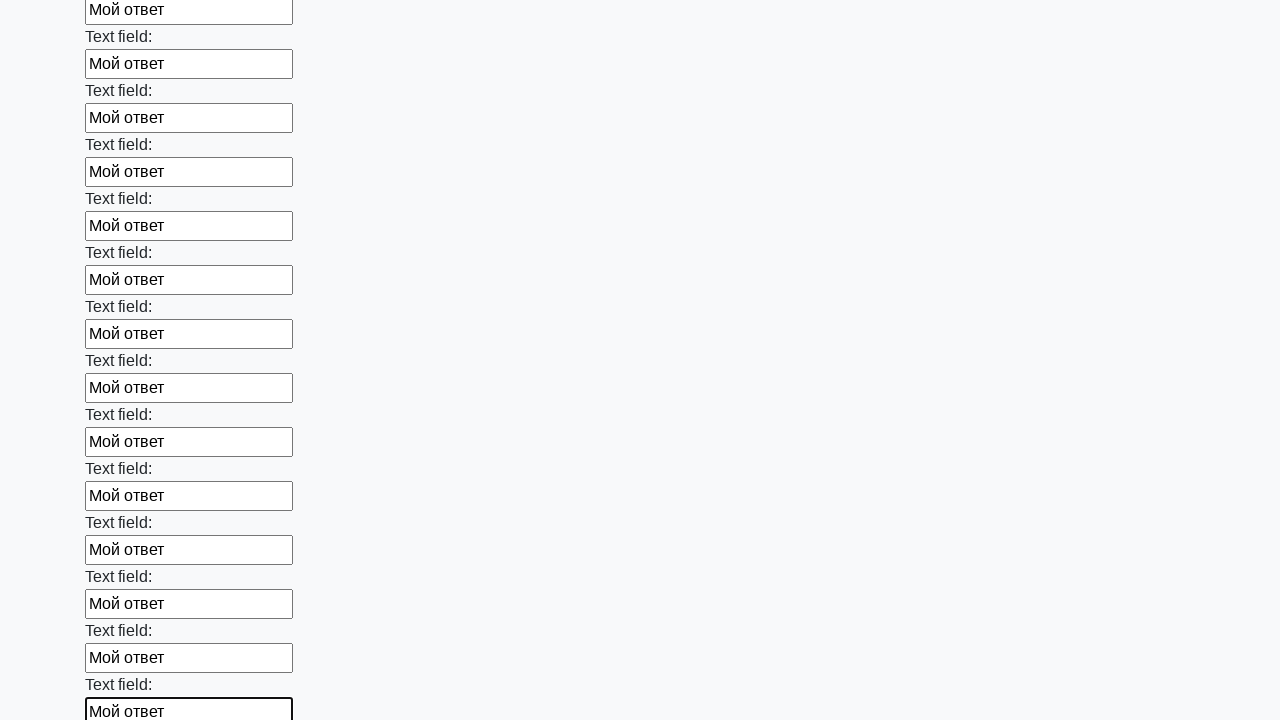

Filled input field with text 'Мой ответ' on input >> nth=66
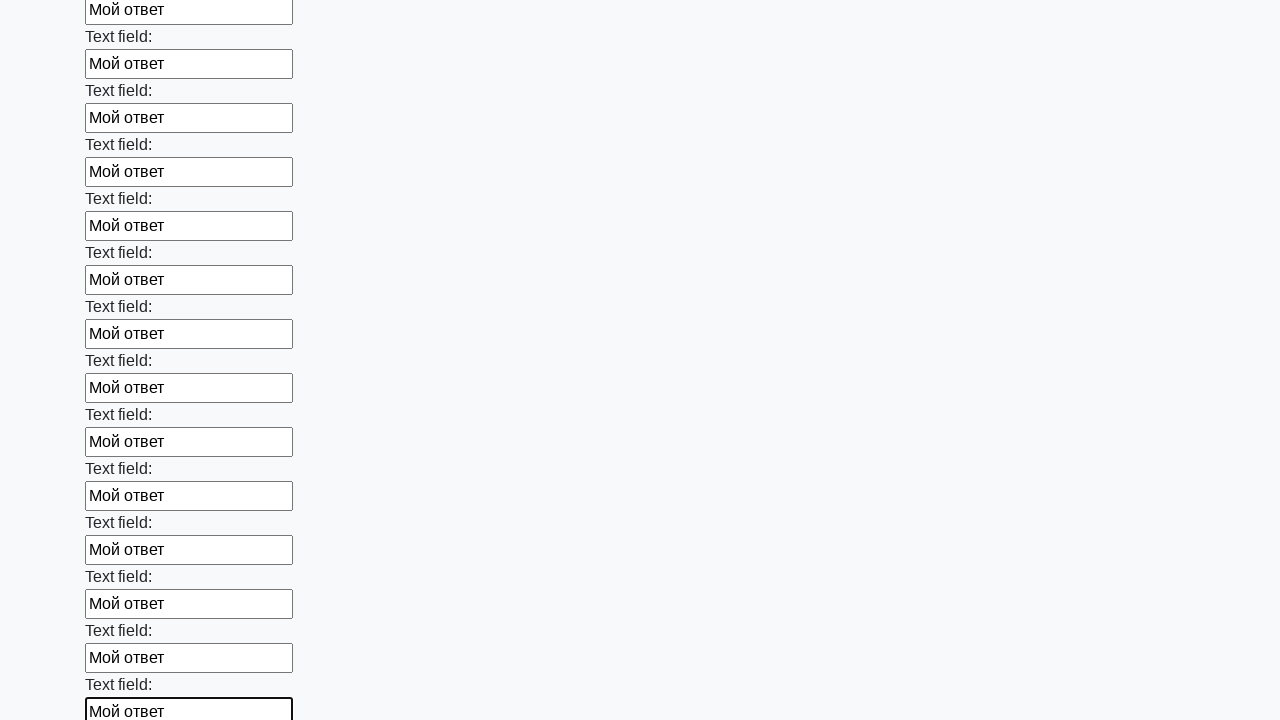

Filled input field with text 'Мой ответ' on input >> nth=67
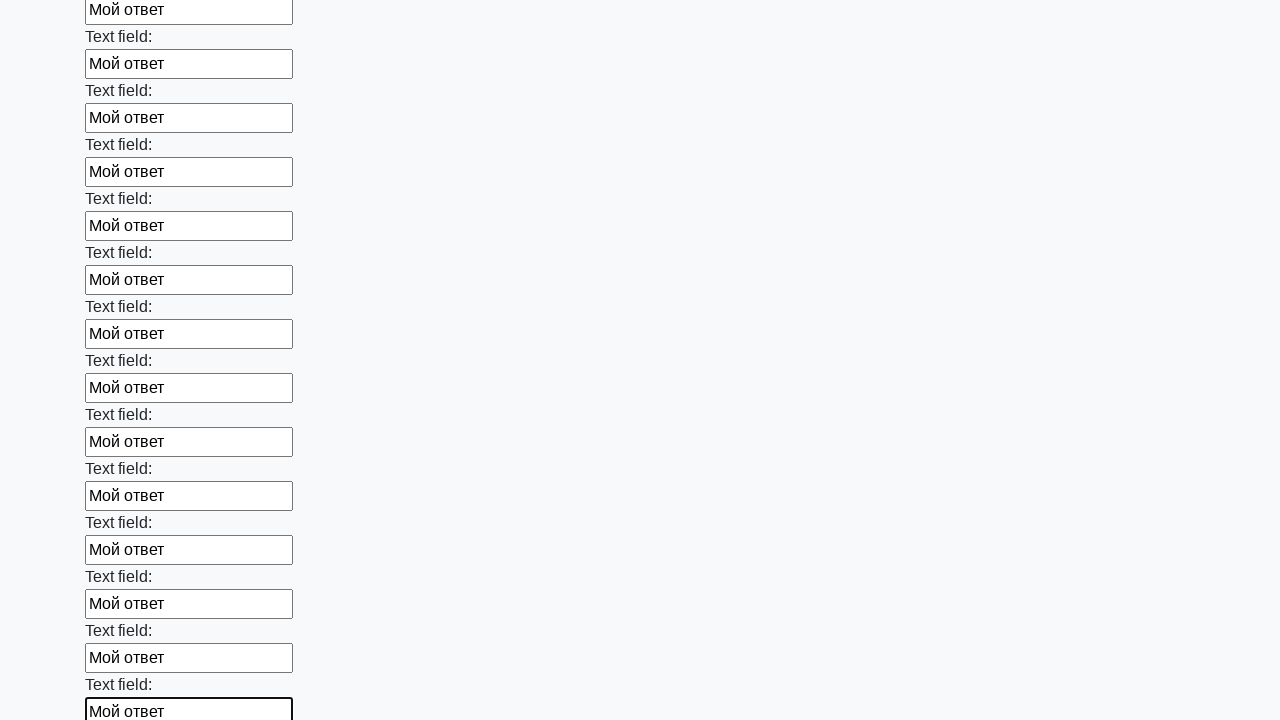

Filled input field with text 'Мой ответ' on input >> nth=68
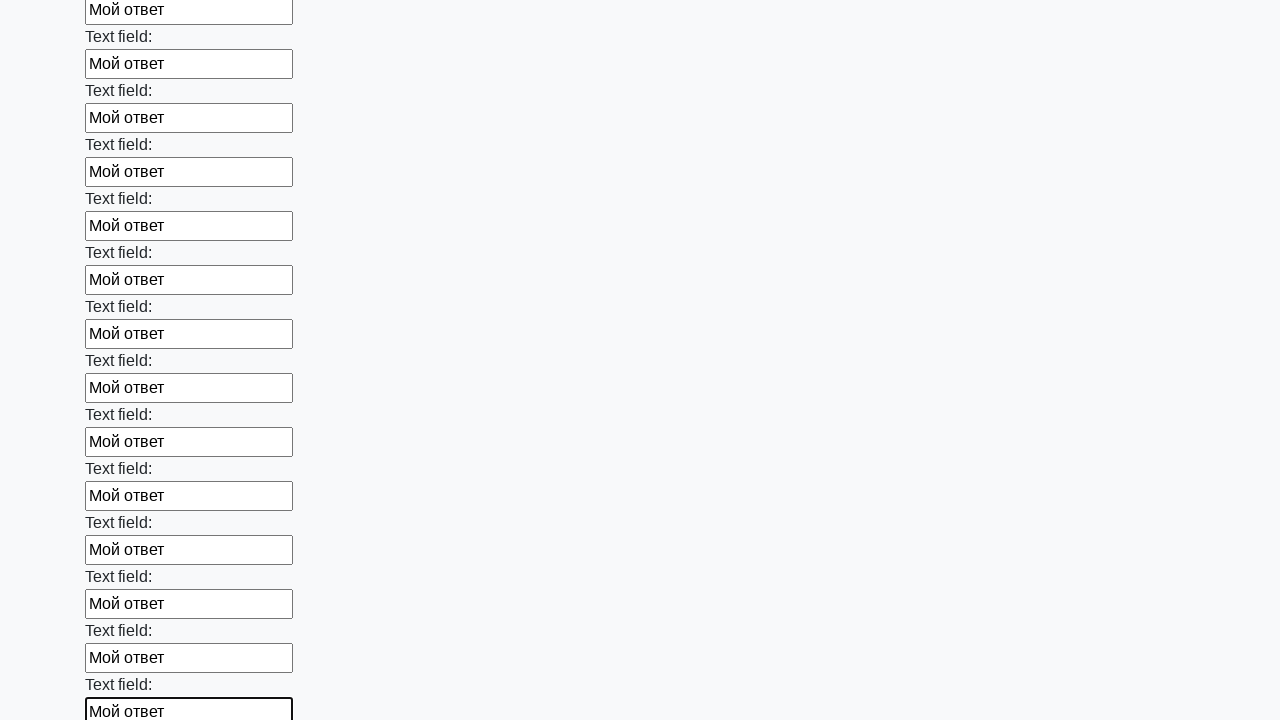

Filled input field with text 'Мой ответ' on input >> nth=69
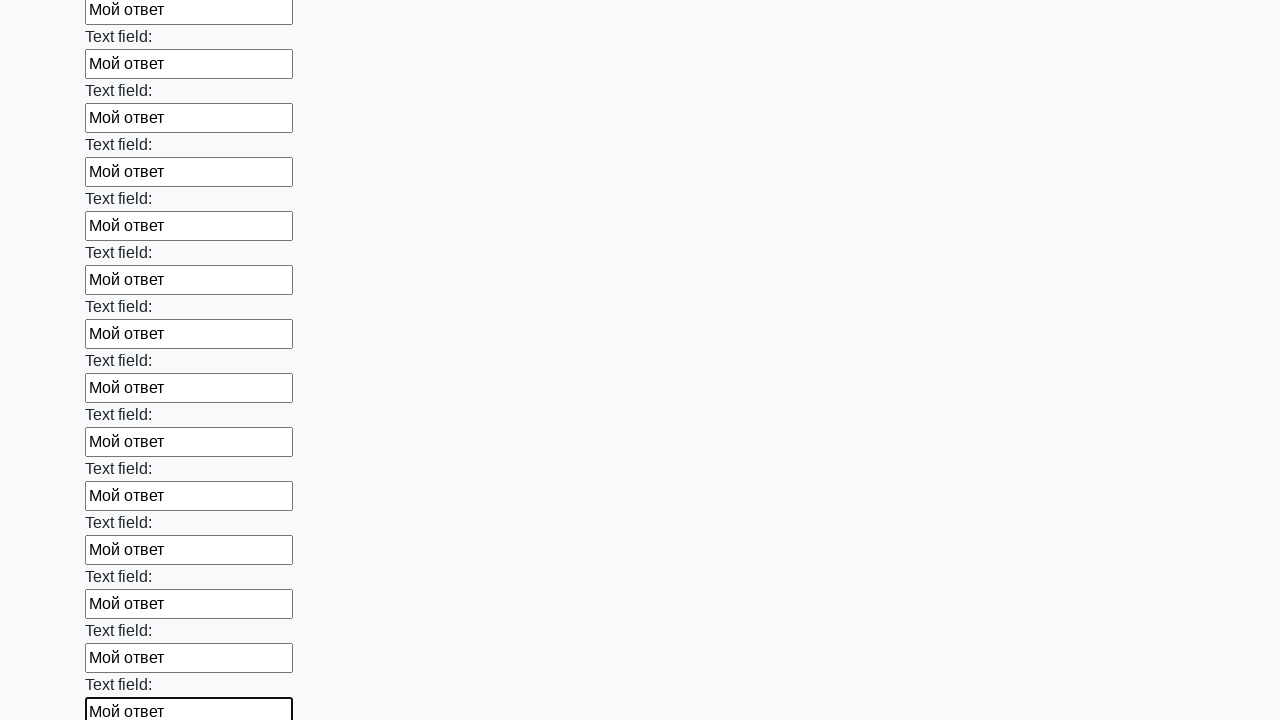

Filled input field with text 'Мой ответ' on input >> nth=70
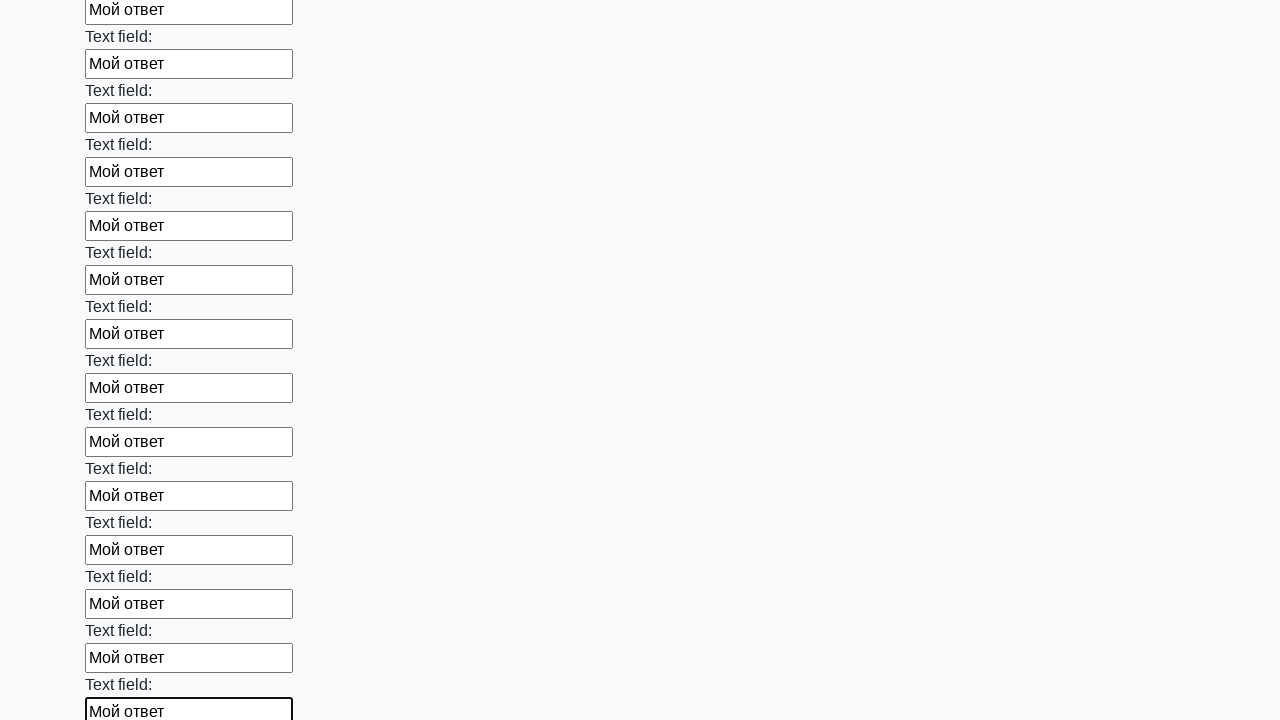

Filled input field with text 'Мой ответ' on input >> nth=71
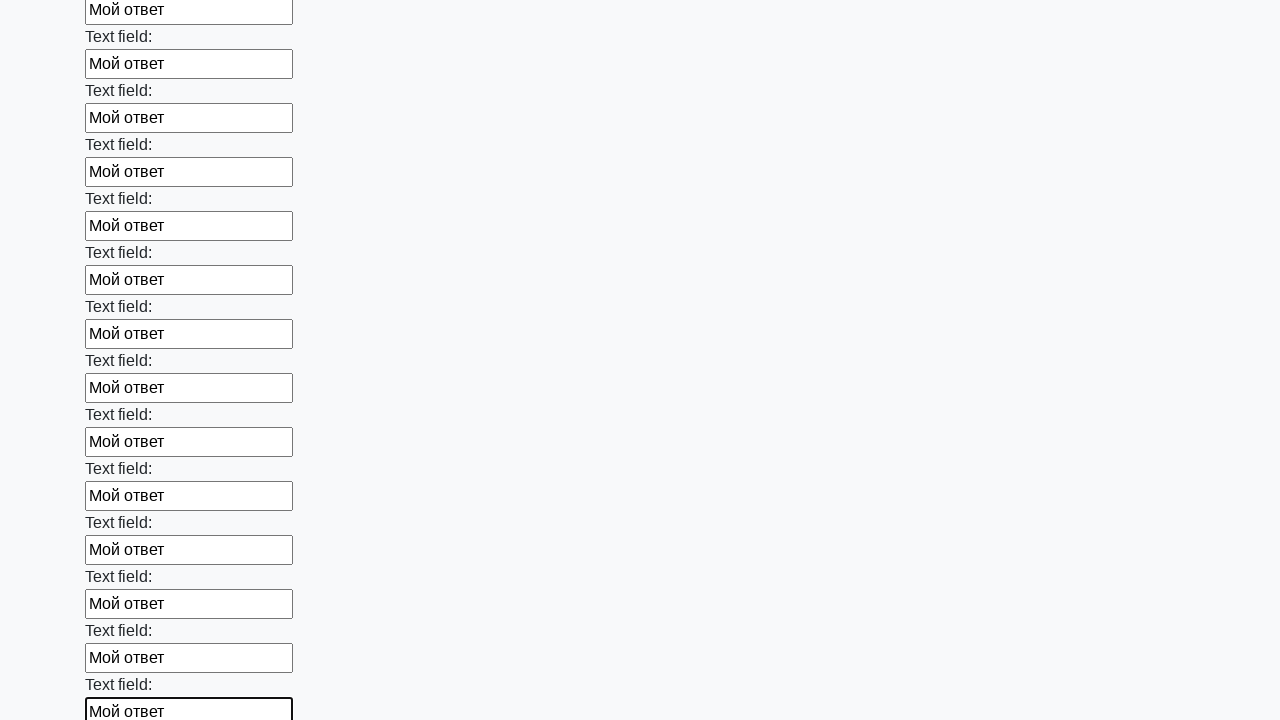

Filled input field with text 'Мой ответ' on input >> nth=72
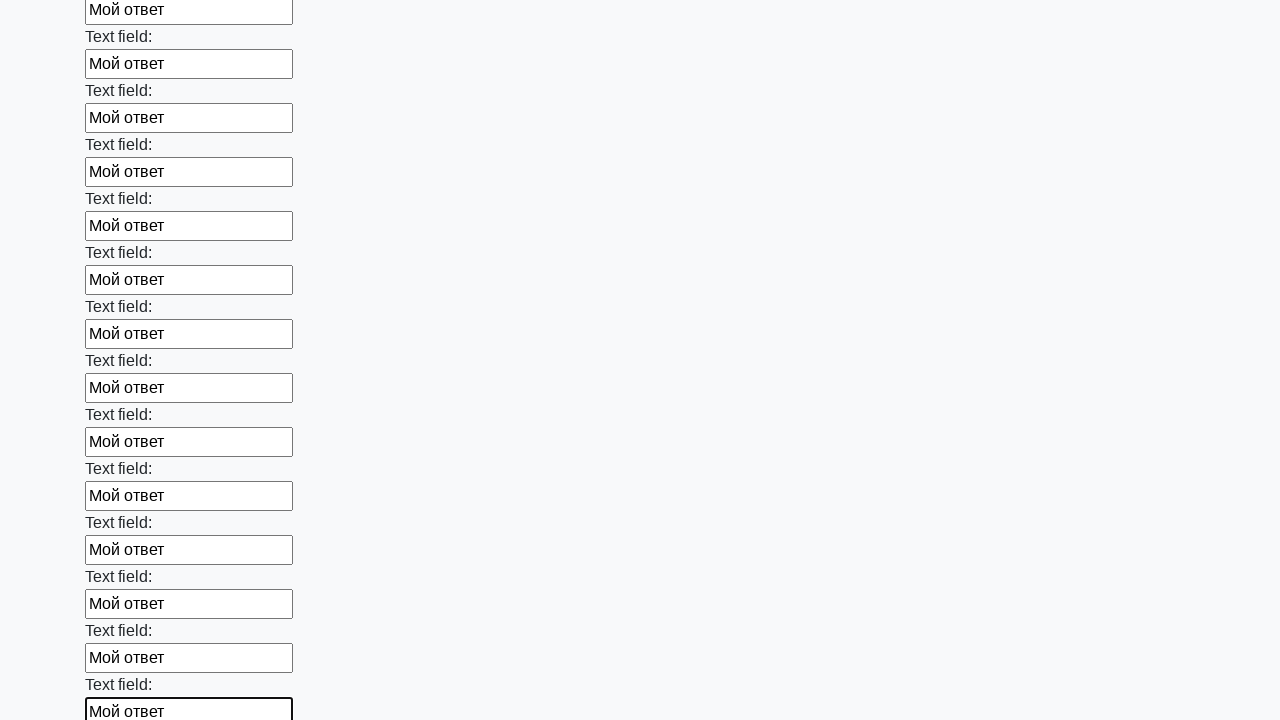

Filled input field with text 'Мой ответ' on input >> nth=73
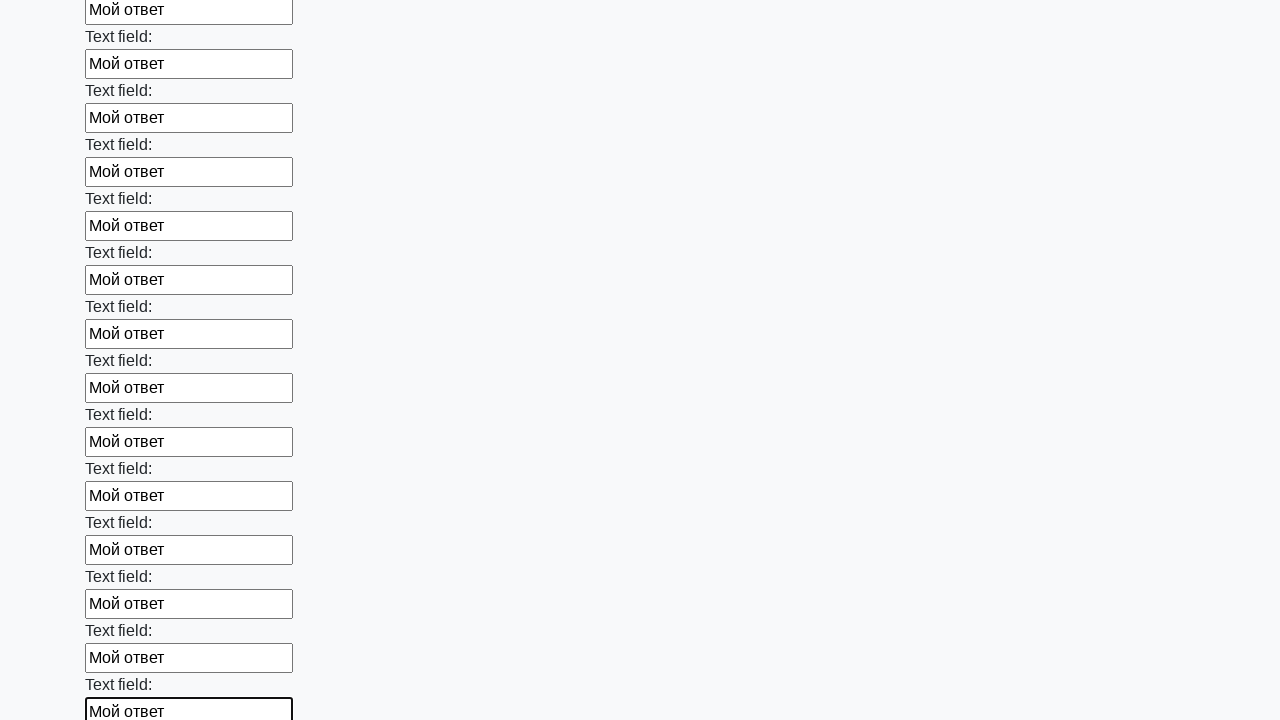

Filled input field with text 'Мой ответ' on input >> nth=74
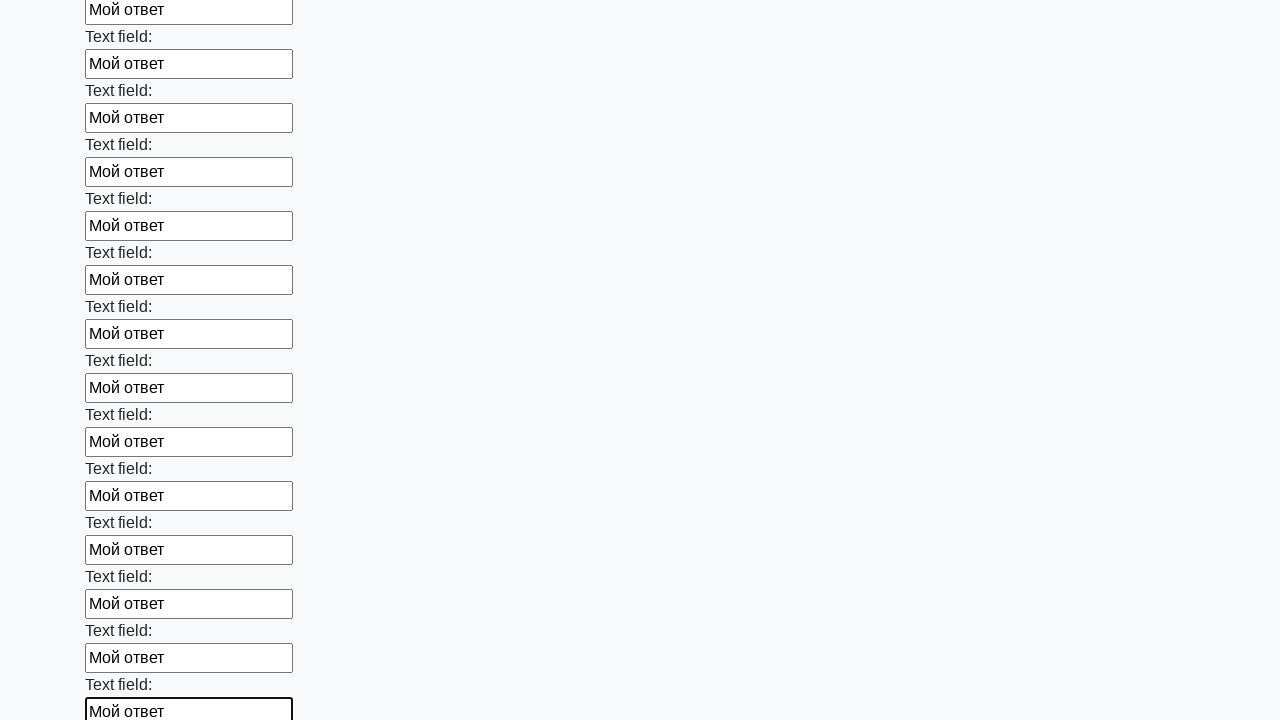

Filled input field with text 'Мой ответ' on input >> nth=75
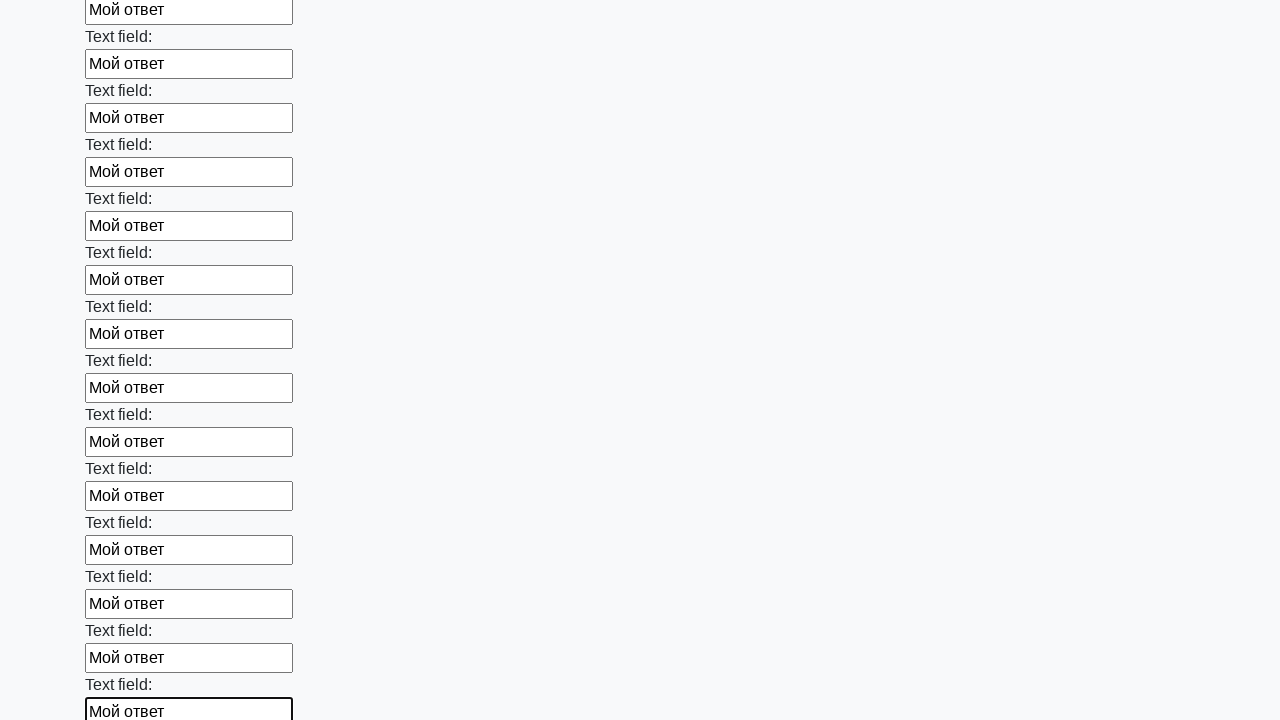

Filled input field with text 'Мой ответ' on input >> nth=76
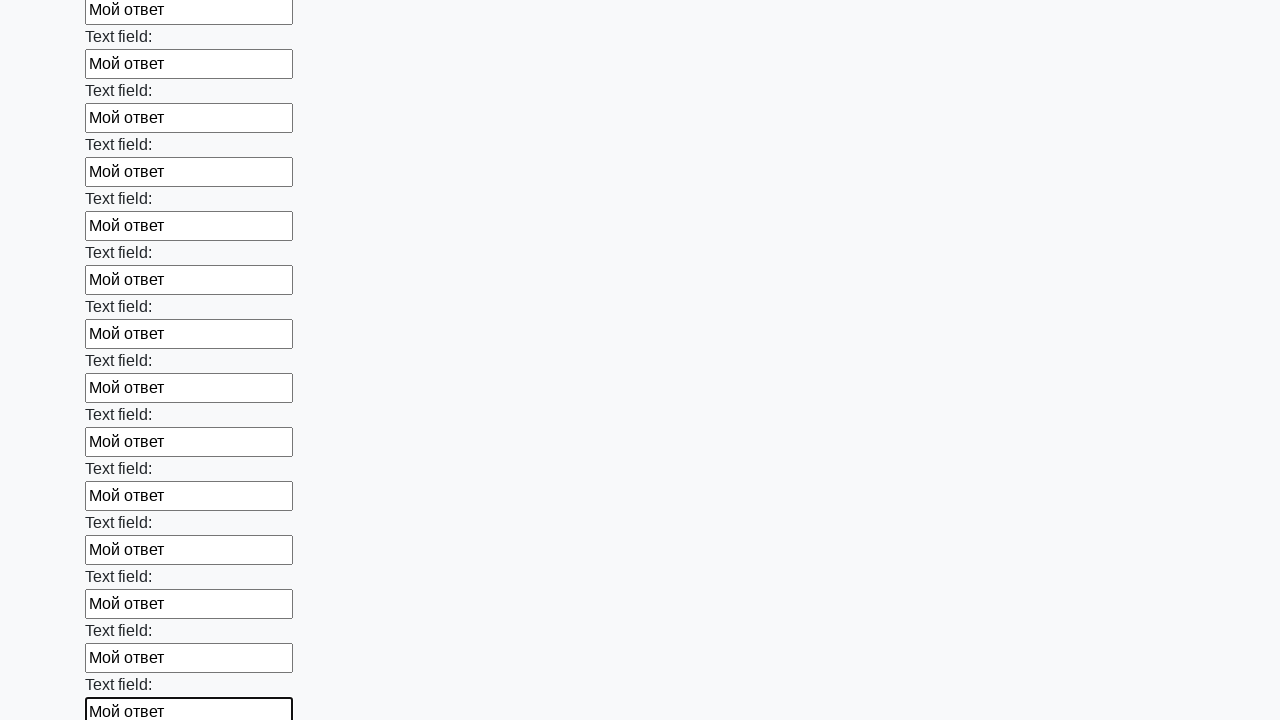

Filled input field with text 'Мой ответ' on input >> nth=77
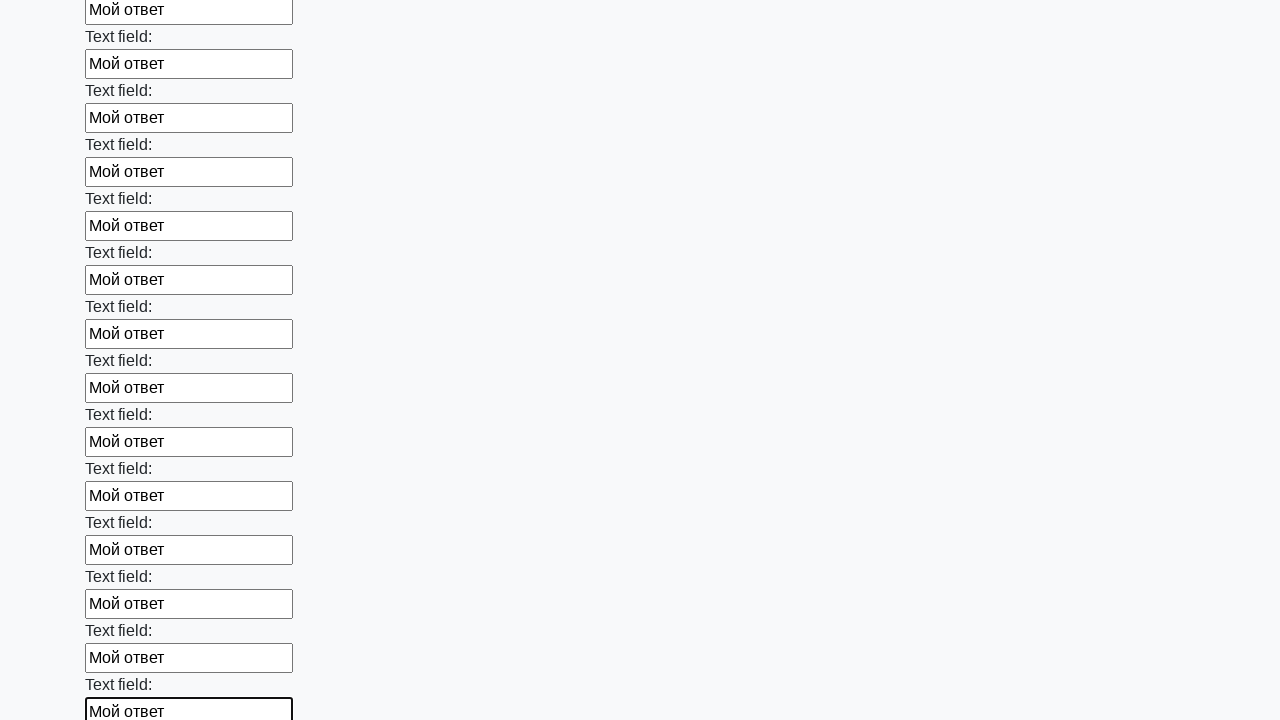

Filled input field with text 'Мой ответ' on input >> nth=78
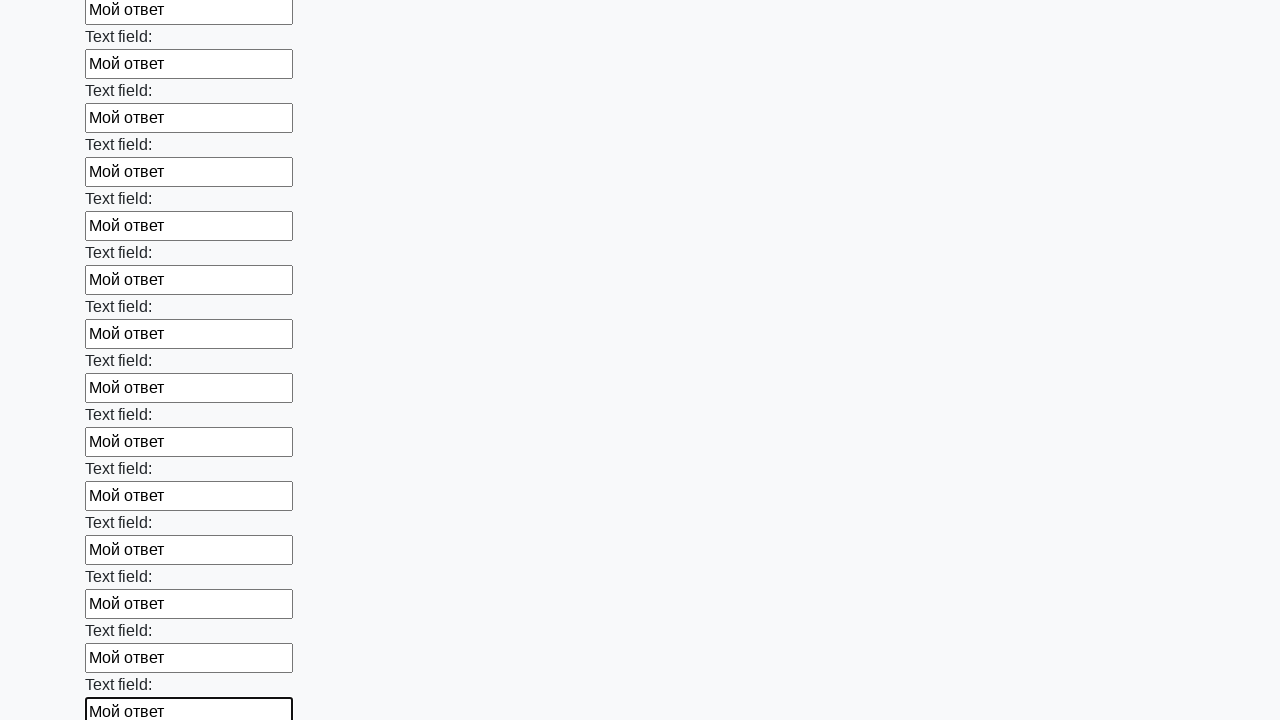

Filled input field with text 'Мой ответ' on input >> nth=79
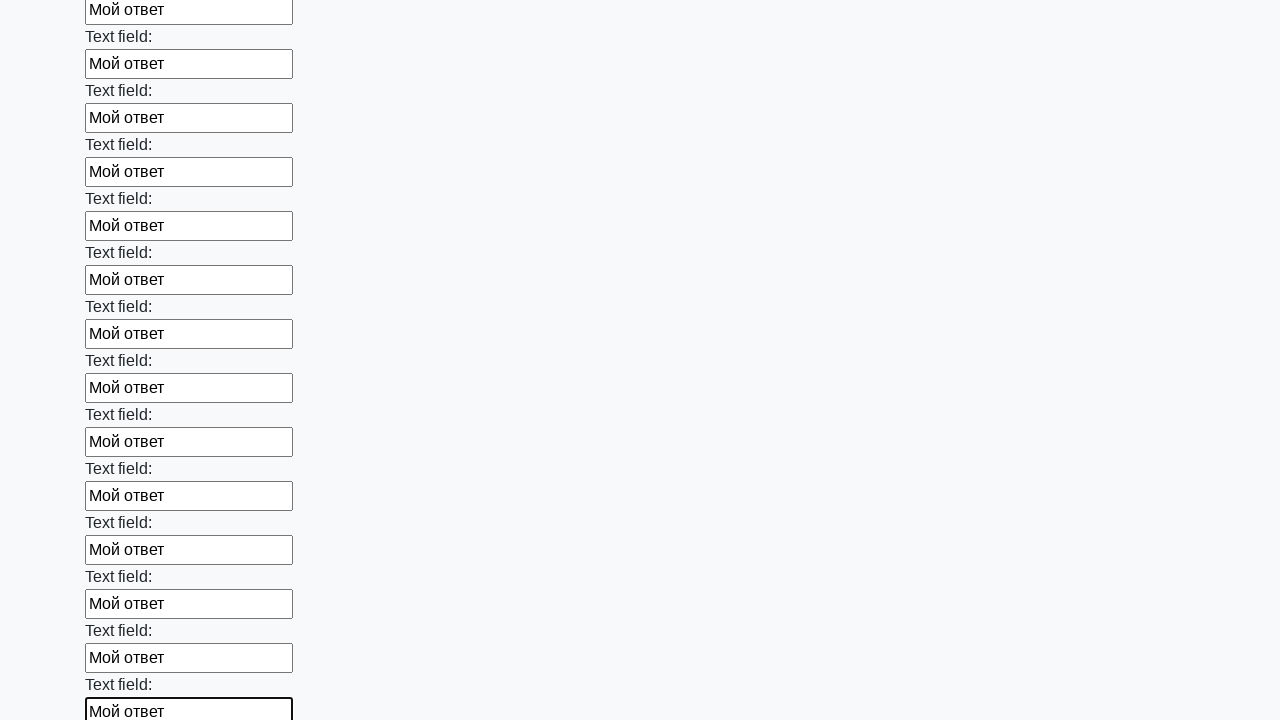

Filled input field with text 'Мой ответ' on input >> nth=80
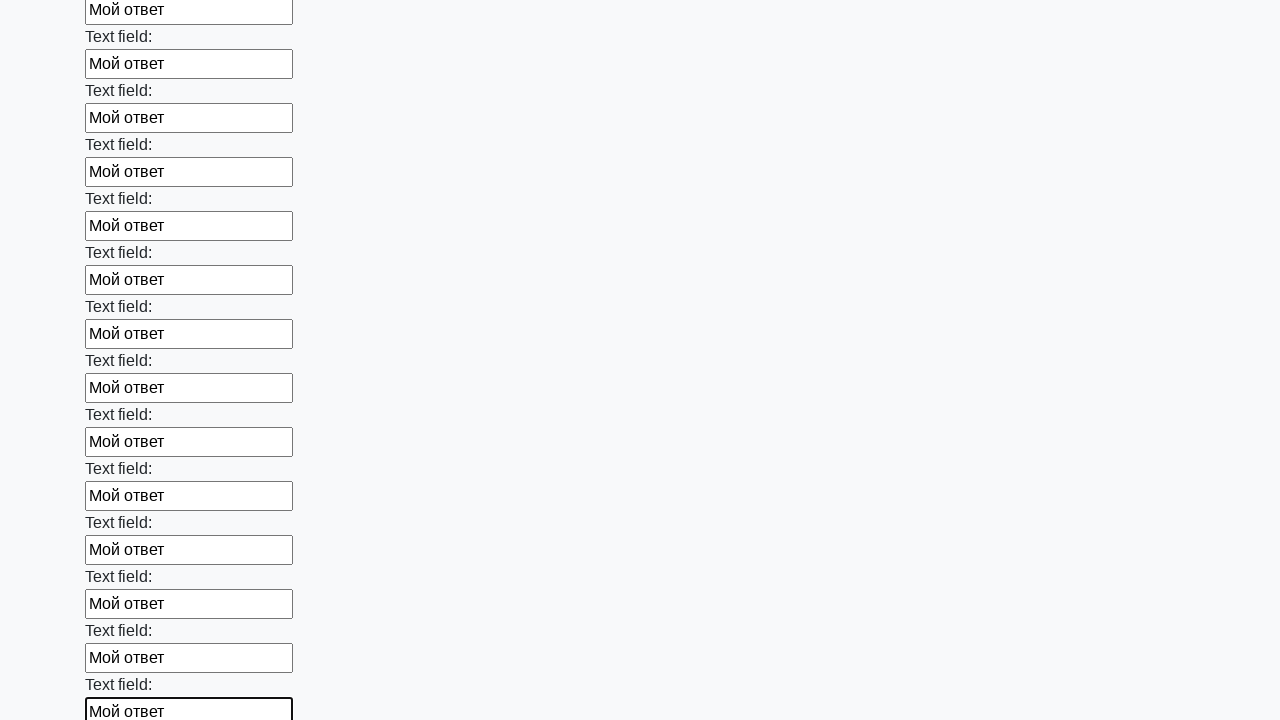

Filled input field with text 'Мой ответ' on input >> nth=81
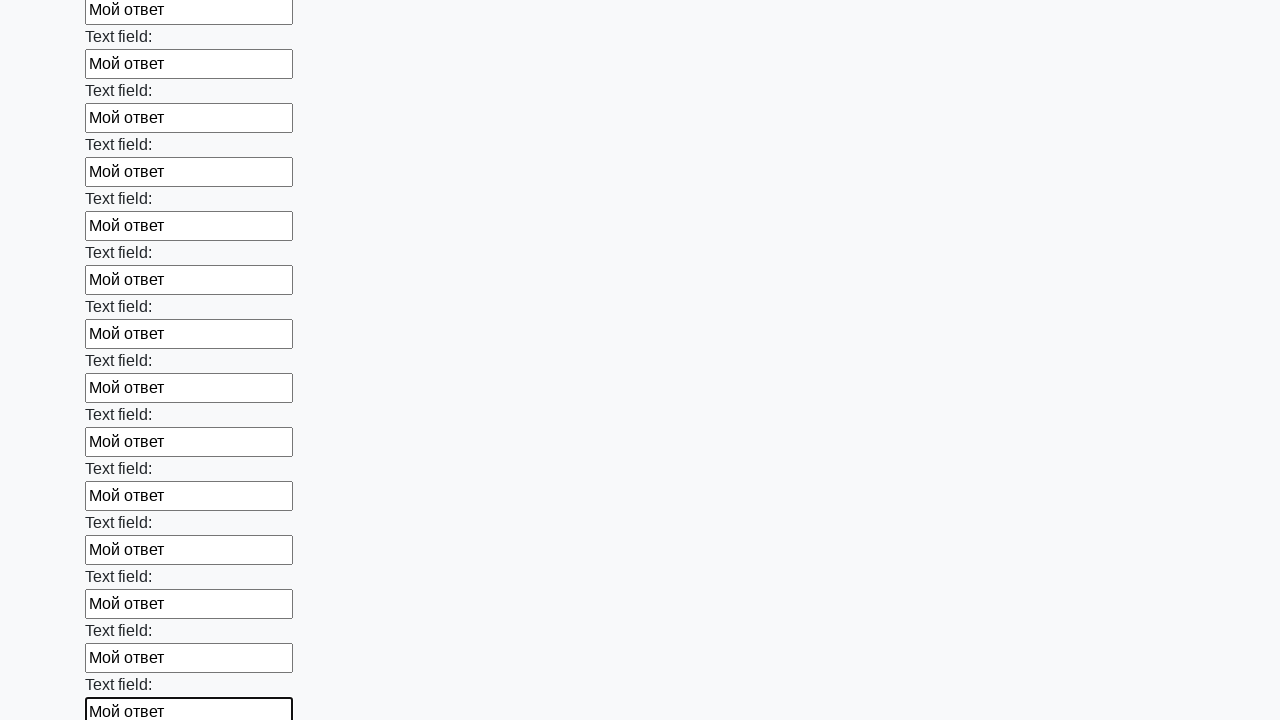

Filled input field with text 'Мой ответ' on input >> nth=82
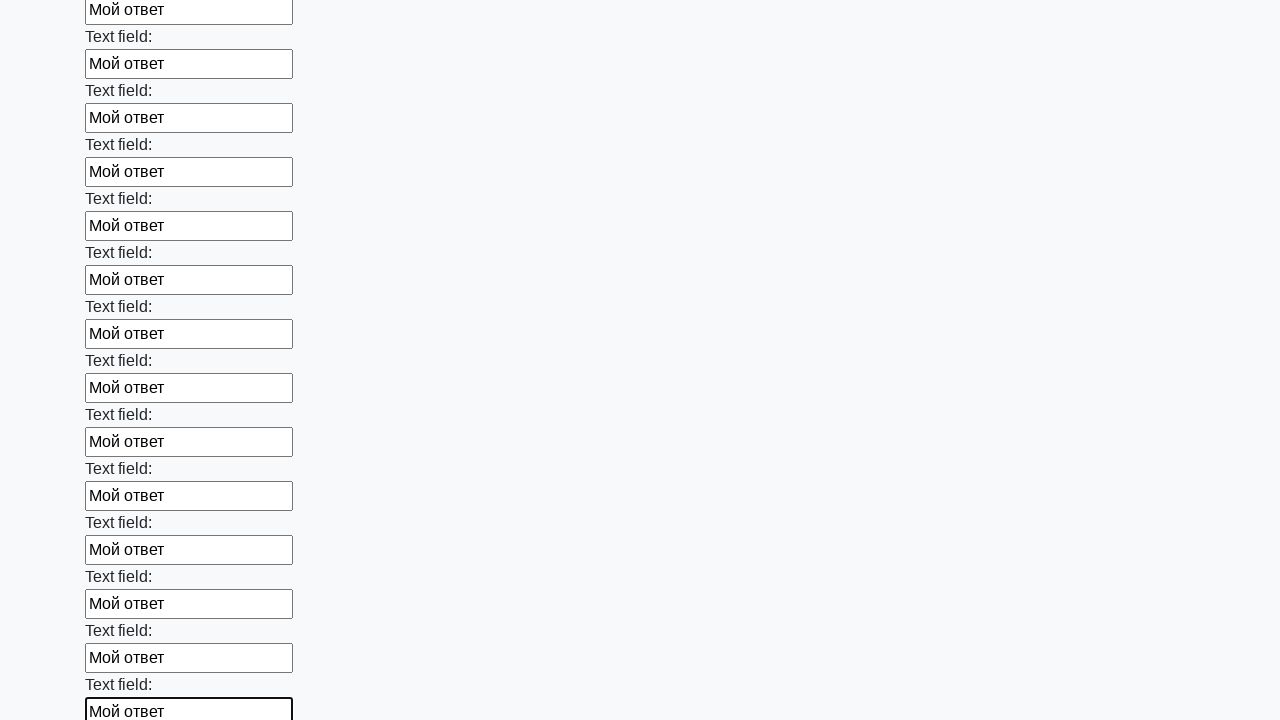

Filled input field with text 'Мой ответ' on input >> nth=83
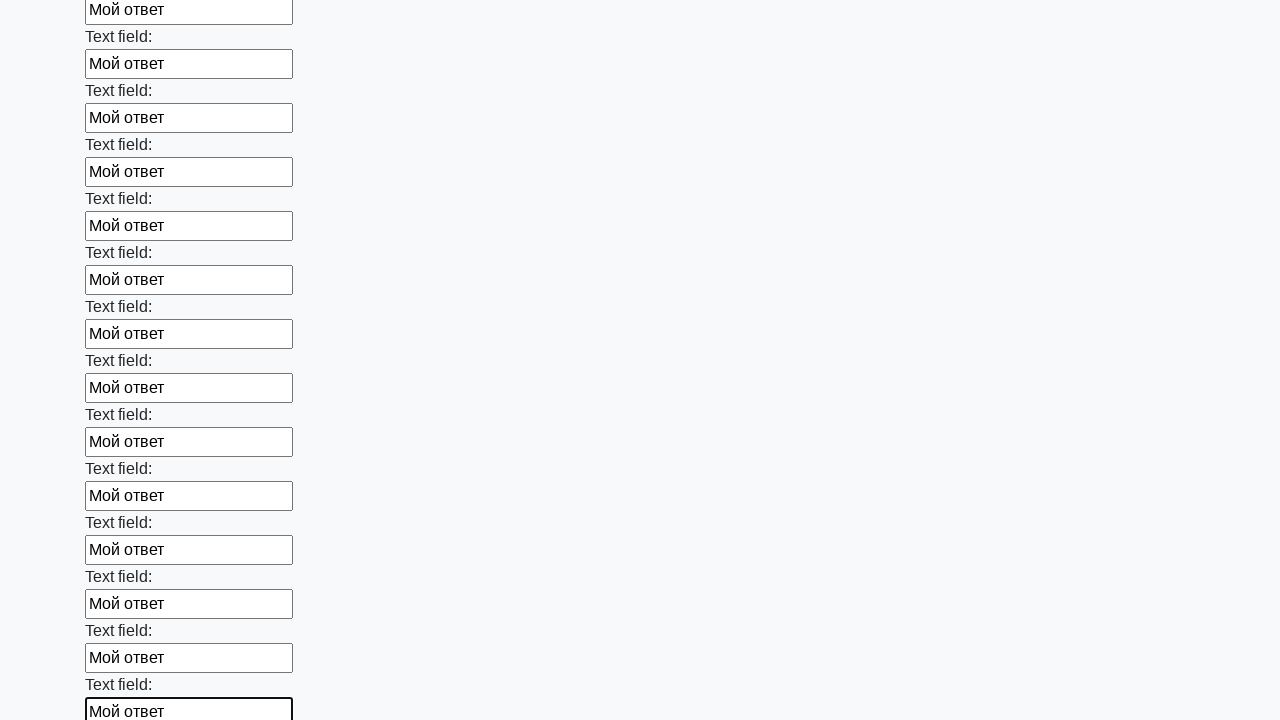

Filled input field with text 'Мой ответ' on input >> nth=84
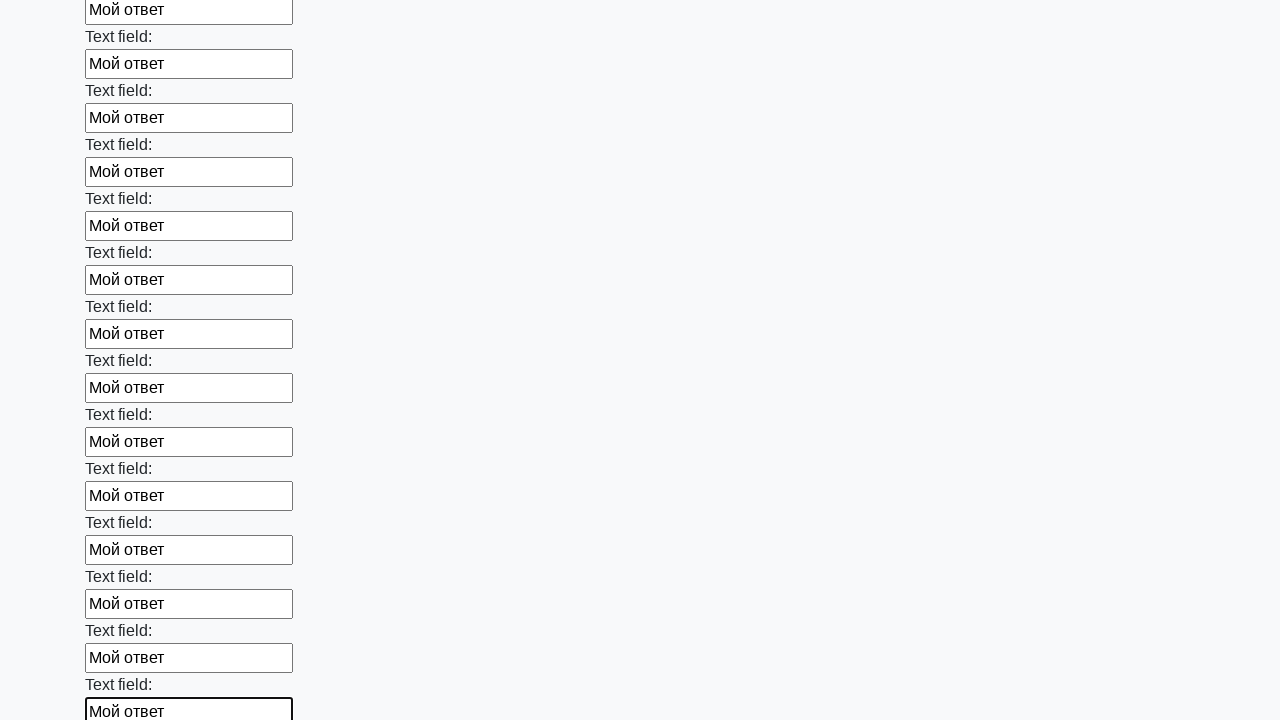

Filled input field with text 'Мой ответ' on input >> nth=85
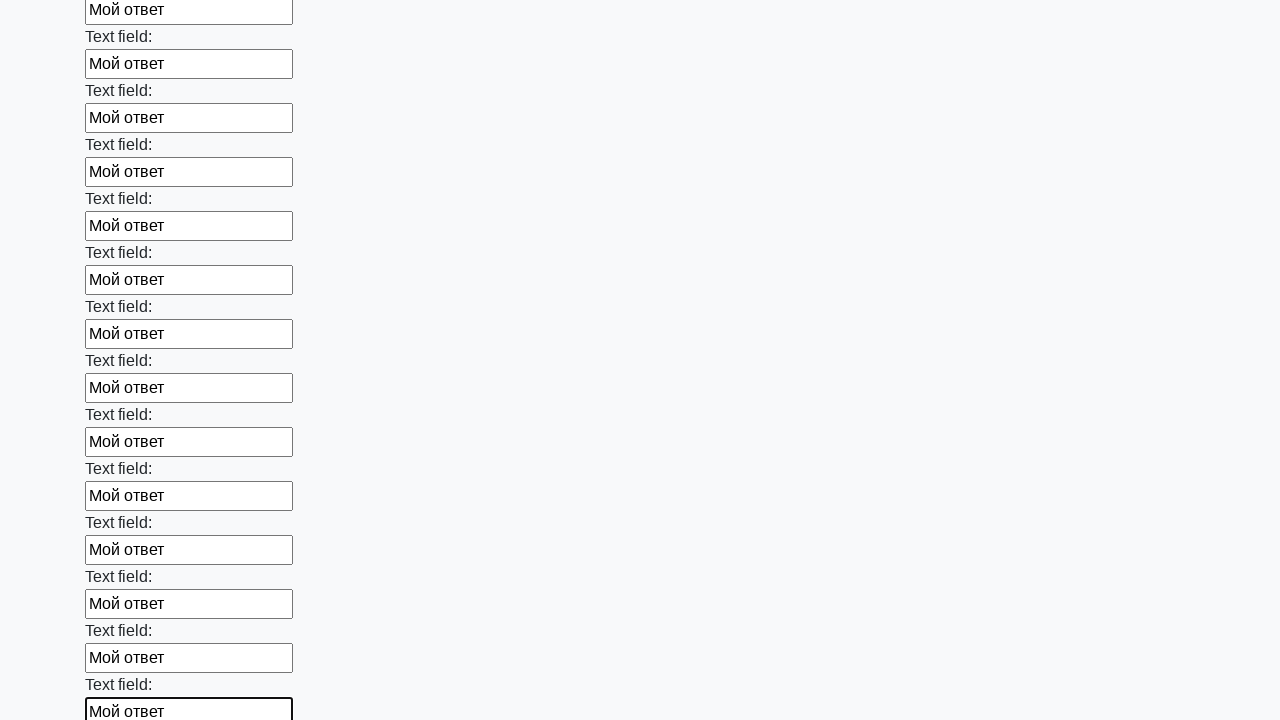

Filled input field with text 'Мой ответ' on input >> nth=86
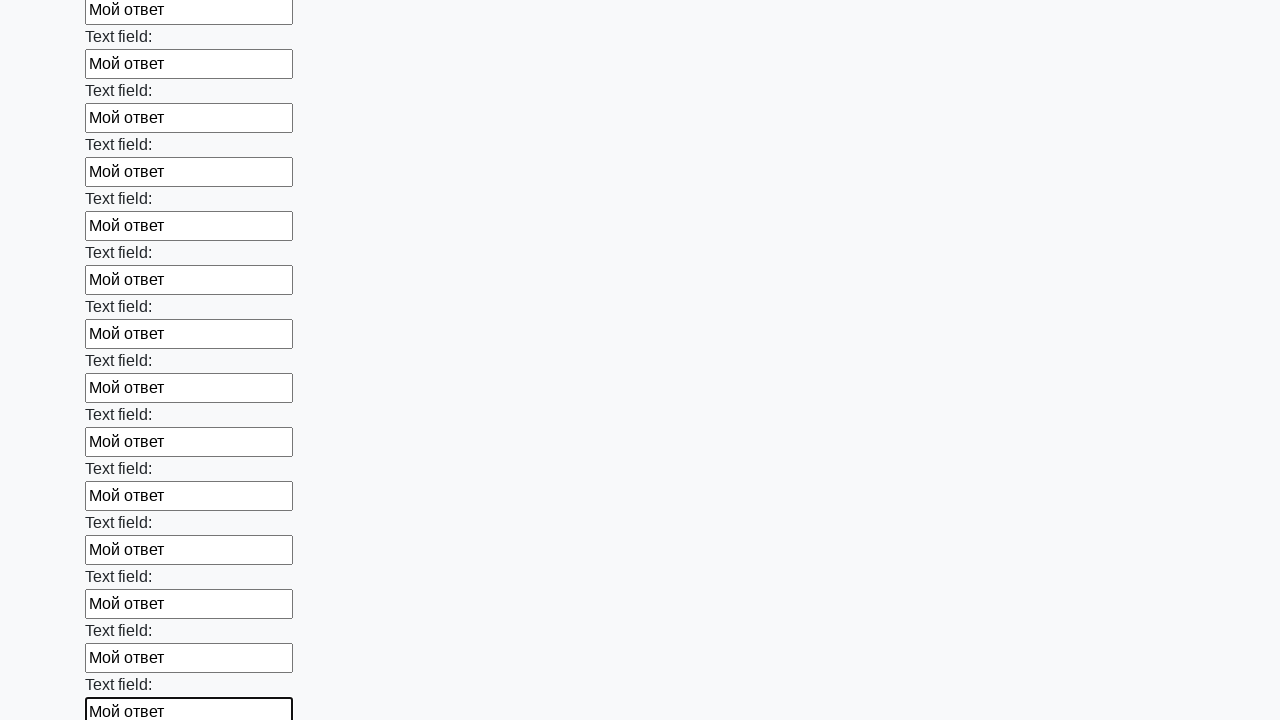

Filled input field with text 'Мой ответ' on input >> nth=87
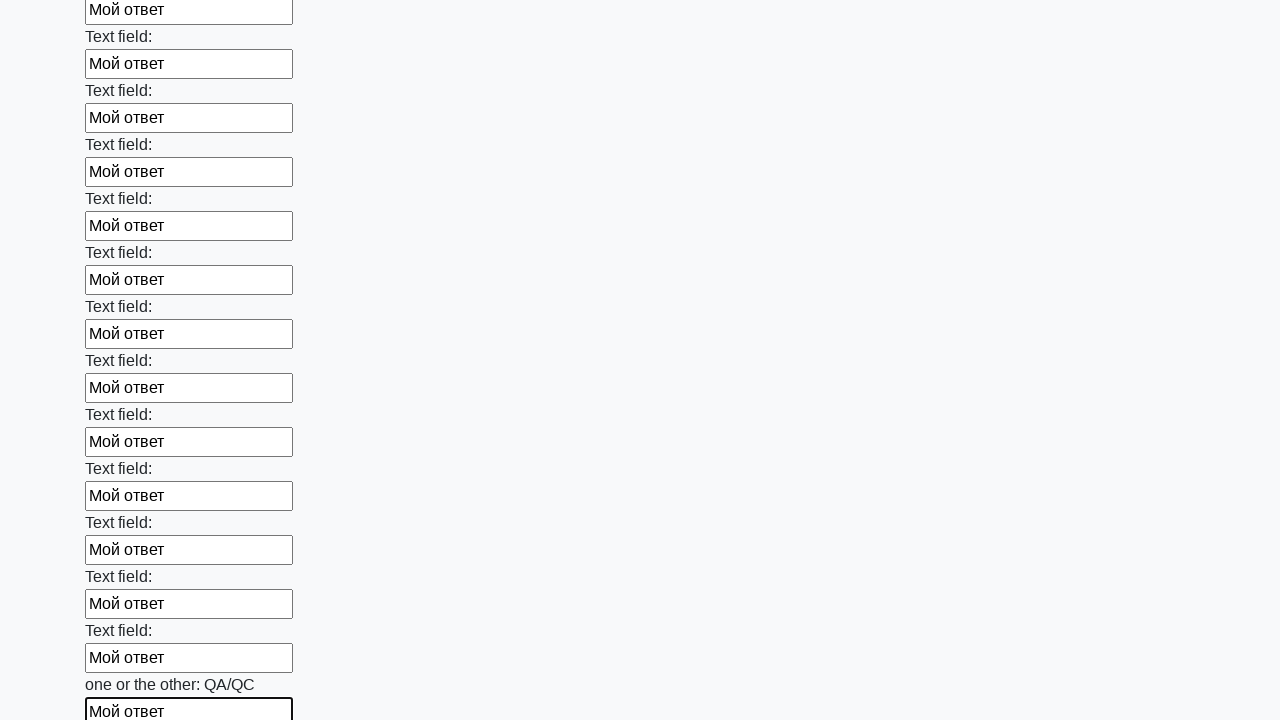

Filled input field with text 'Мой ответ' on input >> nth=88
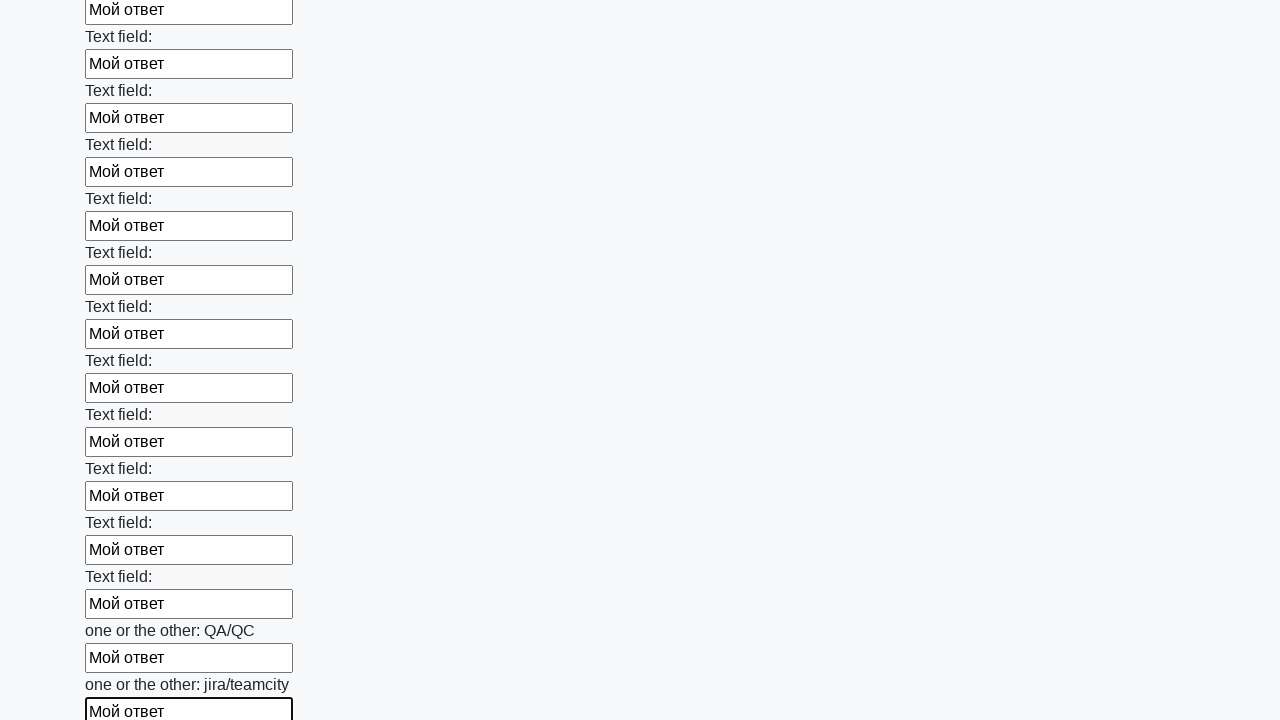

Filled input field with text 'Мой ответ' on input >> nth=89
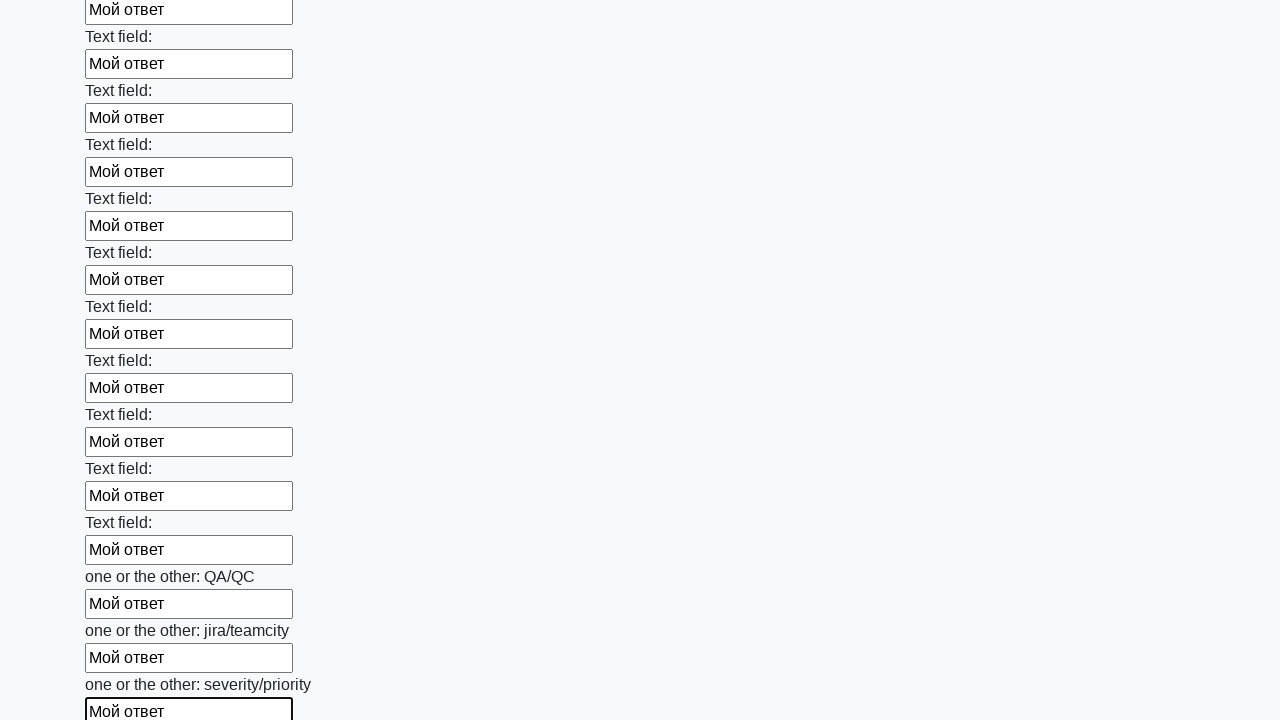

Filled input field with text 'Мой ответ' on input >> nth=90
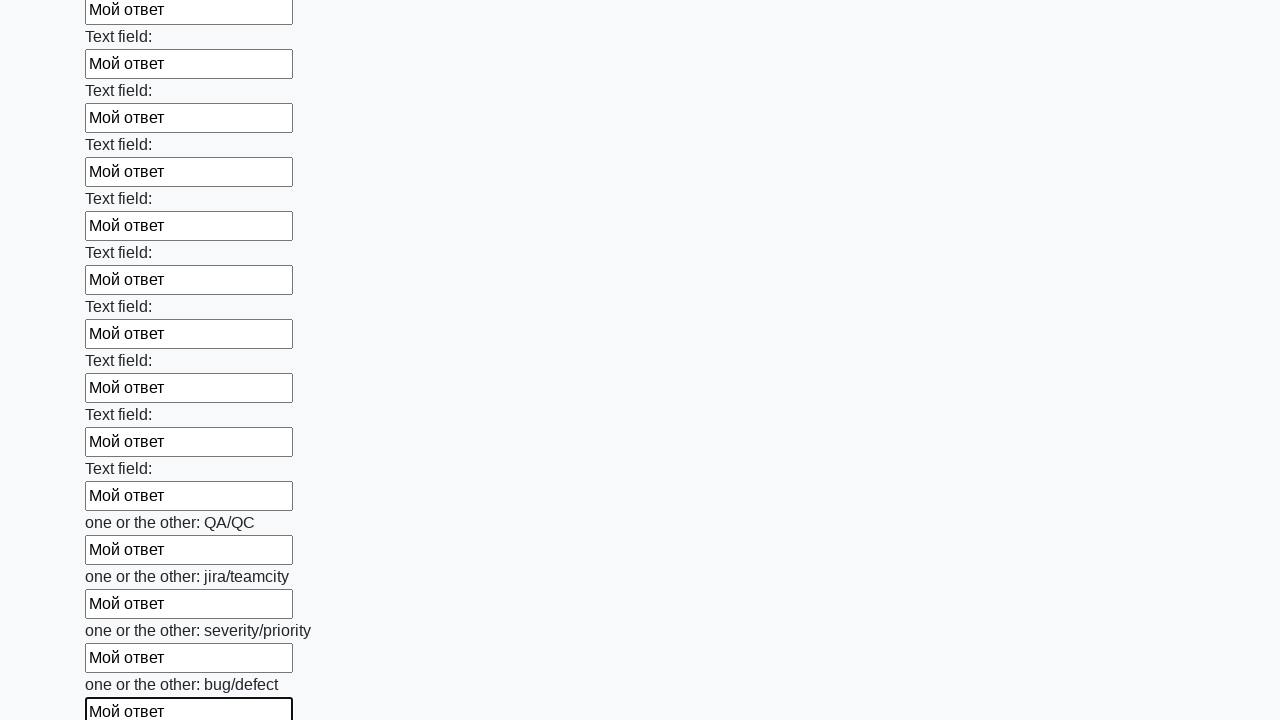

Filled input field with text 'Мой ответ' on input >> nth=91
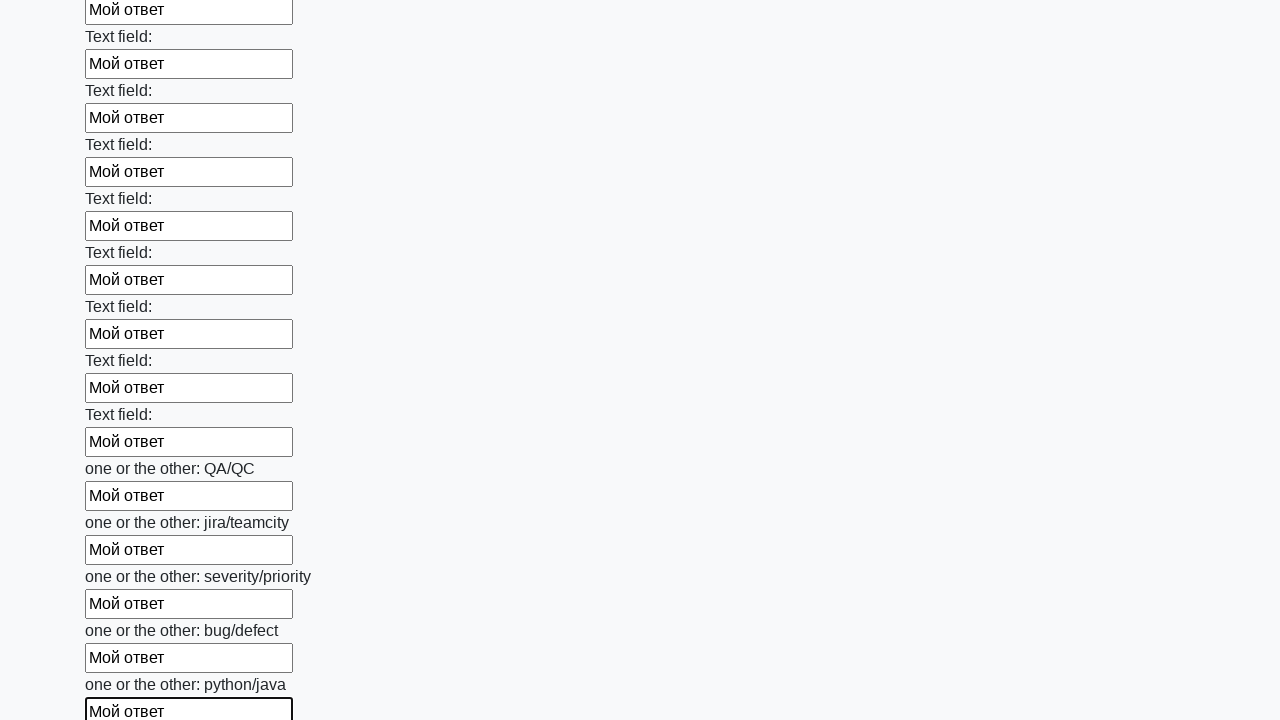

Filled input field with text 'Мой ответ' on input >> nth=92
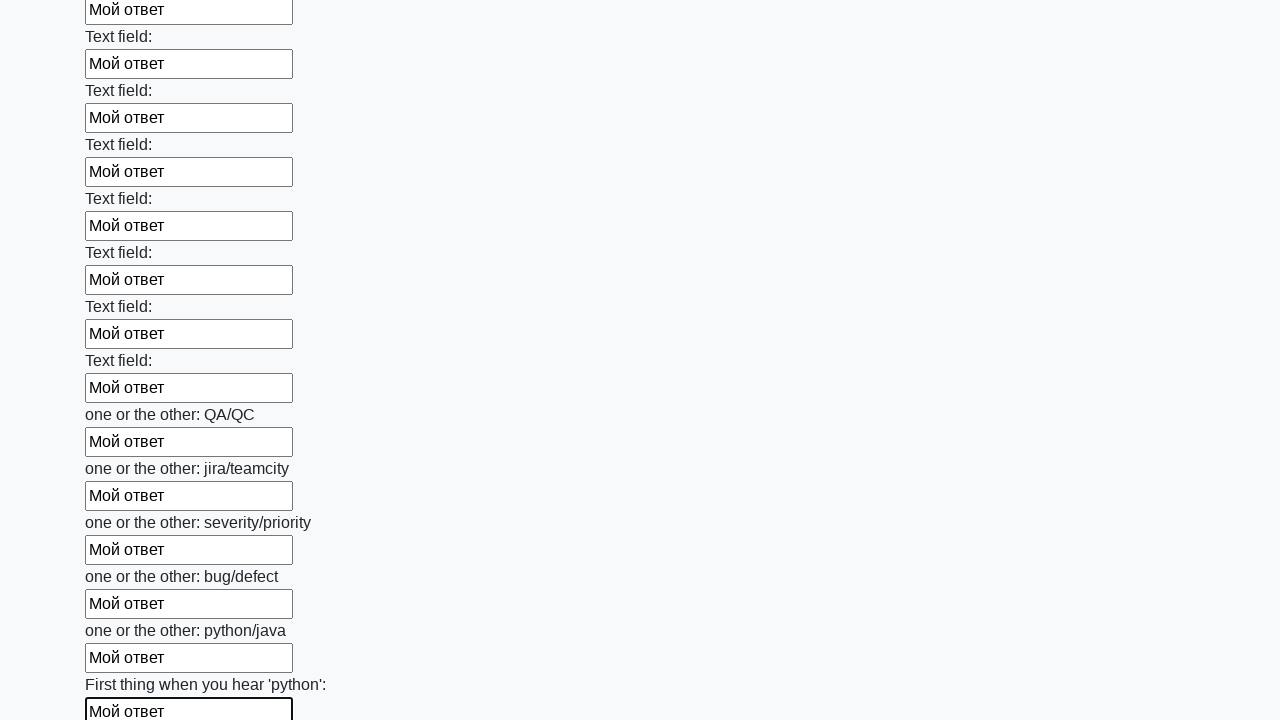

Filled input field with text 'Мой ответ' on input >> nth=93
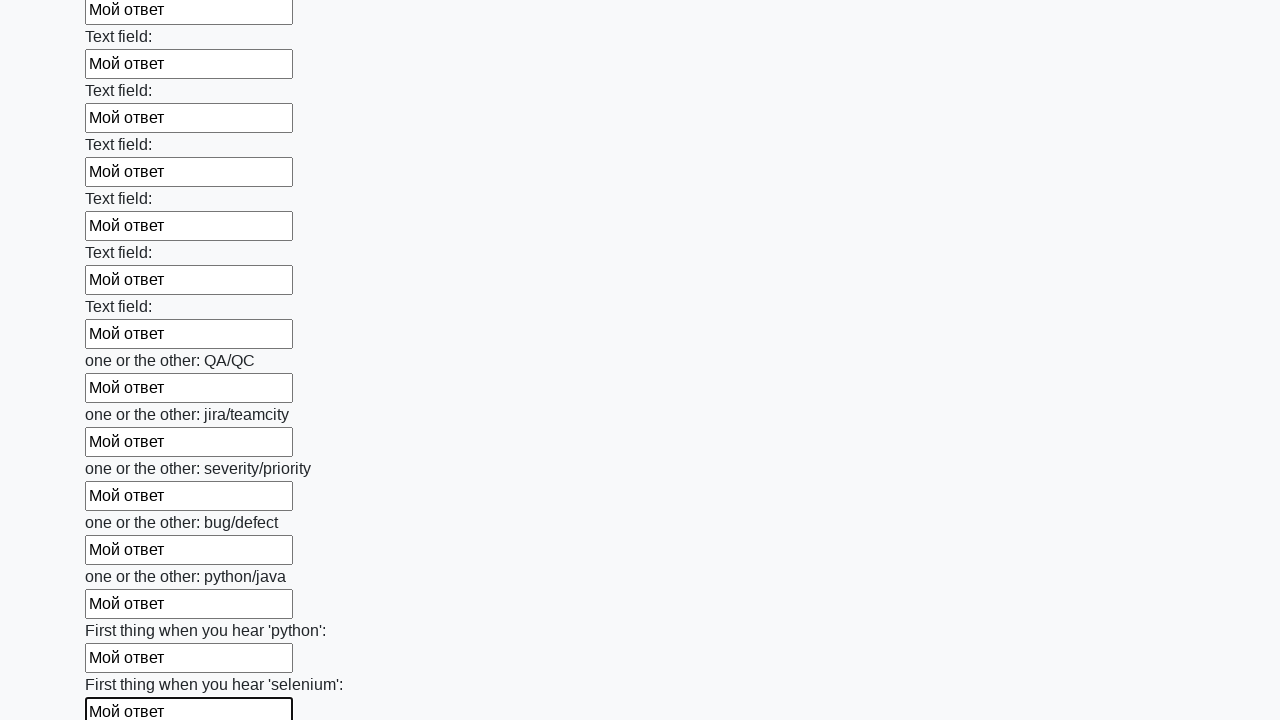

Filled input field with text 'Мой ответ' on input >> nth=94
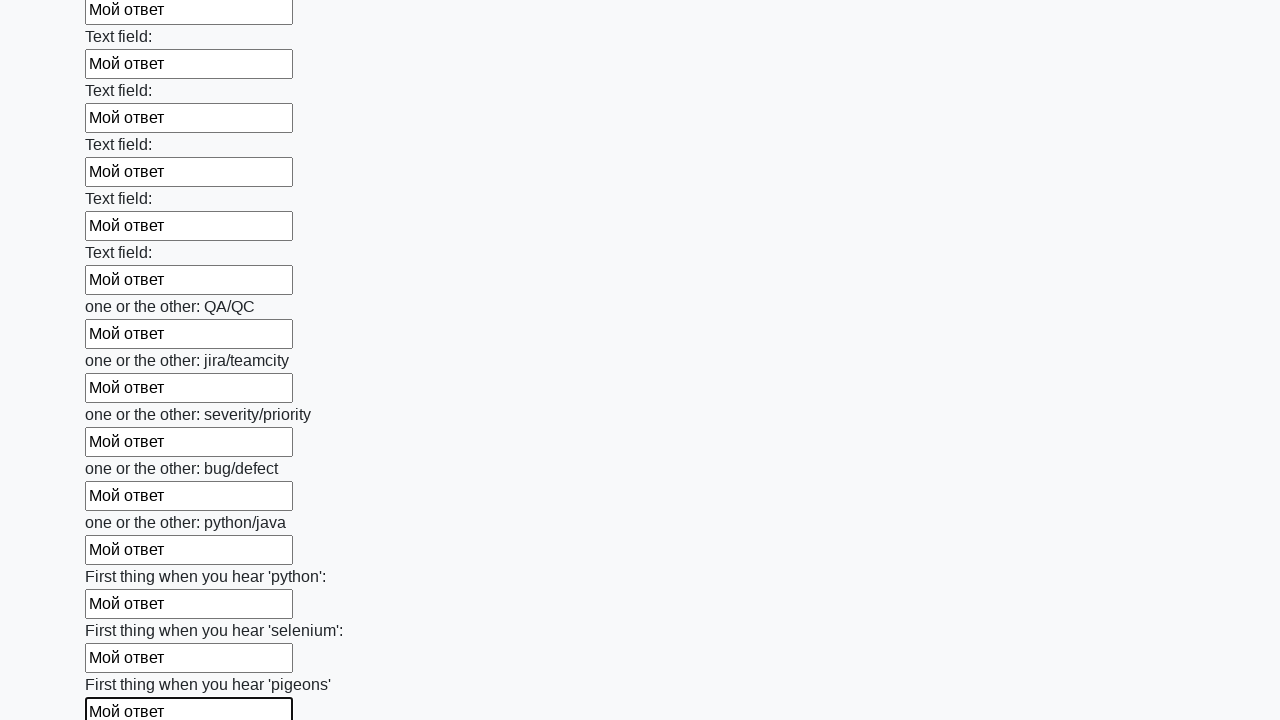

Filled input field with text 'Мой ответ' on input >> nth=95
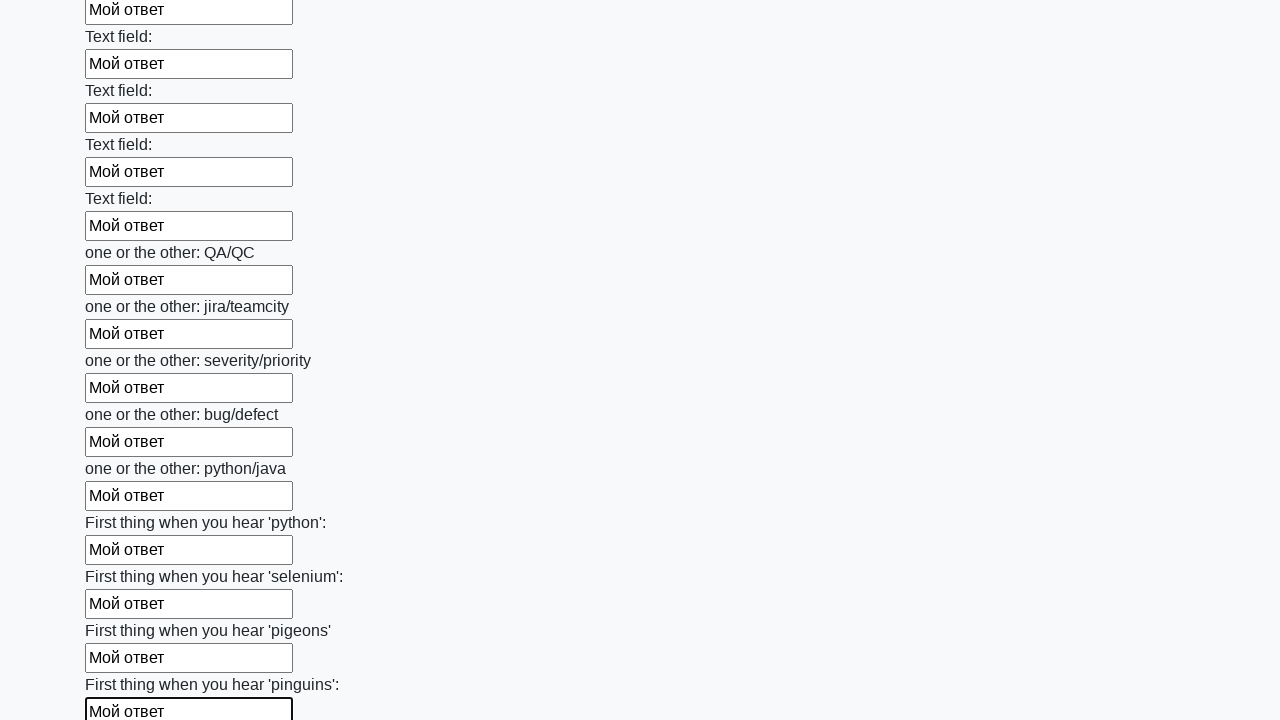

Filled input field with text 'Мой ответ' on input >> nth=96
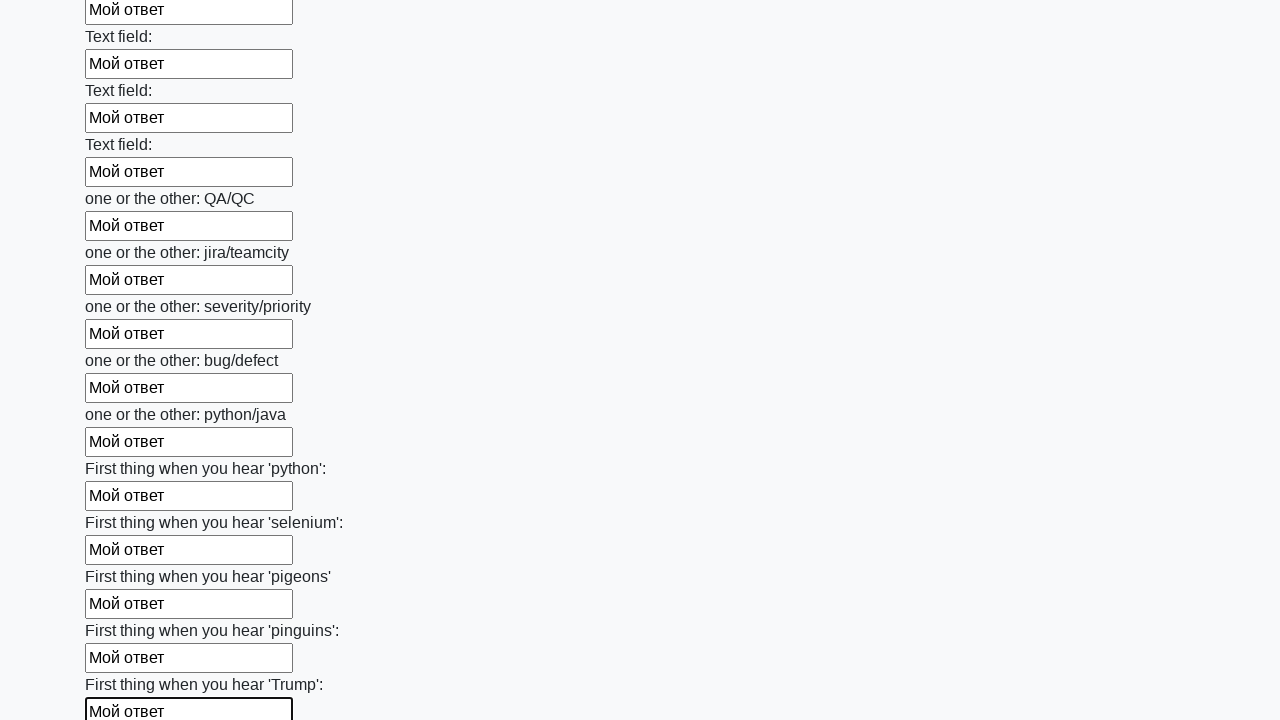

Filled input field with text 'Мой ответ' on input >> nth=97
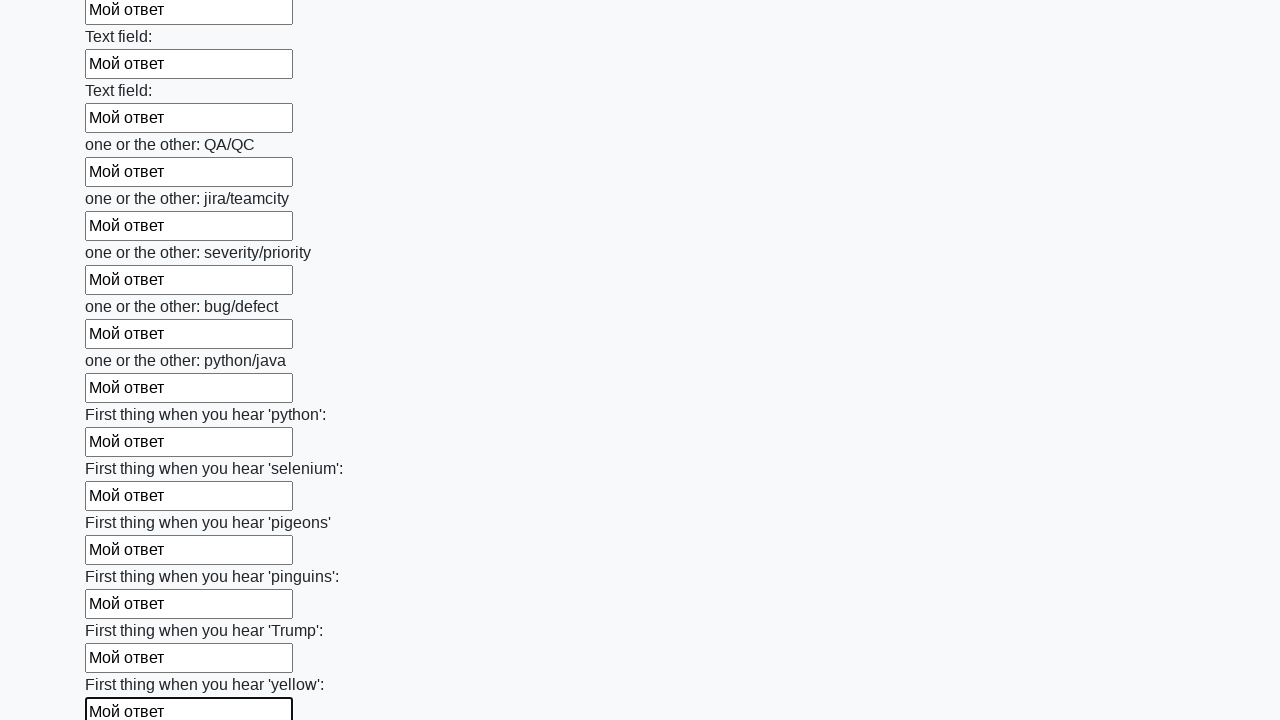

Filled input field with text 'Мой ответ' on input >> nth=98
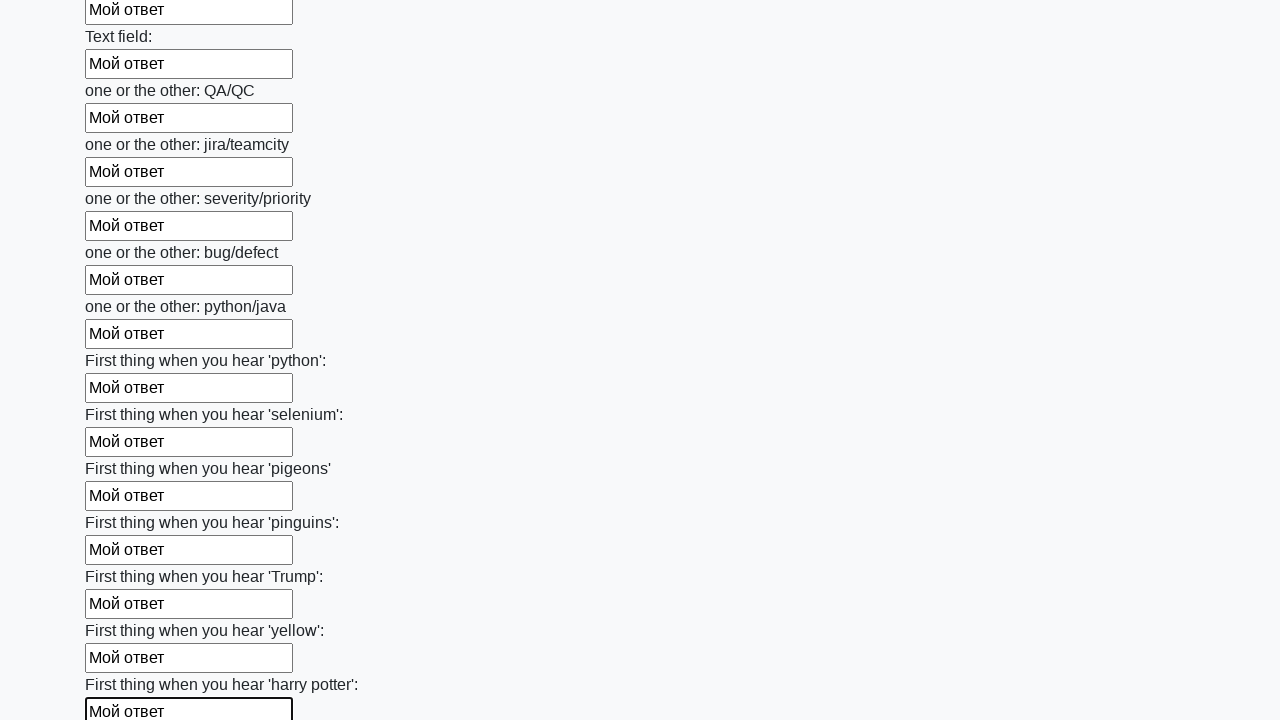

Filled input field with text 'Мой ответ' on input >> nth=99
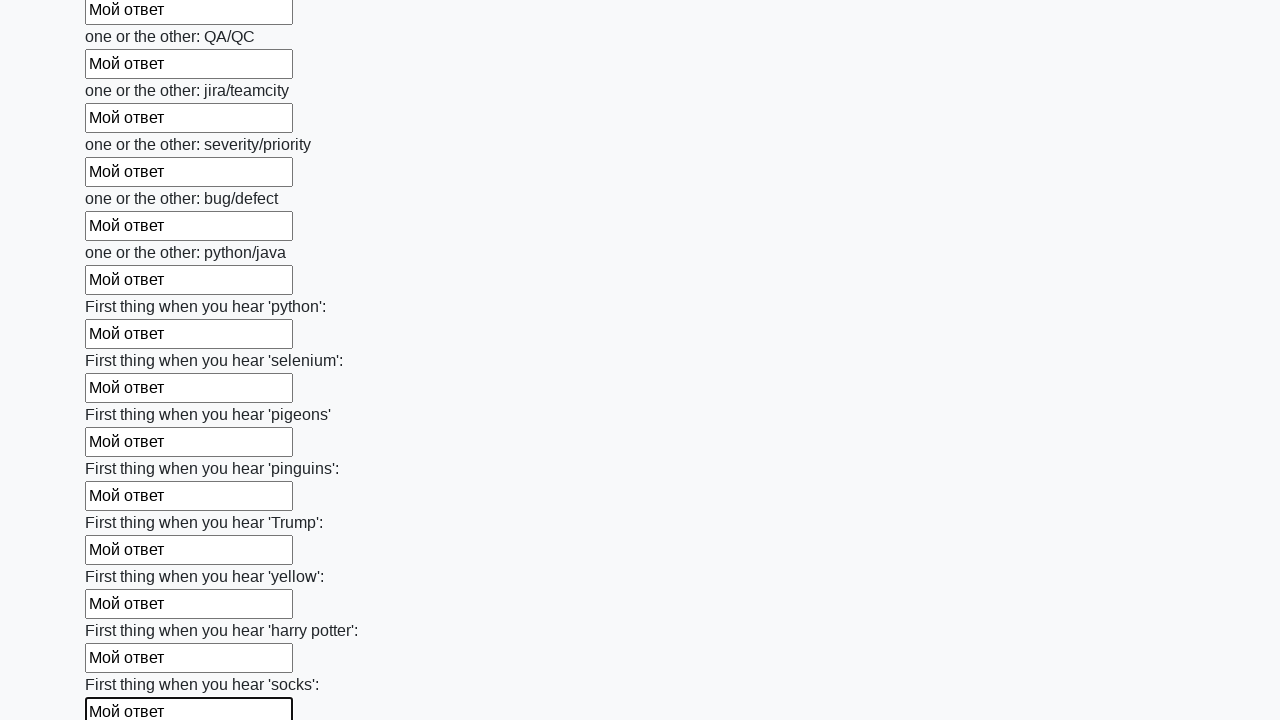

Clicked the submit button to submit the form at (123, 611) on button.btn
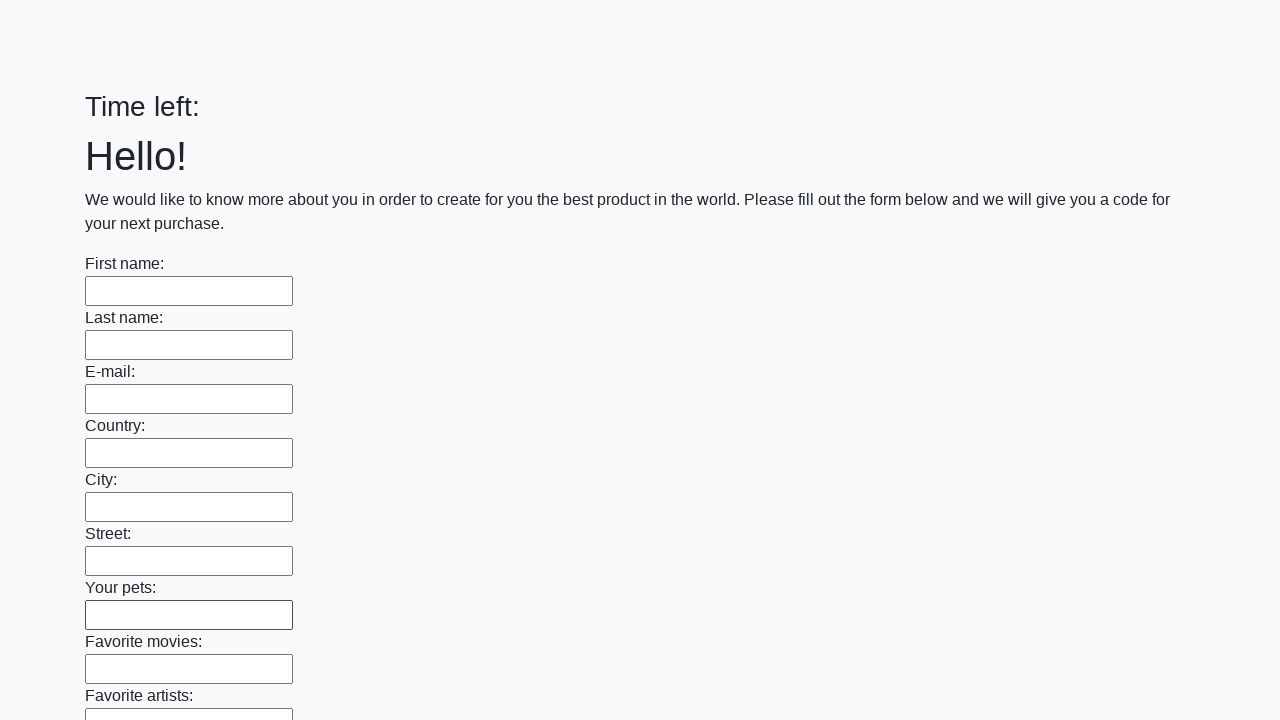

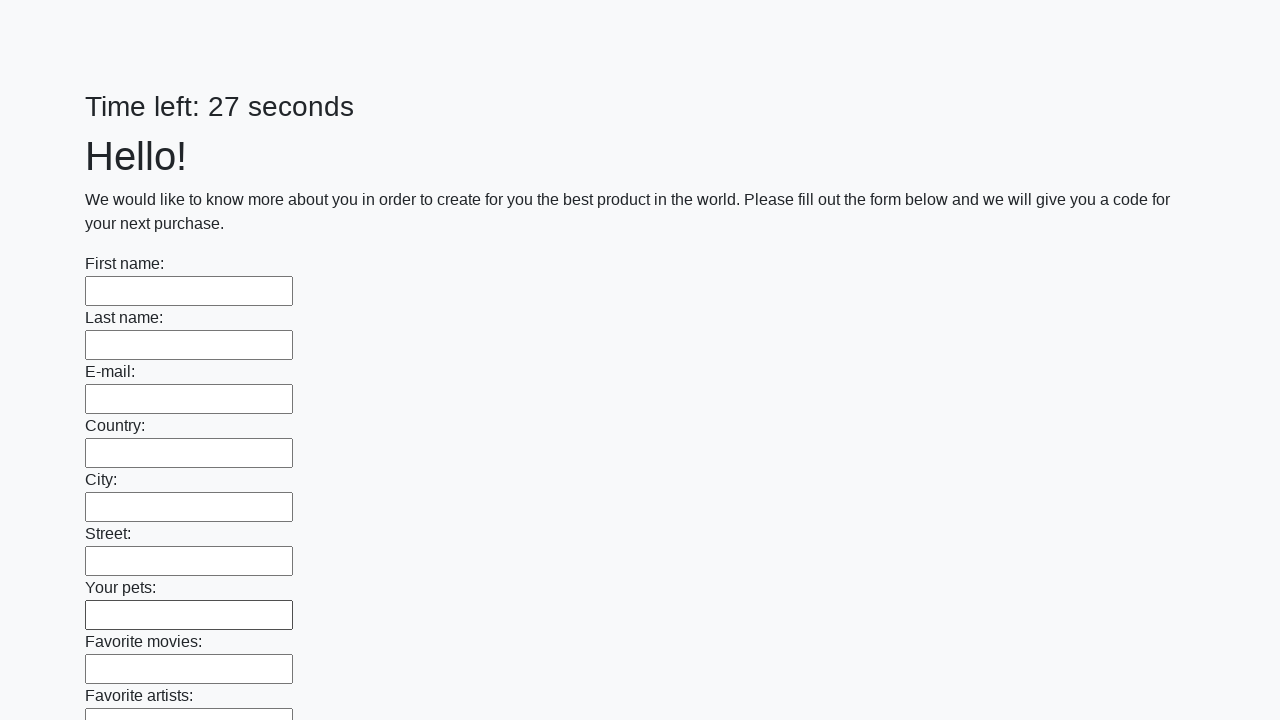